Tests jQuery UI datepicker functionality by navigating to a specific date (May 19, 2020) using the calendar navigation controls and selecting the date

Starting URL: https://jqueryui.com/datepicker/

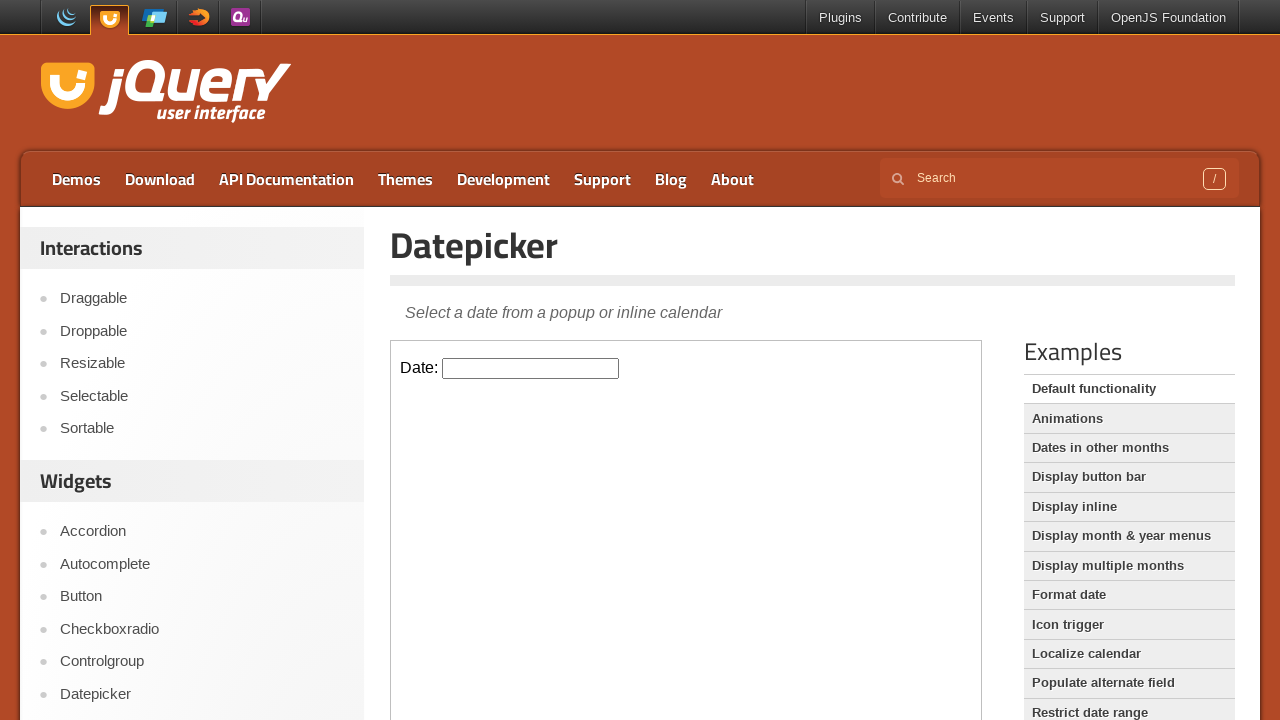

Located iframe containing datepicker
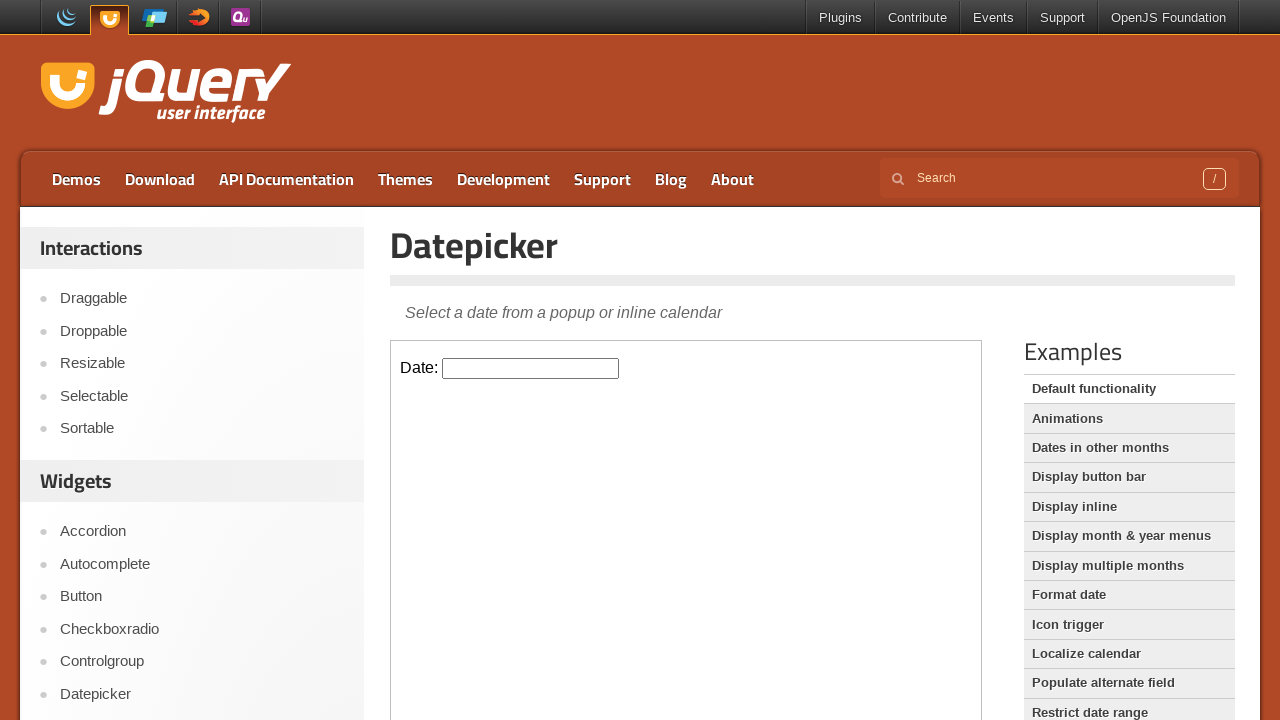

Clicked datepicker input to open calendar at (531, 368) on iframe >> nth=0 >> internal:control=enter-frame >> #datepicker
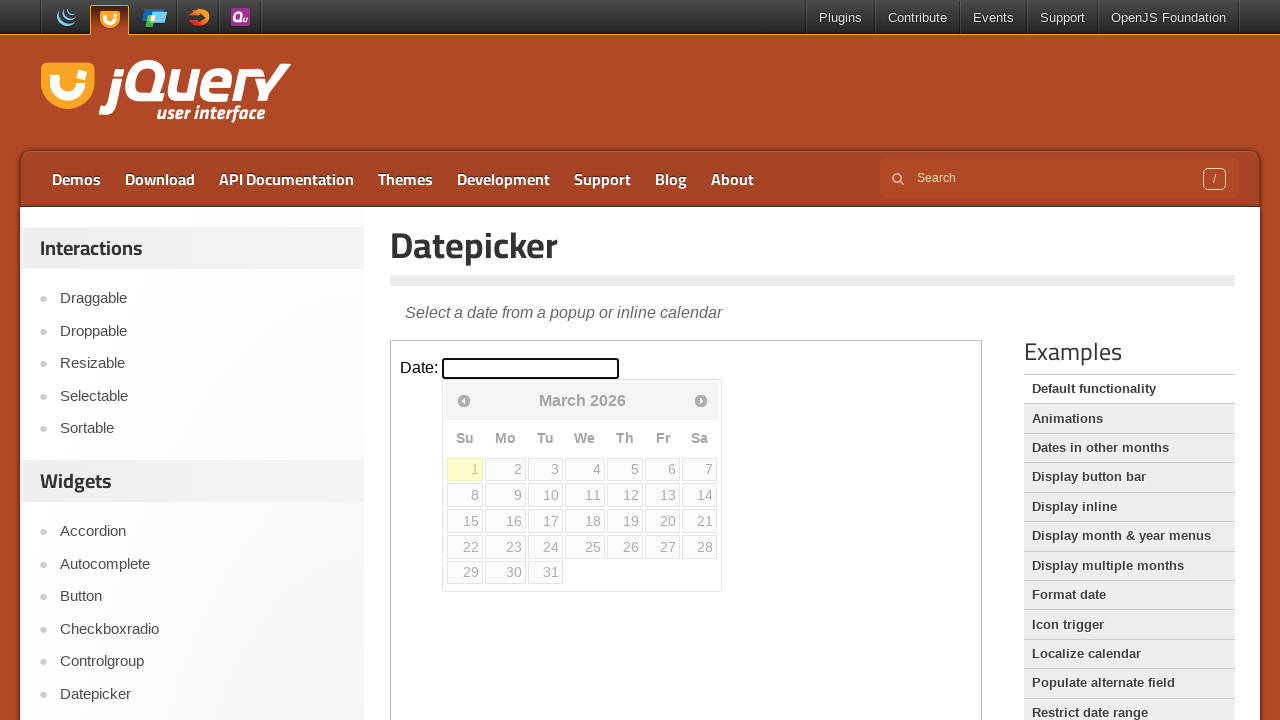

Retrieved current month and year: March 2026
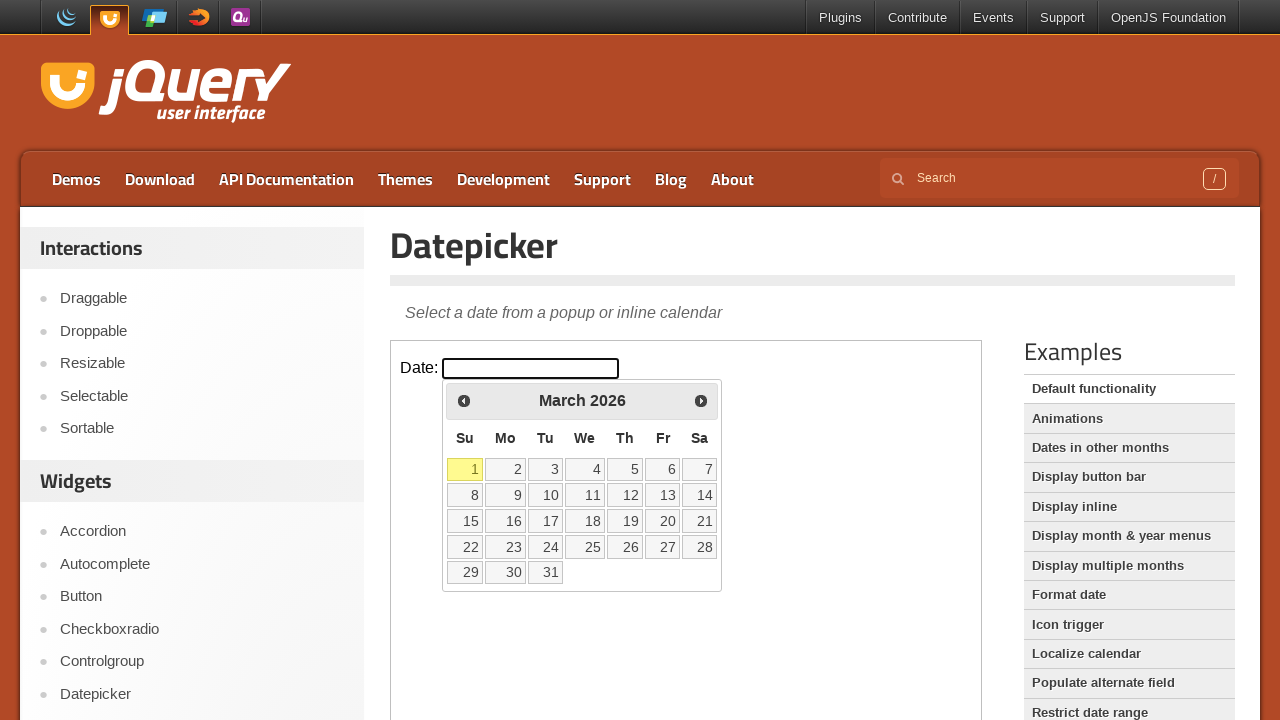

Clicked previous year button to navigate backwards (target year 2020 is earlier than 2026) at (464, 400) on iframe >> nth=0 >> internal:control=enter-frame >> span.ui-icon-circle-triangle-
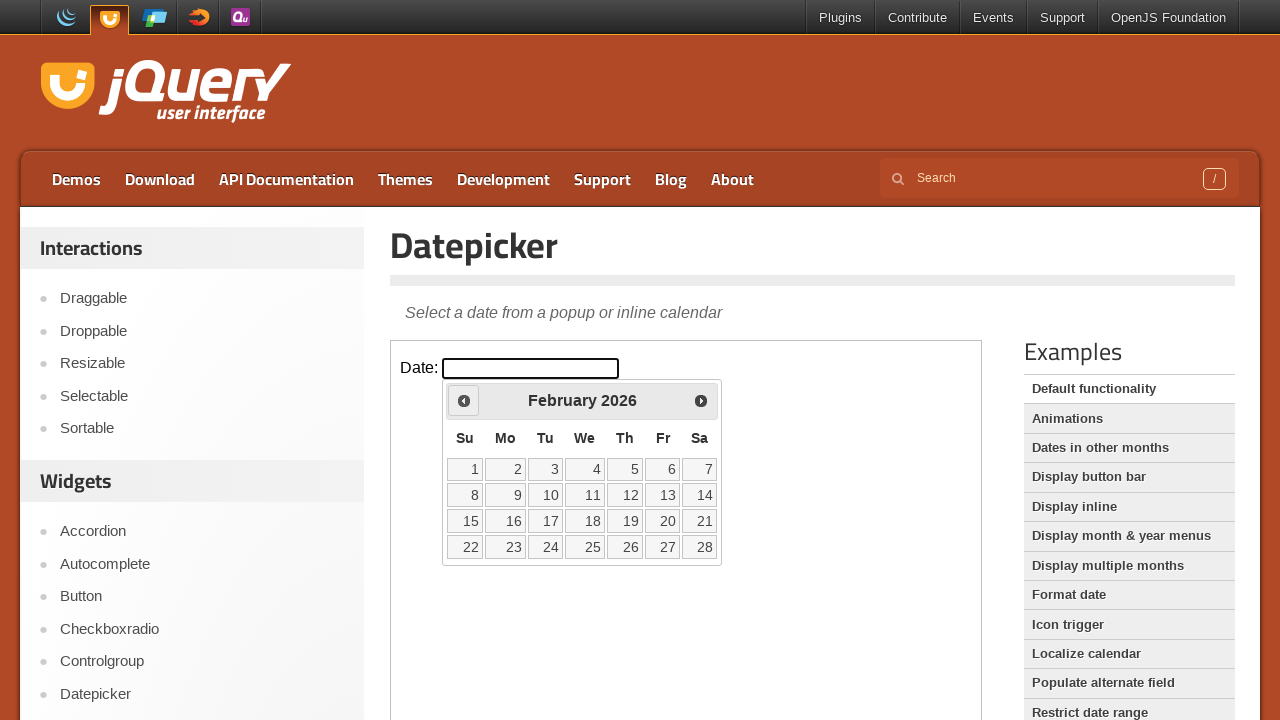

Retrieved current month and year: February 2026
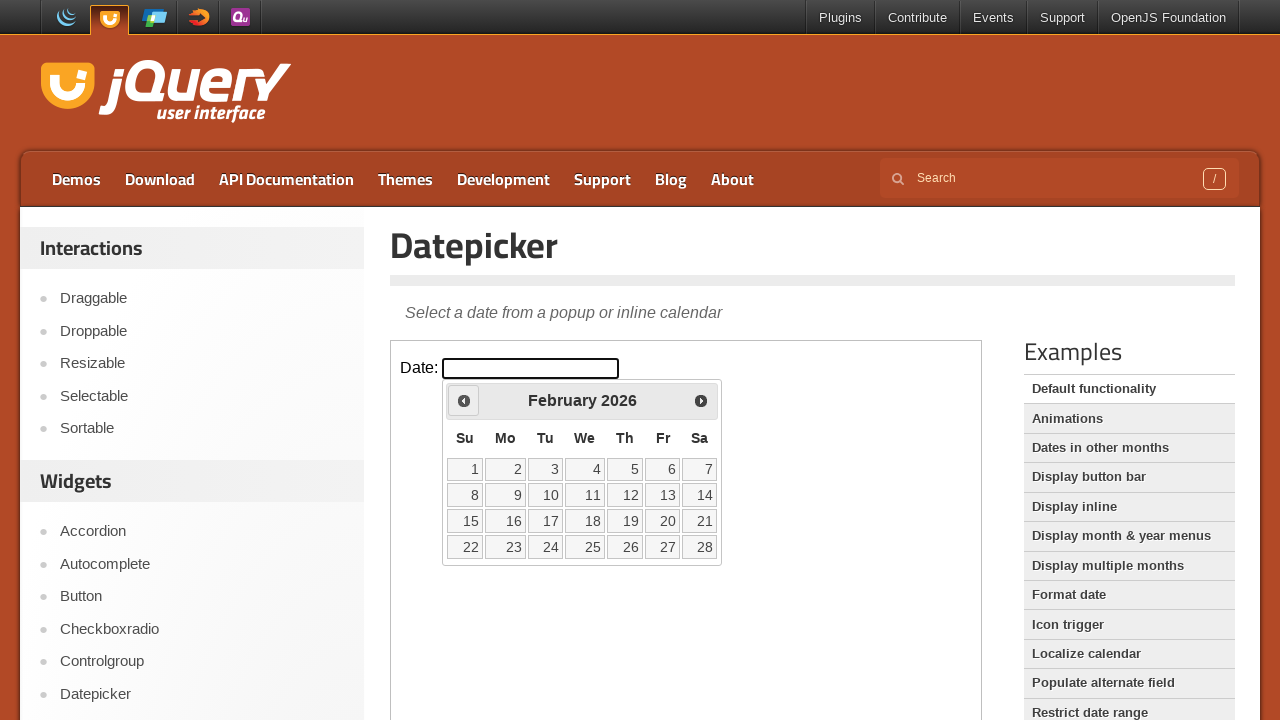

Clicked previous year button to navigate backwards (target year 2020 is earlier than 2026) at (464, 400) on iframe >> nth=0 >> internal:control=enter-frame >> span.ui-icon-circle-triangle-
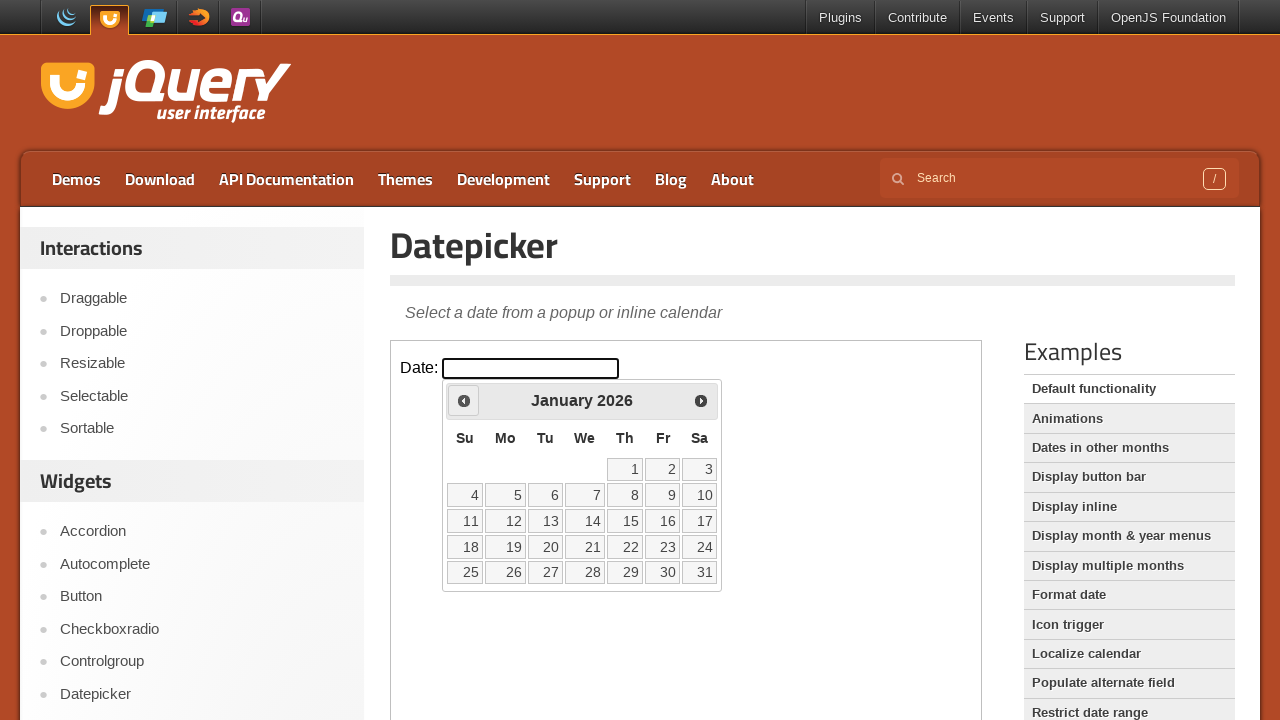

Retrieved current month and year: January 2026
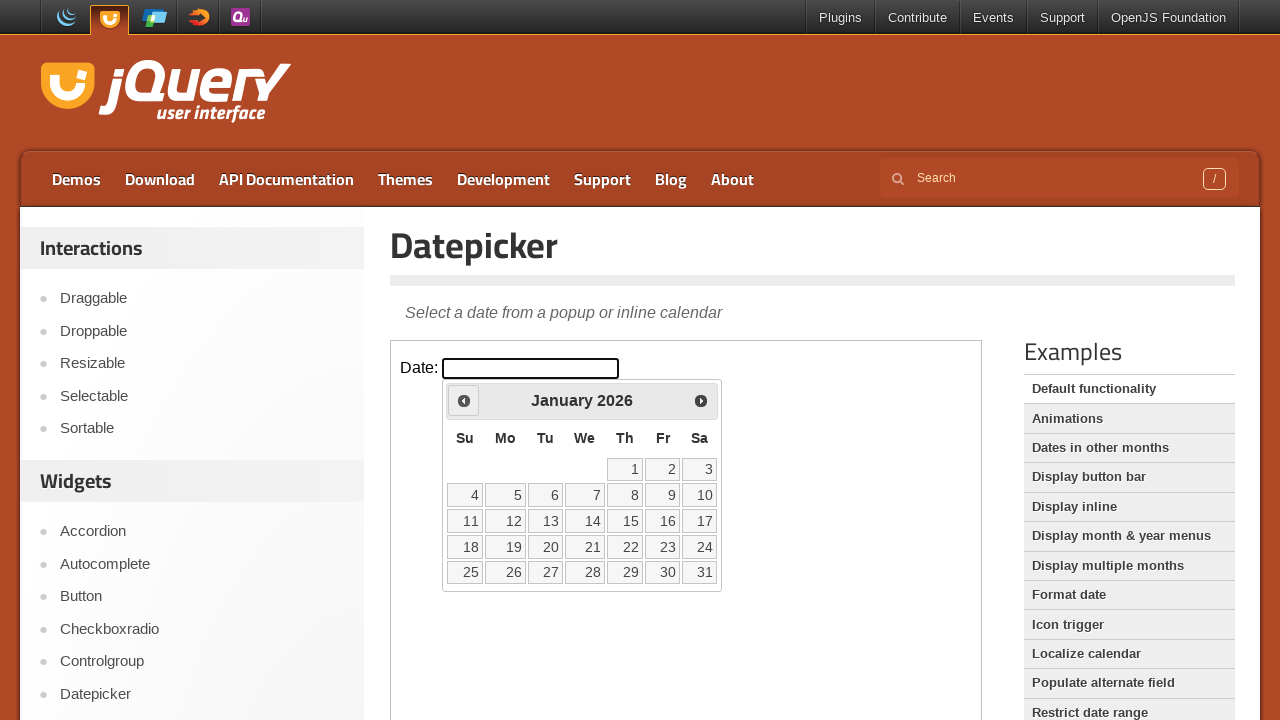

Clicked previous year button to navigate backwards (target year 2020 is earlier than 2026) at (464, 400) on iframe >> nth=0 >> internal:control=enter-frame >> span.ui-icon-circle-triangle-
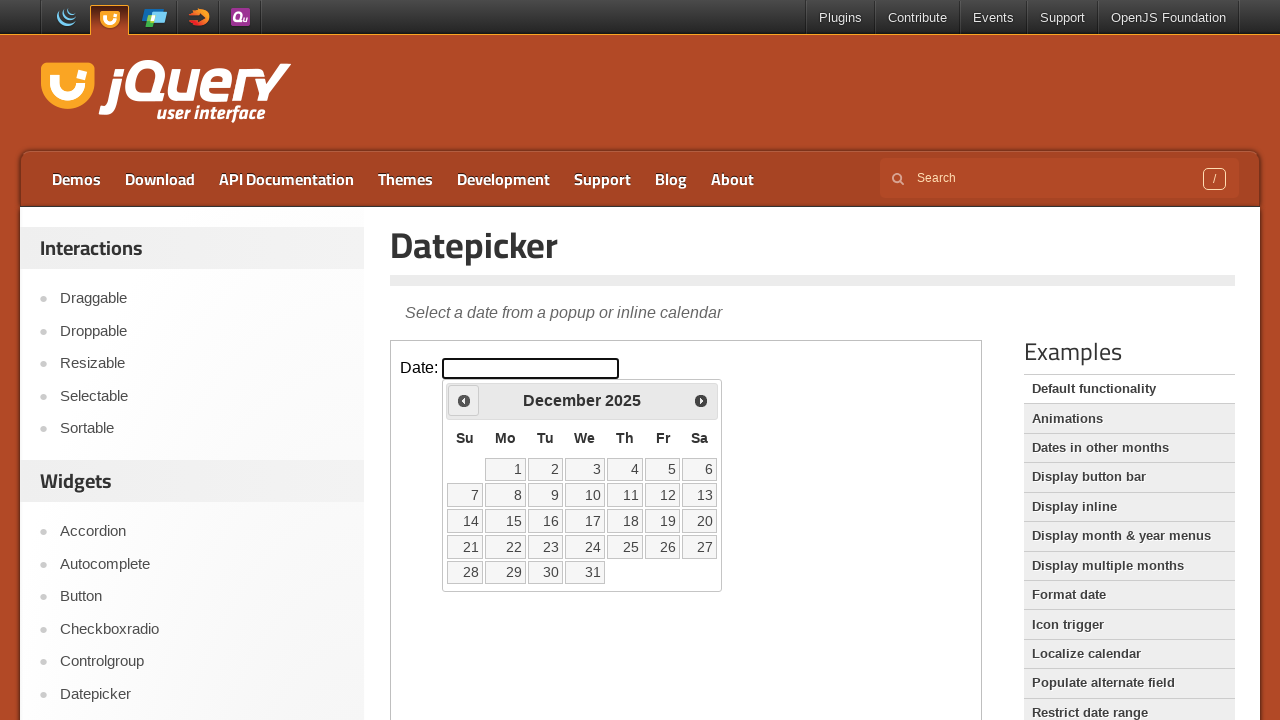

Retrieved current month and year: December 2025
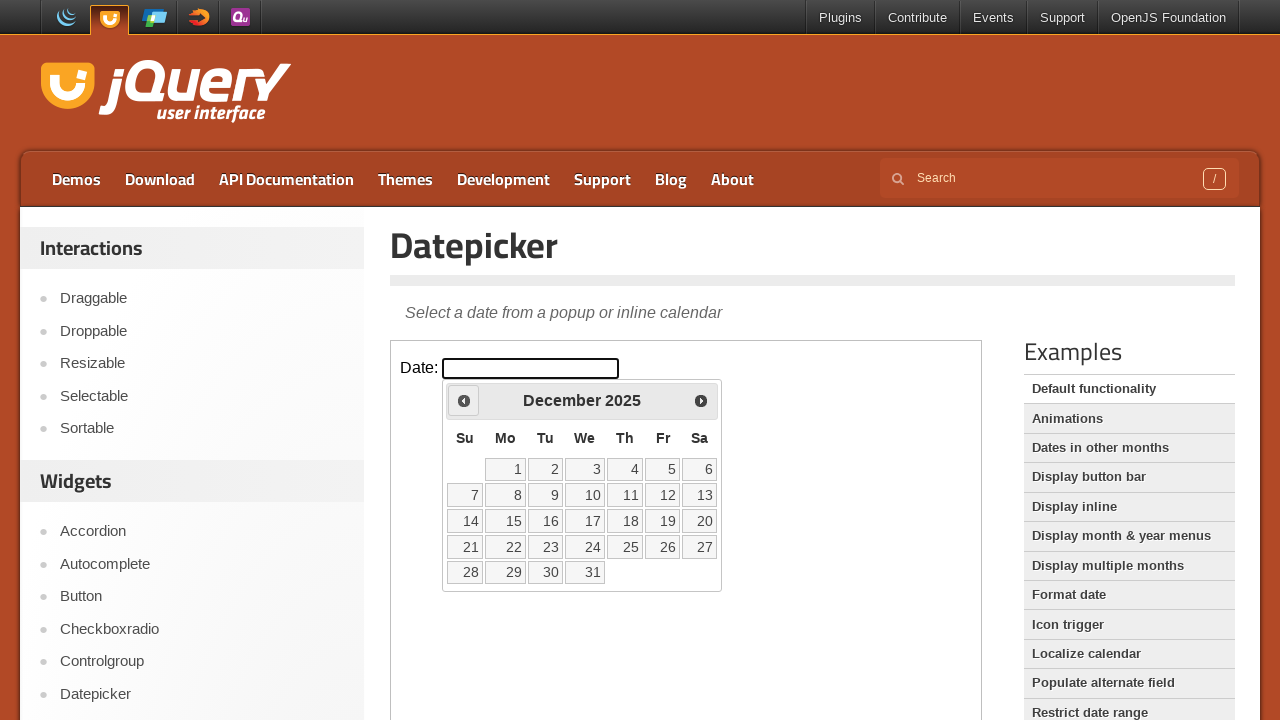

Clicked previous year button to navigate backwards (target year 2020 is earlier than 2025) at (464, 400) on iframe >> nth=0 >> internal:control=enter-frame >> span.ui-icon-circle-triangle-
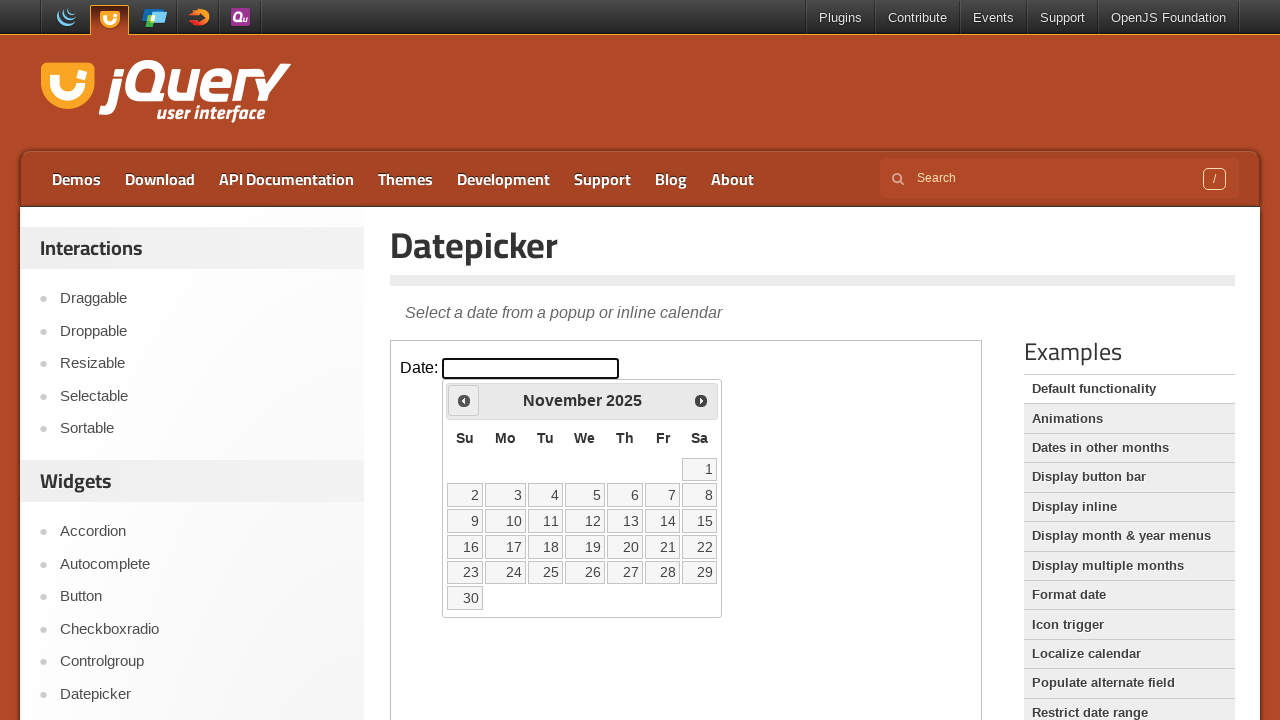

Retrieved current month and year: November 2025
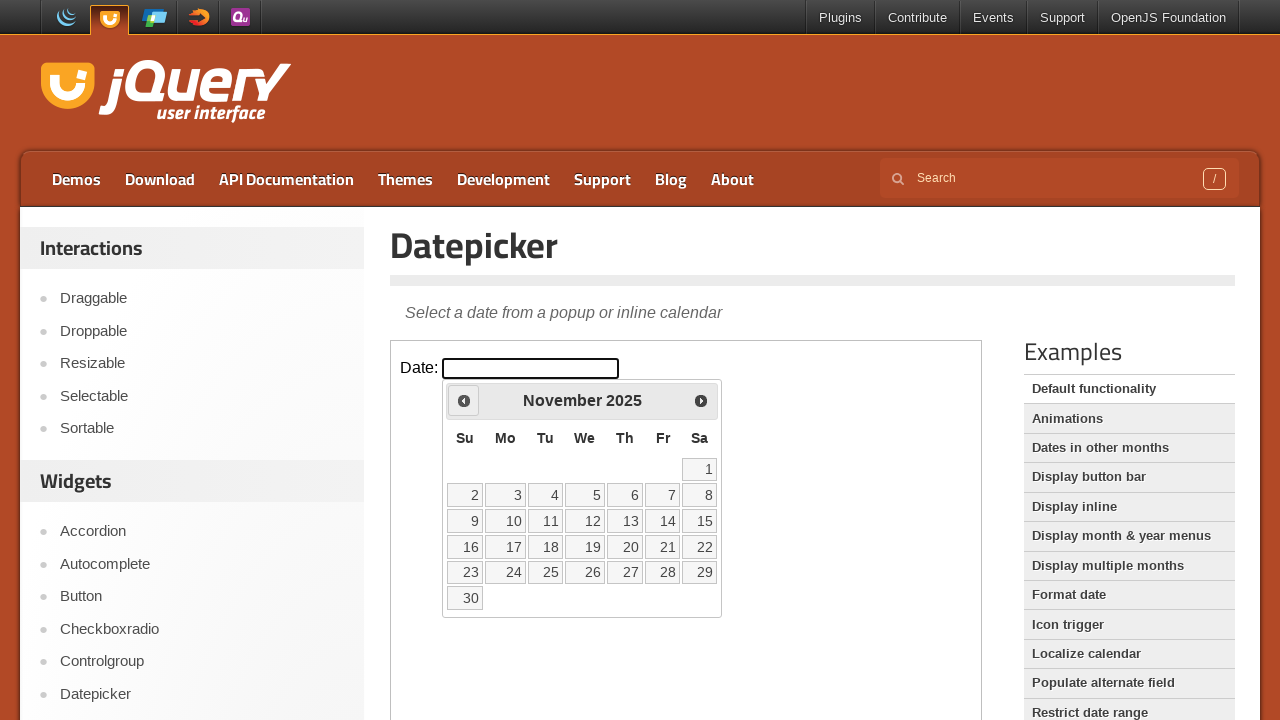

Clicked previous year button to navigate backwards (target year 2020 is earlier than 2025) at (464, 400) on iframe >> nth=0 >> internal:control=enter-frame >> span.ui-icon-circle-triangle-
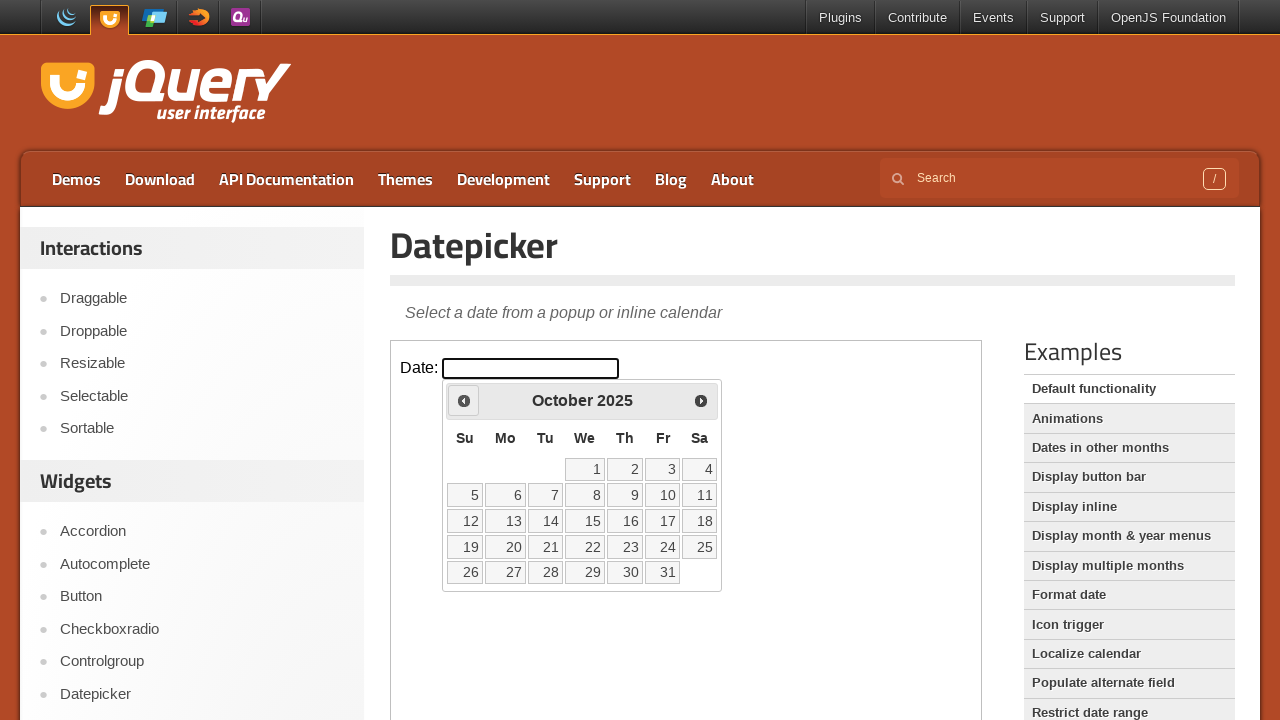

Retrieved current month and year: October 2025
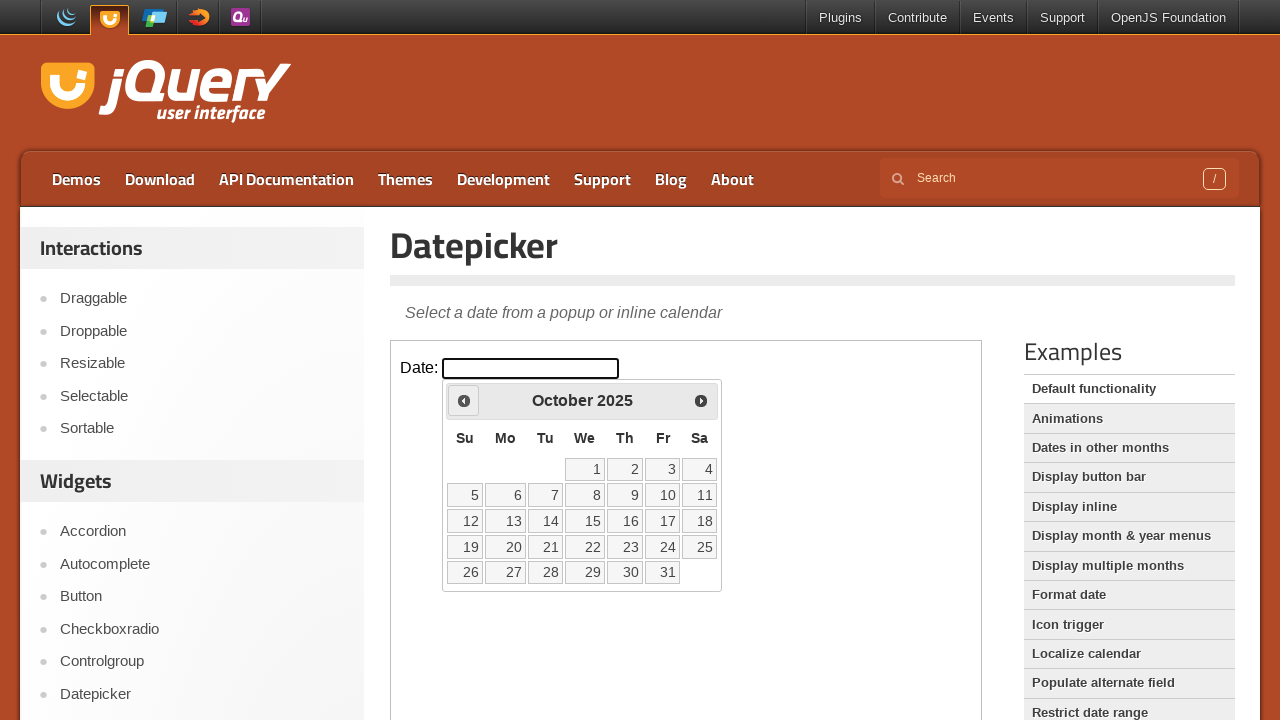

Clicked previous year button to navigate backwards (target year 2020 is earlier than 2025) at (464, 400) on iframe >> nth=0 >> internal:control=enter-frame >> span.ui-icon-circle-triangle-
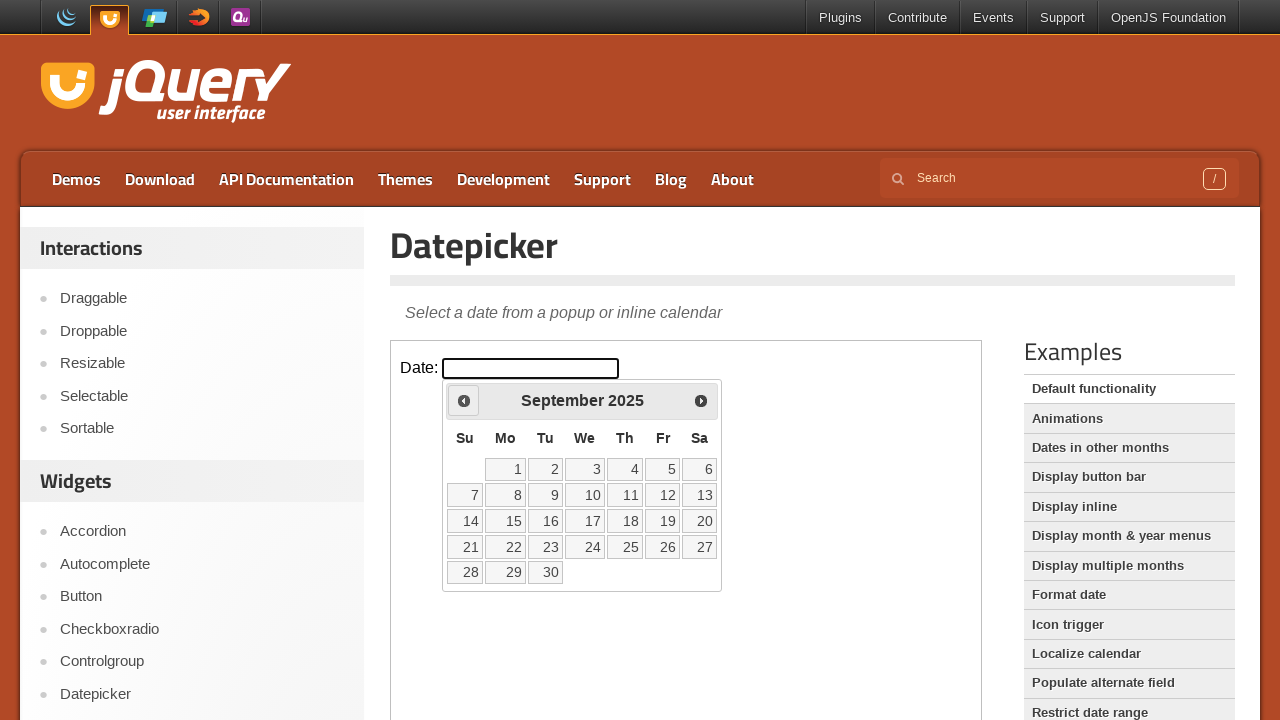

Retrieved current month and year: September 2025
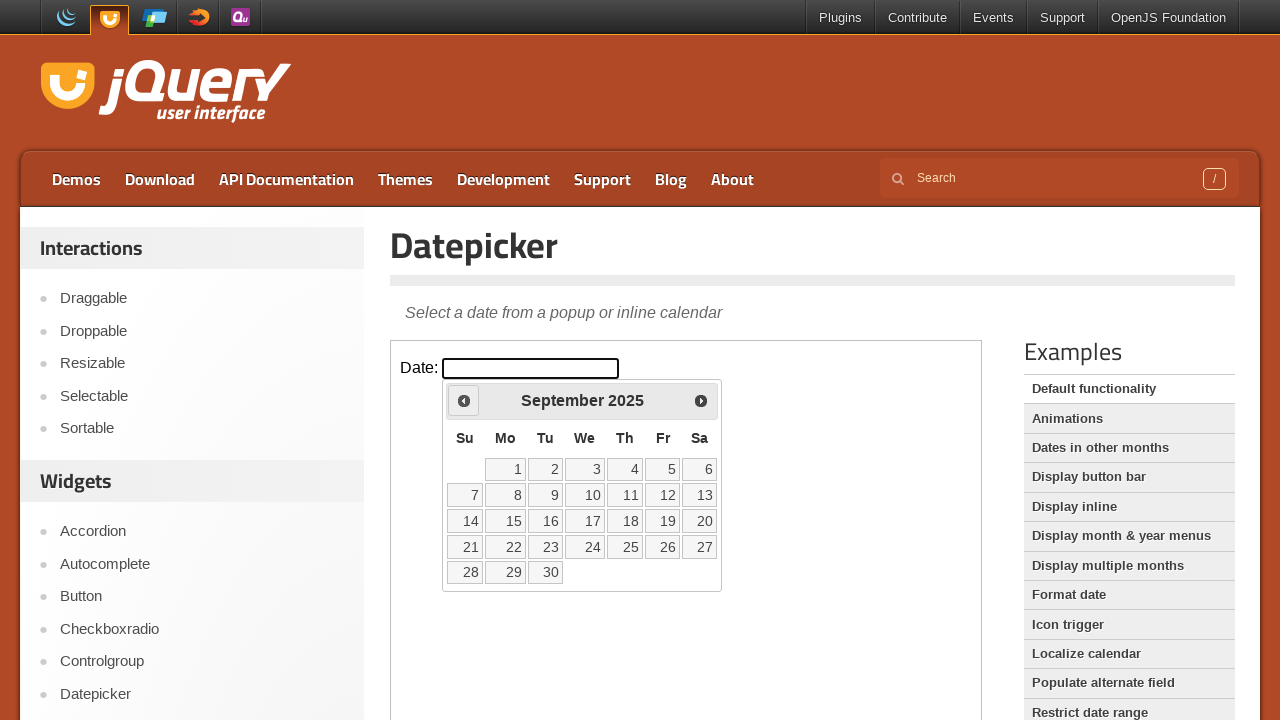

Clicked previous year button to navigate backwards (target year 2020 is earlier than 2025) at (464, 400) on iframe >> nth=0 >> internal:control=enter-frame >> span.ui-icon-circle-triangle-
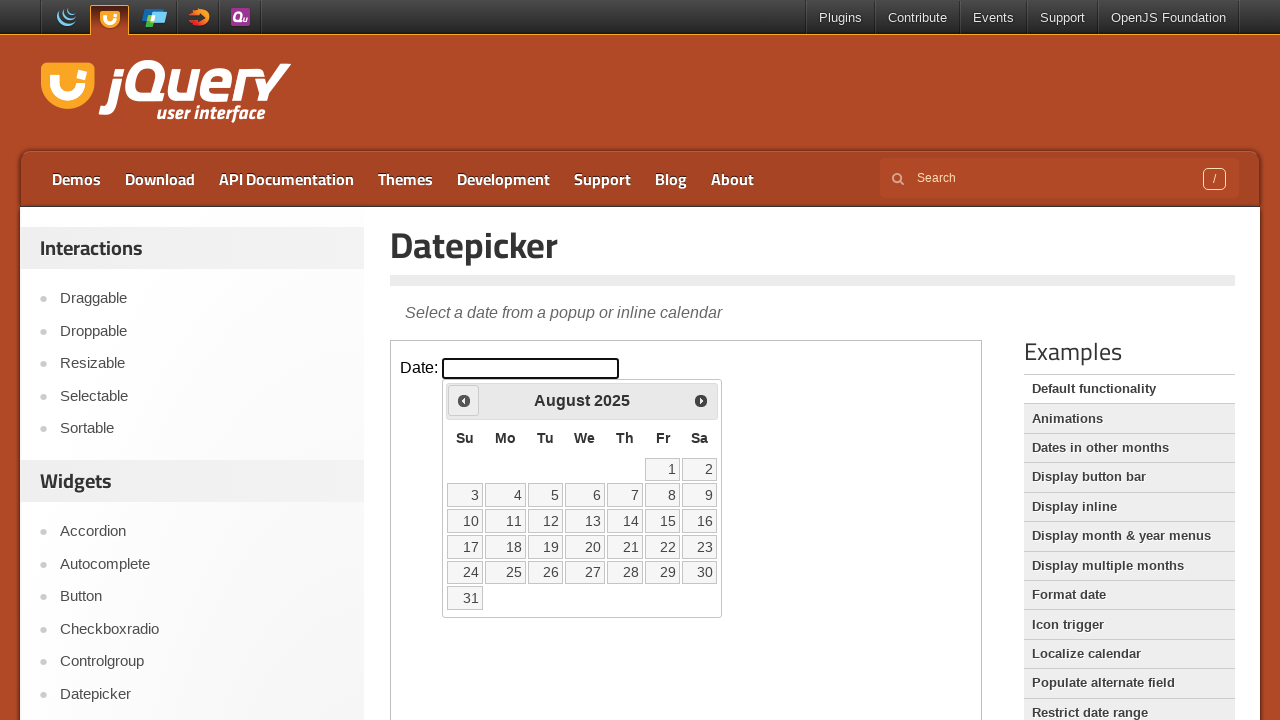

Retrieved current month and year: August 2025
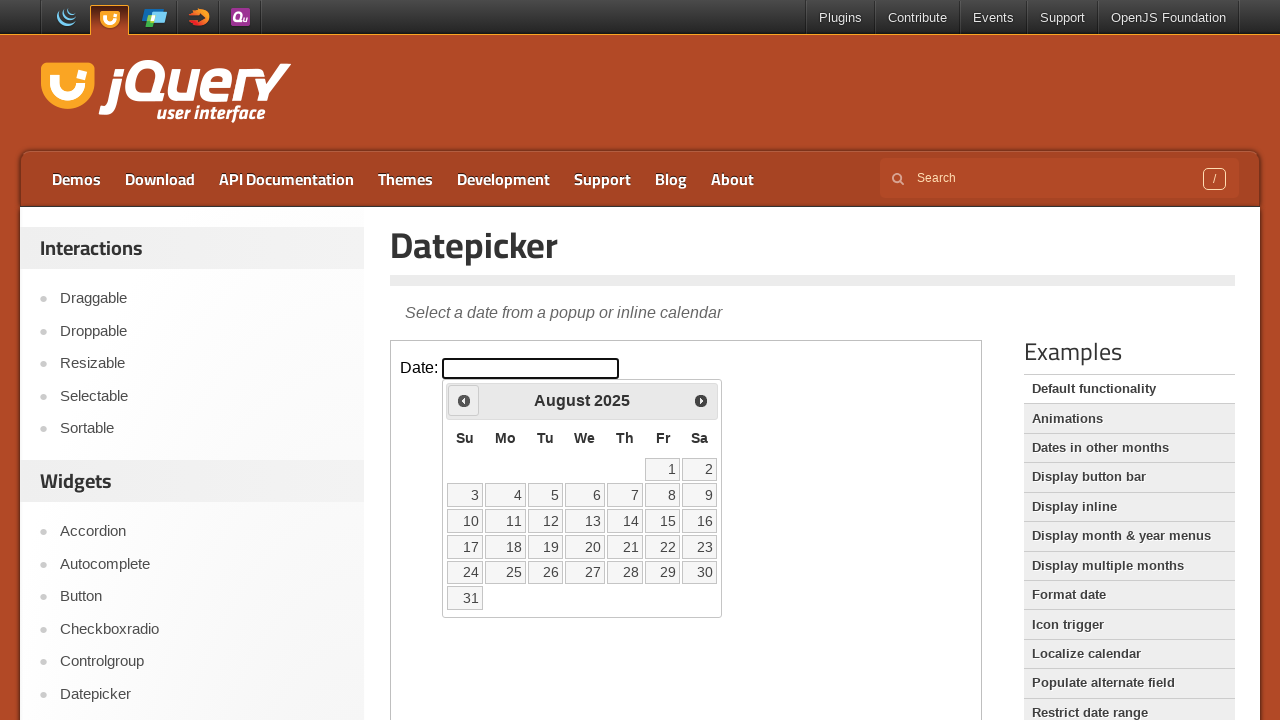

Clicked previous year button to navigate backwards (target year 2020 is earlier than 2025) at (464, 400) on iframe >> nth=0 >> internal:control=enter-frame >> span.ui-icon-circle-triangle-
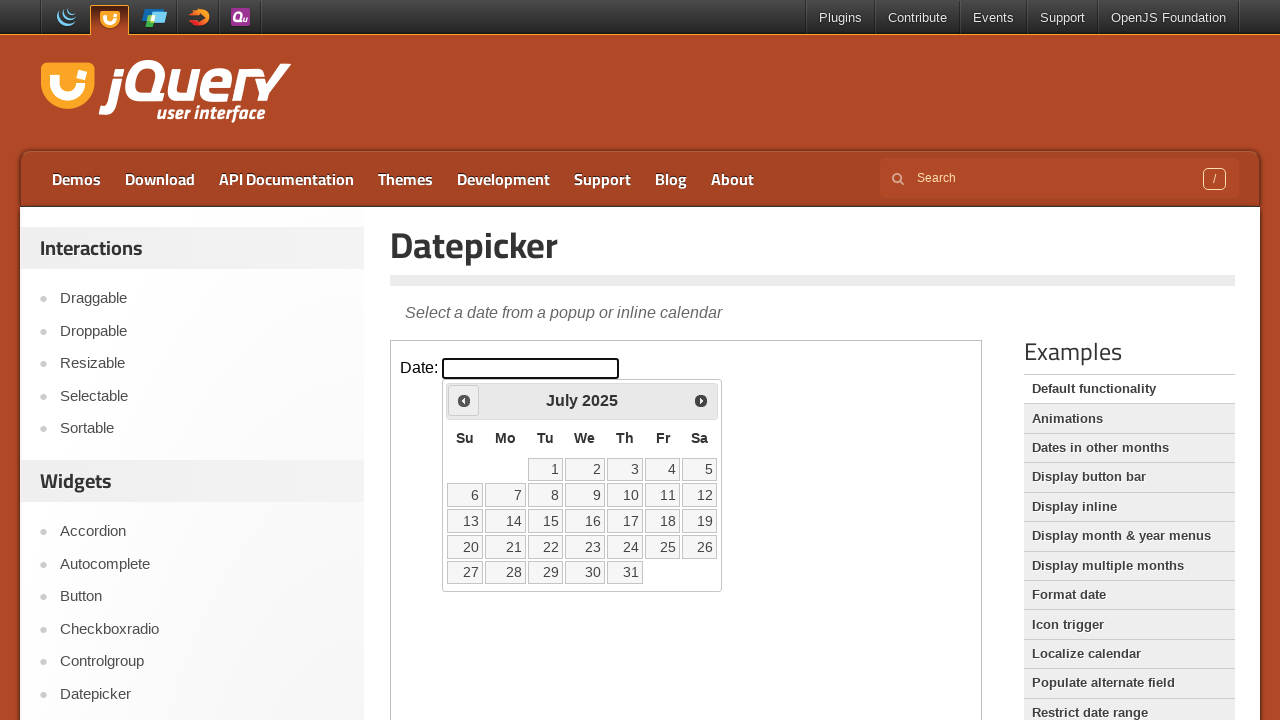

Retrieved current month and year: July 2025
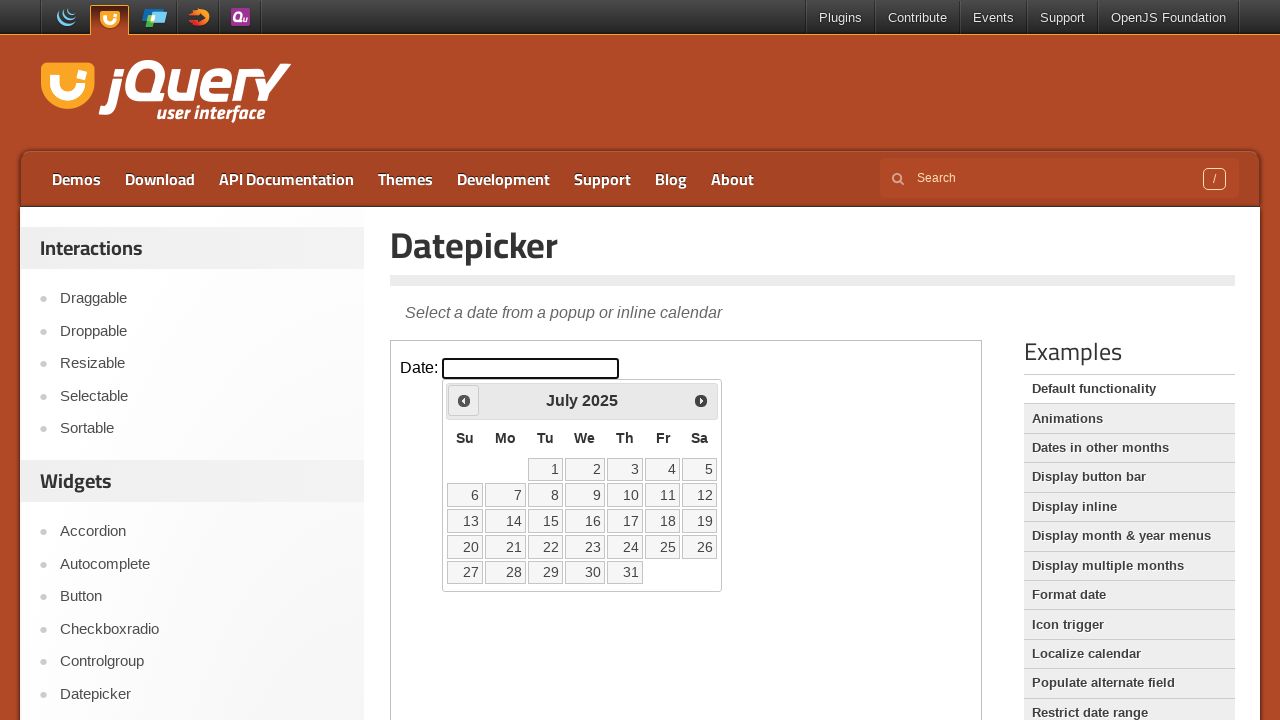

Clicked previous year button to navigate backwards (target year 2020 is earlier than 2025) at (464, 400) on iframe >> nth=0 >> internal:control=enter-frame >> span.ui-icon-circle-triangle-
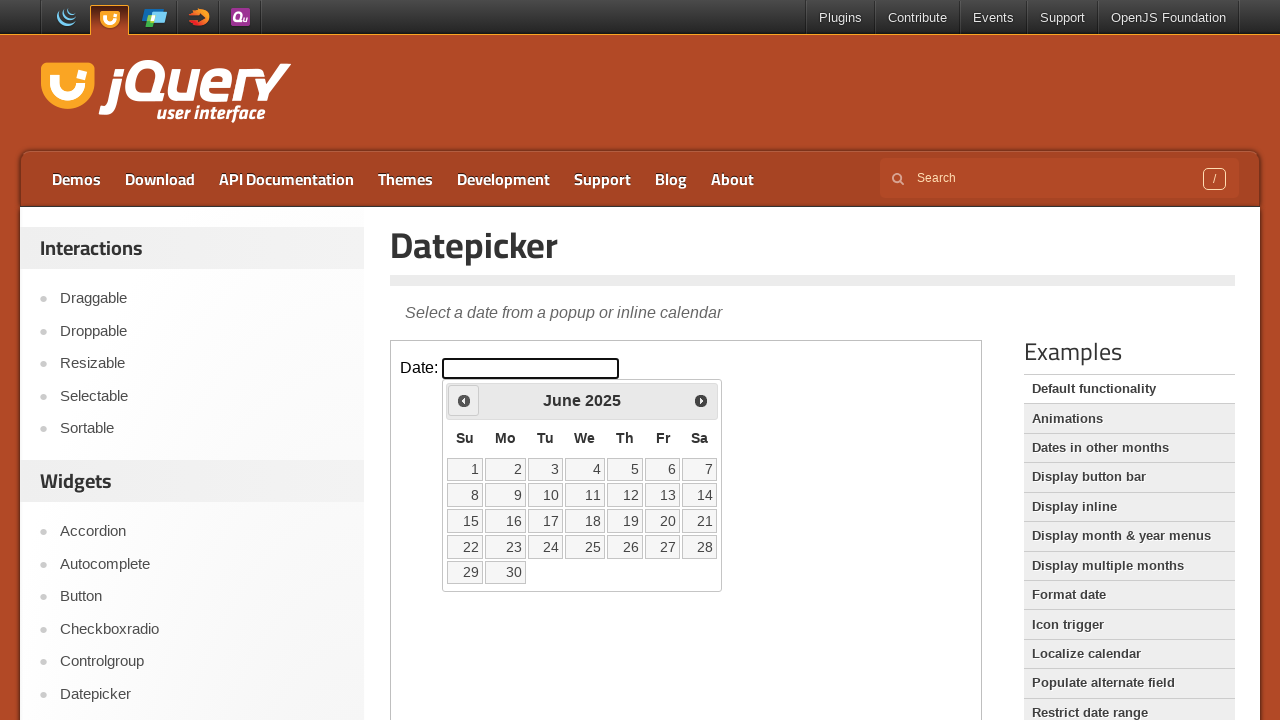

Retrieved current month and year: June 2025
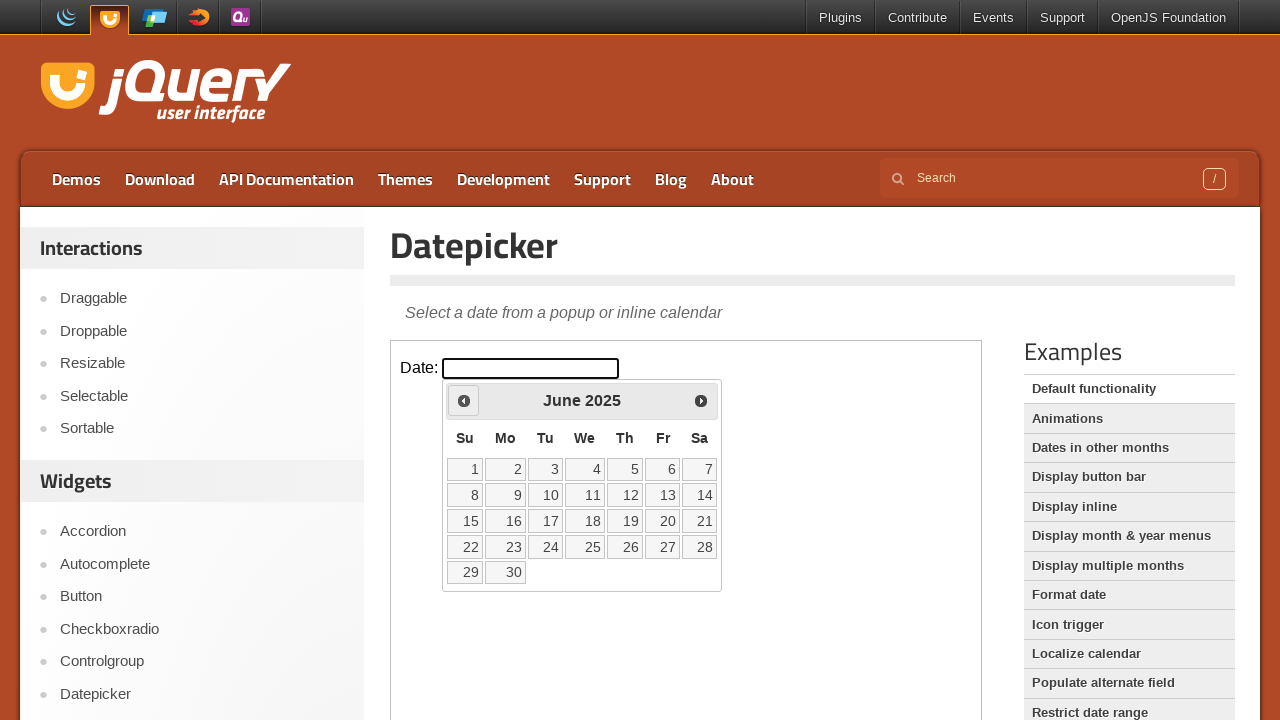

Clicked previous year button to navigate backwards (target year 2020 is earlier than 2025) at (464, 400) on iframe >> nth=0 >> internal:control=enter-frame >> span.ui-icon-circle-triangle-
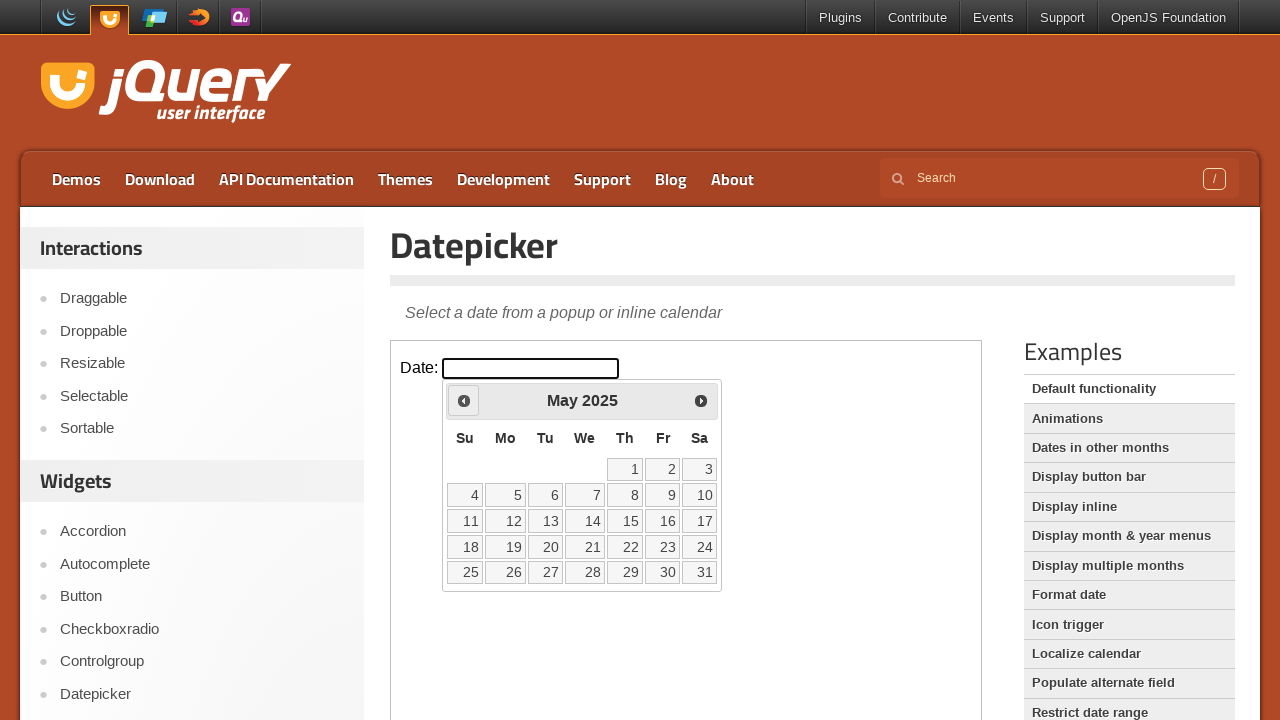

Retrieved current month and year: May 2025
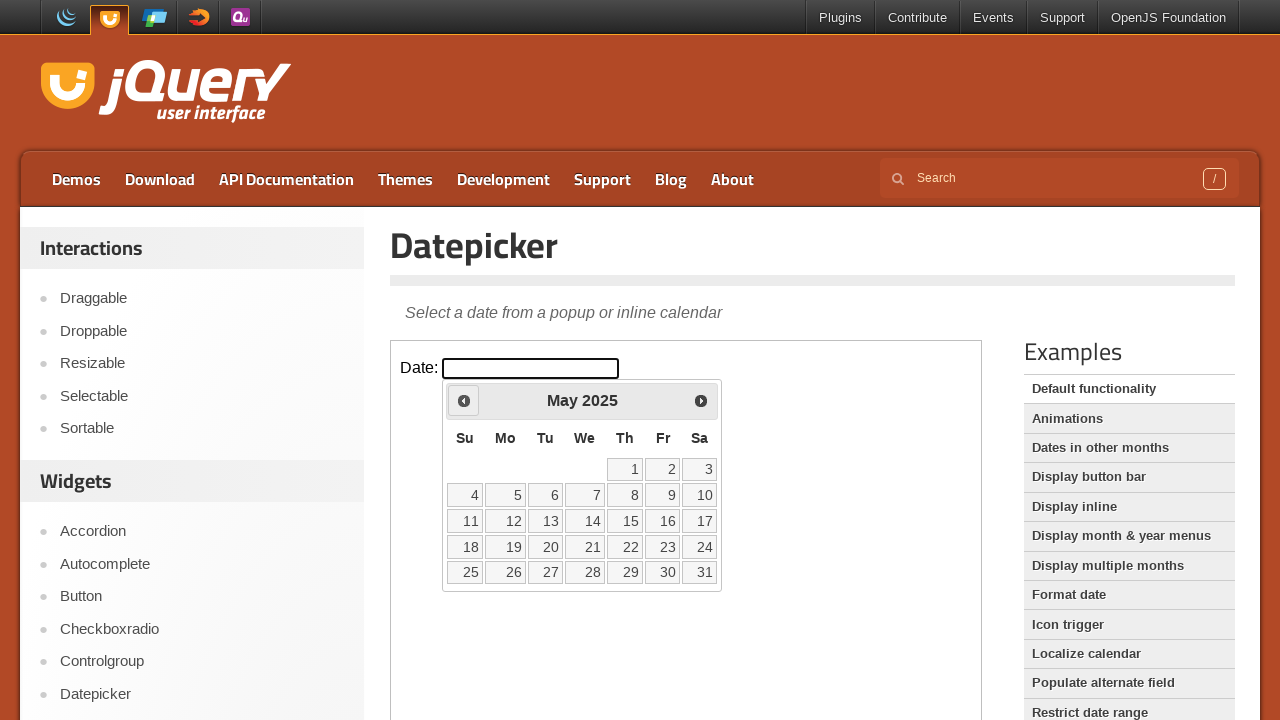

Clicked previous year button to navigate backwards (target year 2020 is earlier than 2025) at (464, 400) on iframe >> nth=0 >> internal:control=enter-frame >> span.ui-icon-circle-triangle-
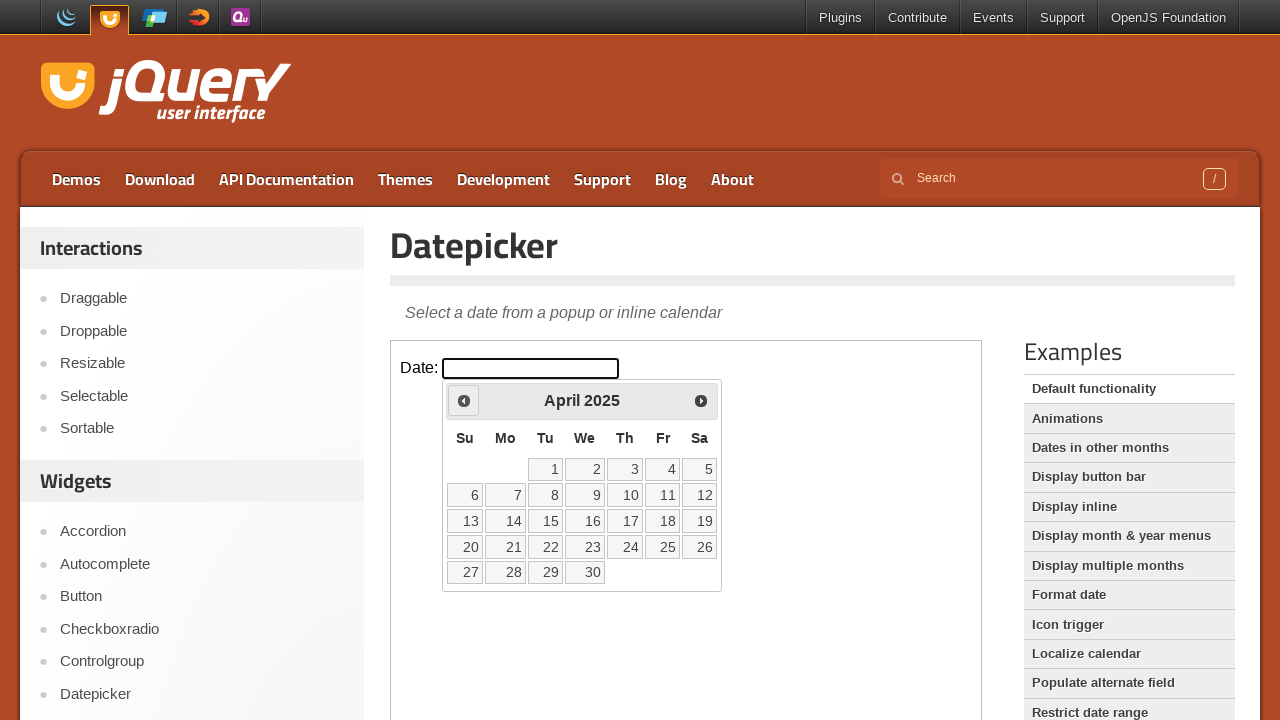

Retrieved current month and year: April 2025
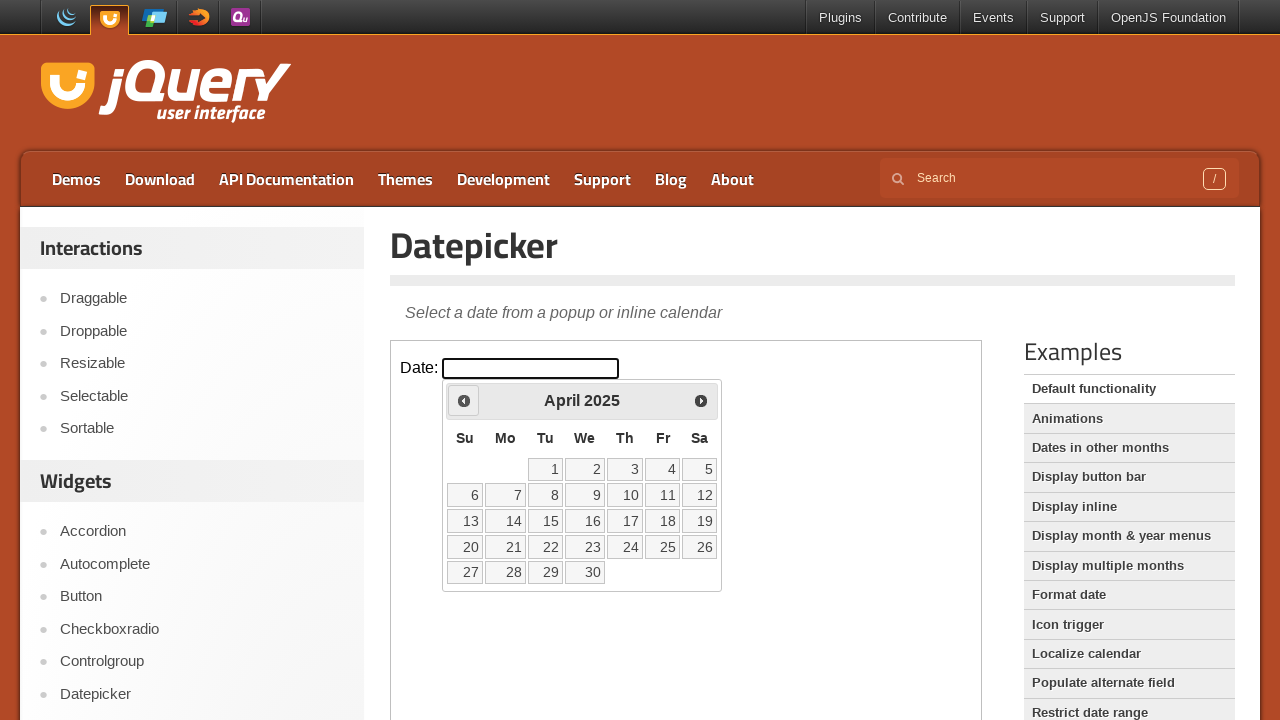

Clicked previous year button to navigate backwards (target year 2020 is earlier than 2025) at (464, 400) on iframe >> nth=0 >> internal:control=enter-frame >> span.ui-icon-circle-triangle-
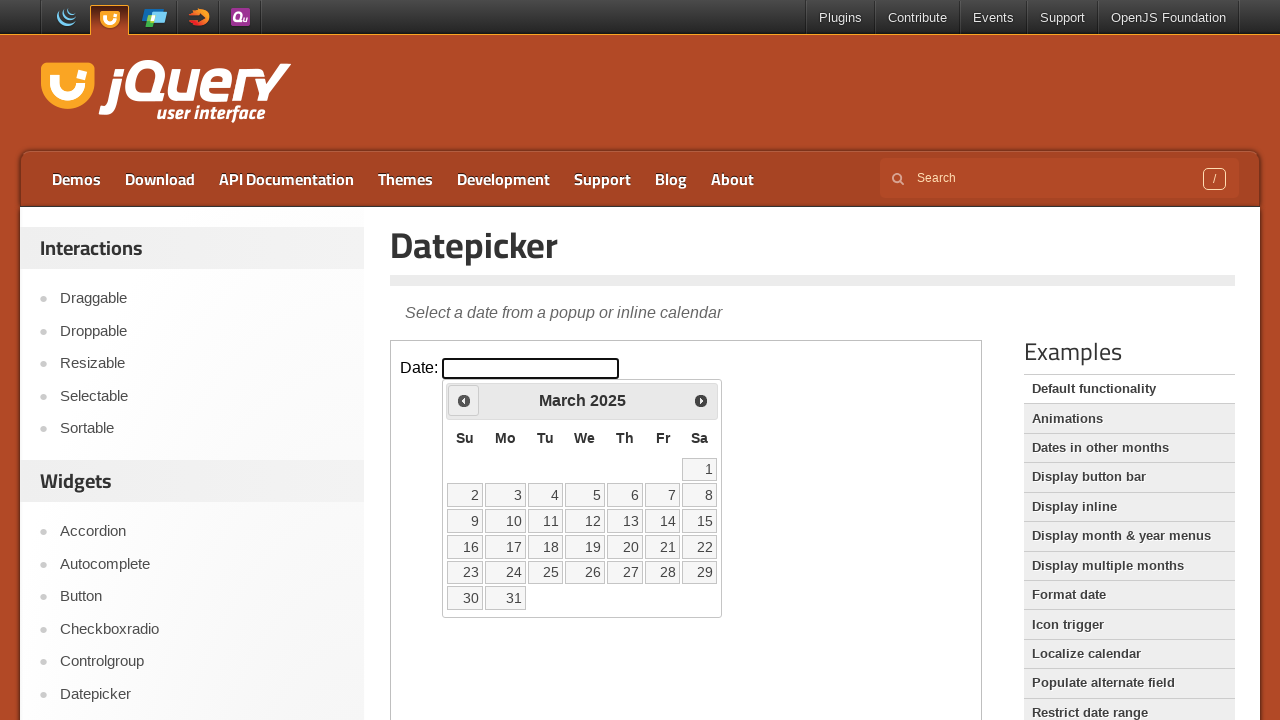

Retrieved current month and year: March 2025
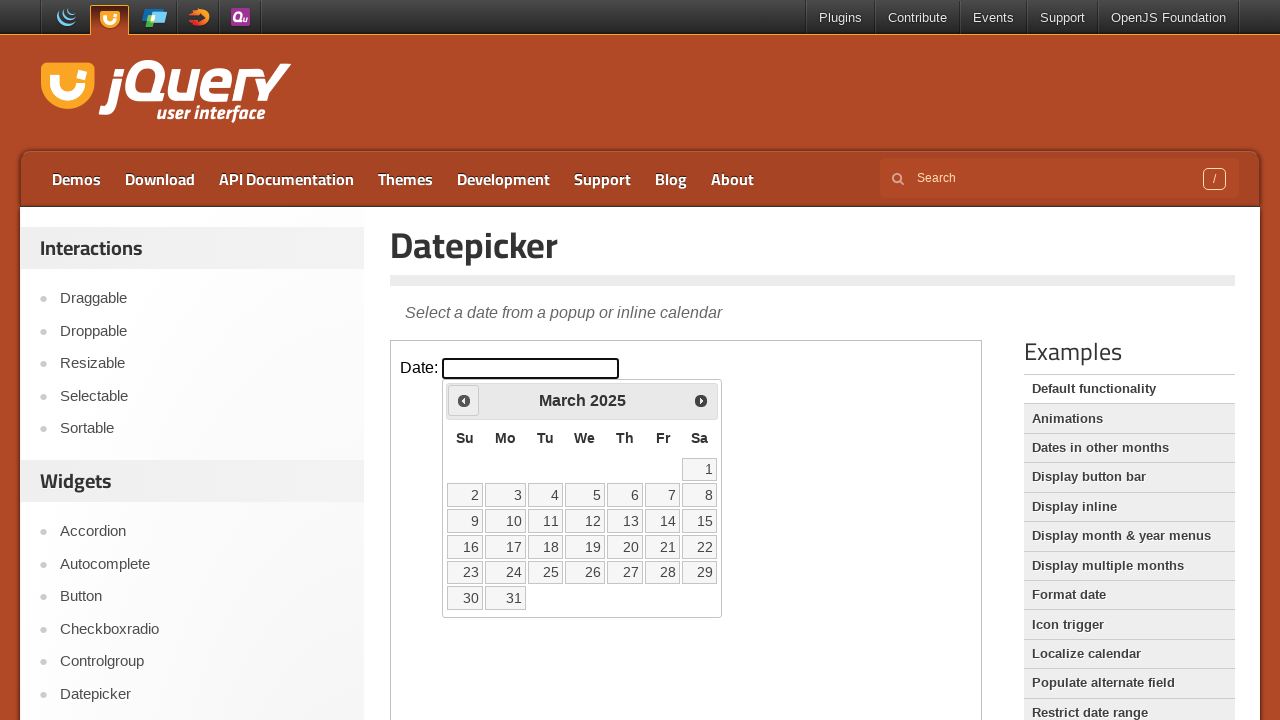

Clicked previous year button to navigate backwards (target year 2020 is earlier than 2025) at (464, 400) on iframe >> nth=0 >> internal:control=enter-frame >> span.ui-icon-circle-triangle-
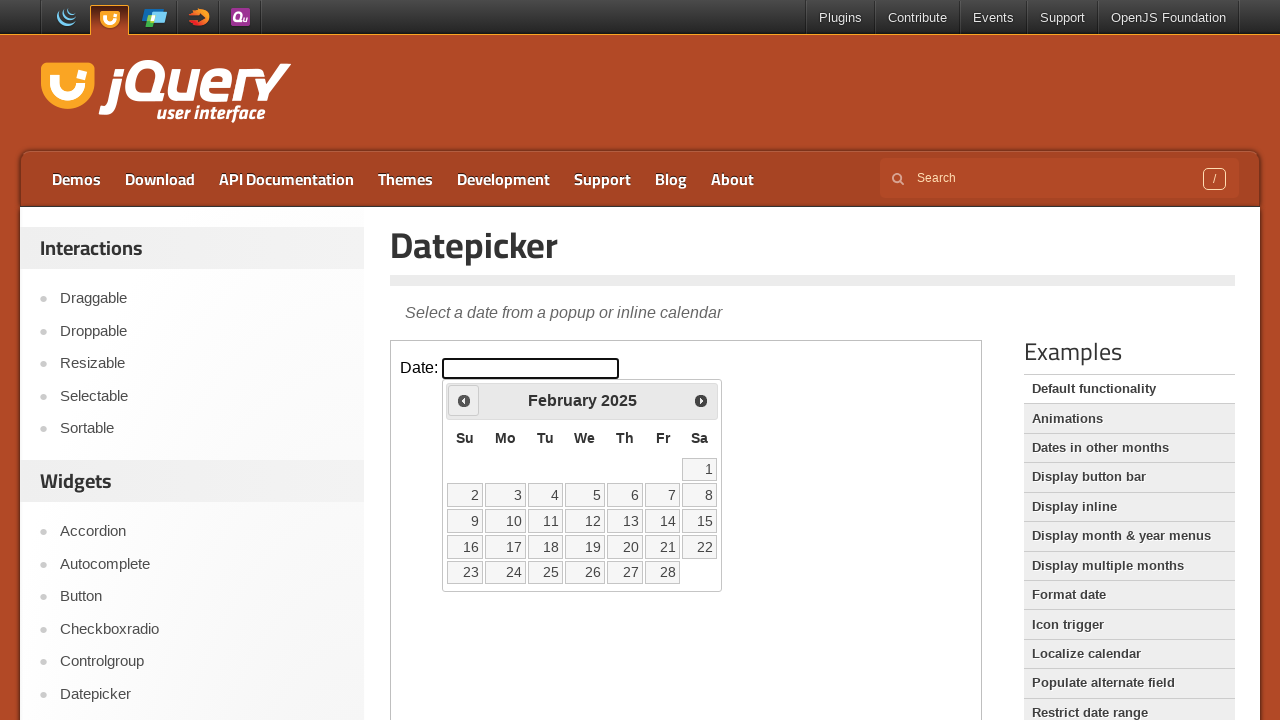

Retrieved current month and year: February 2025
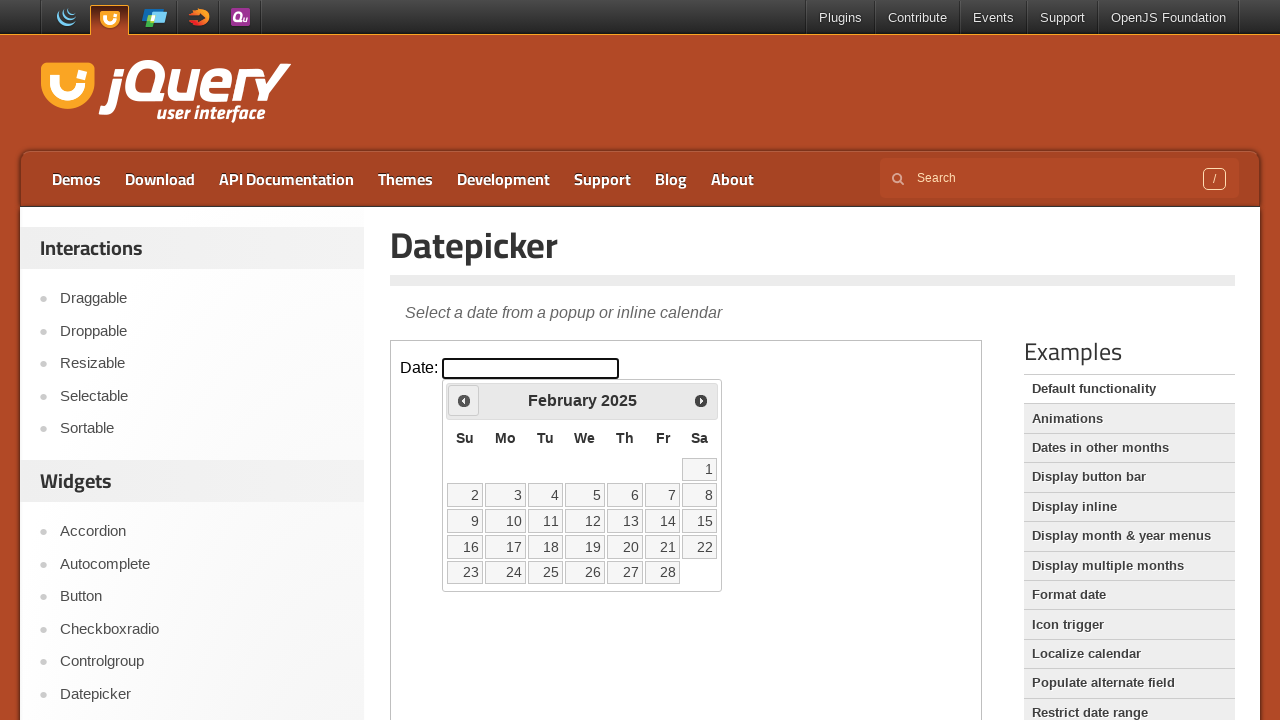

Clicked previous year button to navigate backwards (target year 2020 is earlier than 2025) at (464, 400) on iframe >> nth=0 >> internal:control=enter-frame >> span.ui-icon-circle-triangle-
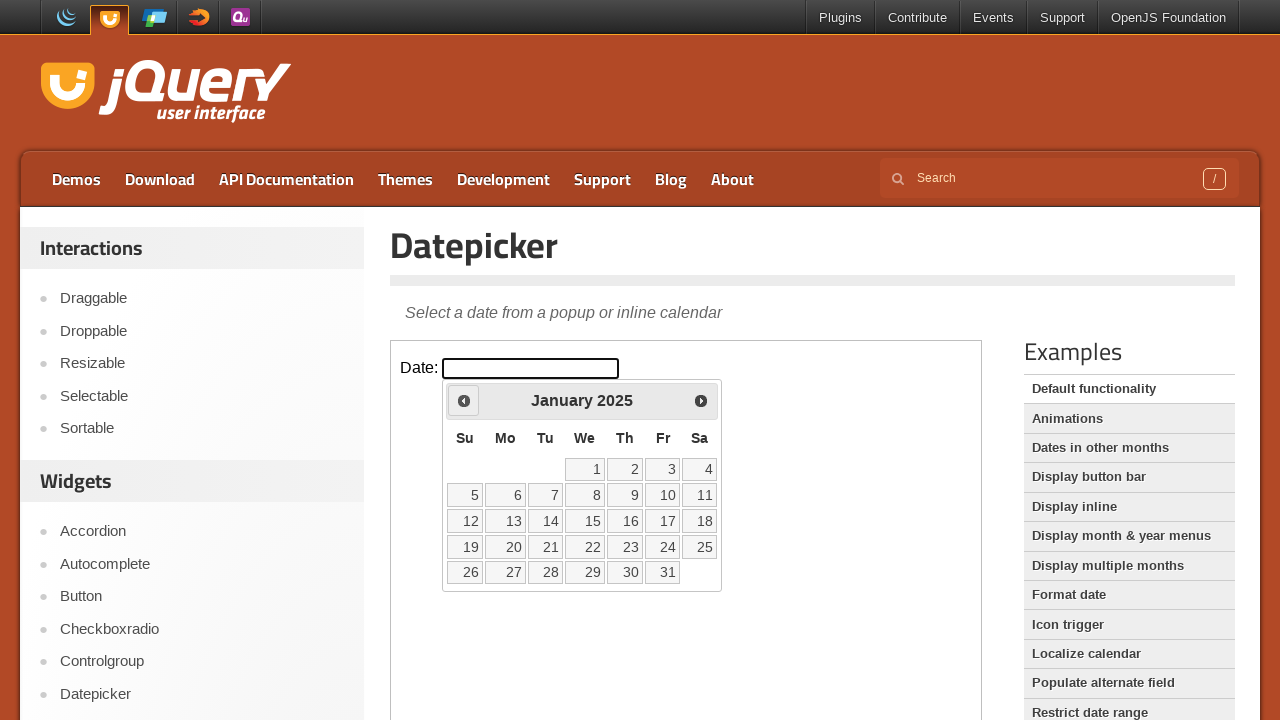

Retrieved current month and year: January 2025
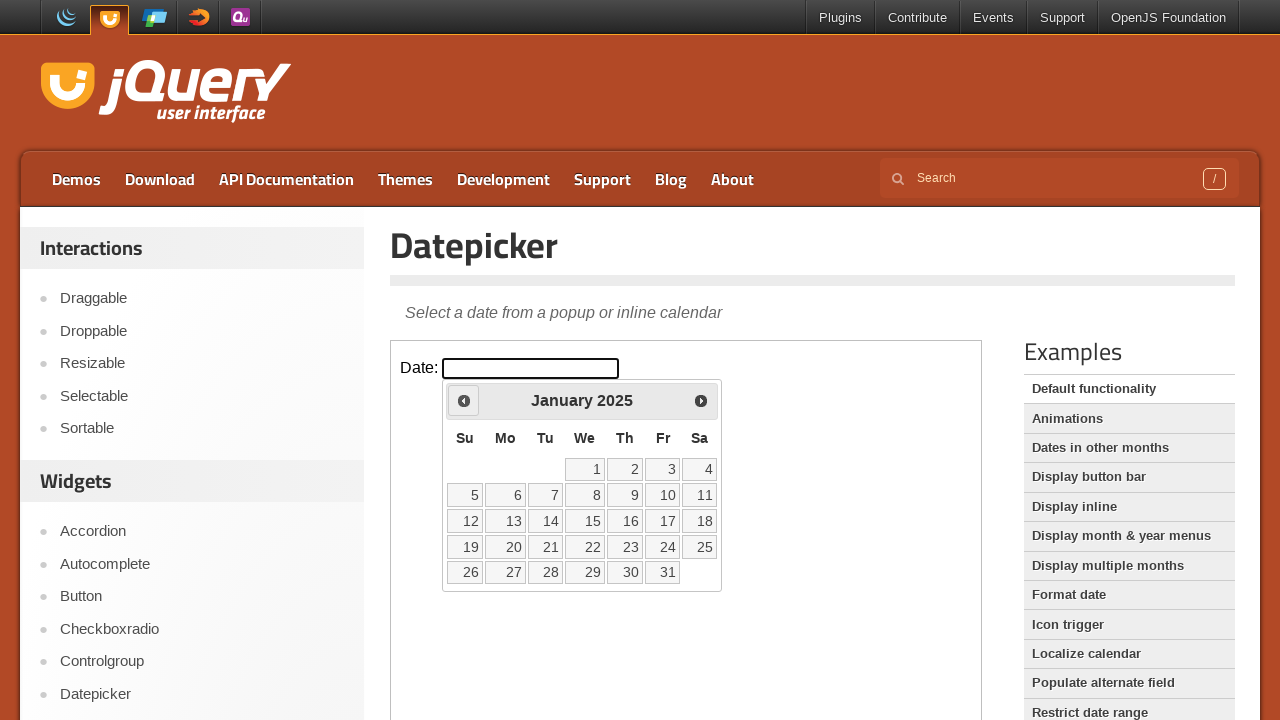

Clicked previous year button to navigate backwards (target year 2020 is earlier than 2025) at (464, 400) on iframe >> nth=0 >> internal:control=enter-frame >> span.ui-icon-circle-triangle-
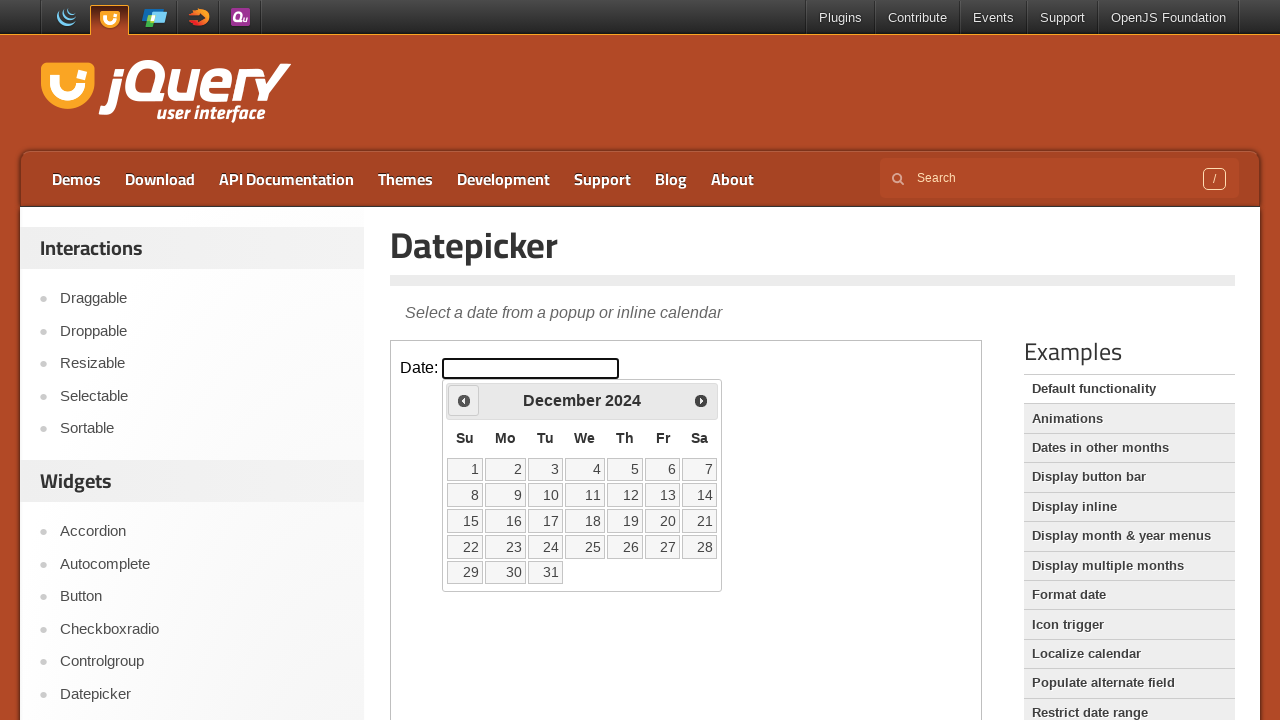

Retrieved current month and year: December 2024
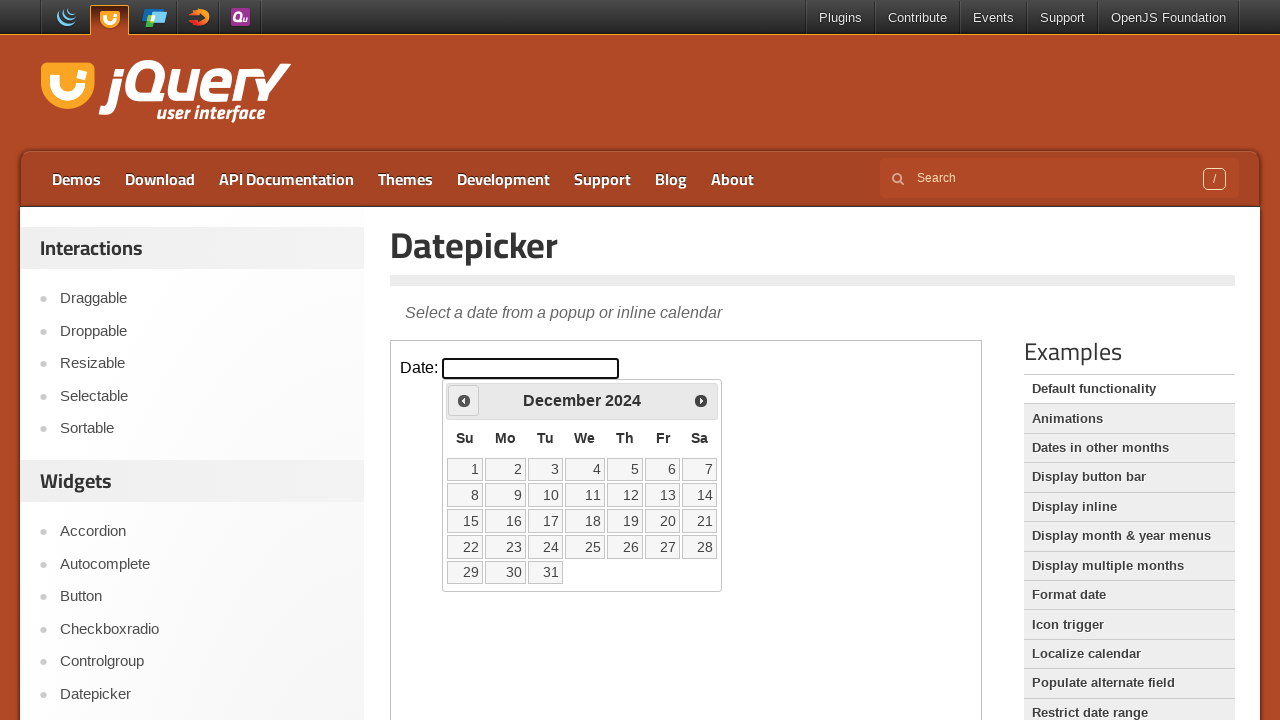

Clicked previous year button to navigate backwards (target year 2020 is earlier than 2024) at (464, 400) on iframe >> nth=0 >> internal:control=enter-frame >> span.ui-icon-circle-triangle-
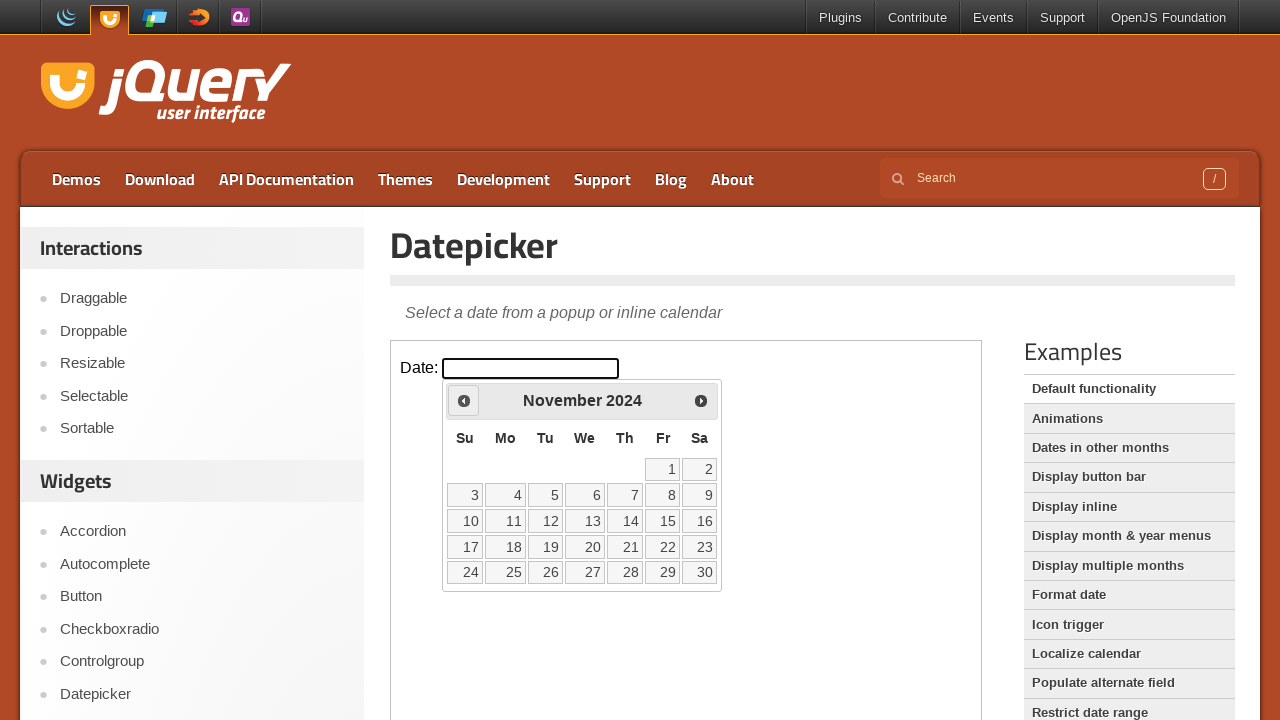

Retrieved current month and year: November 2024
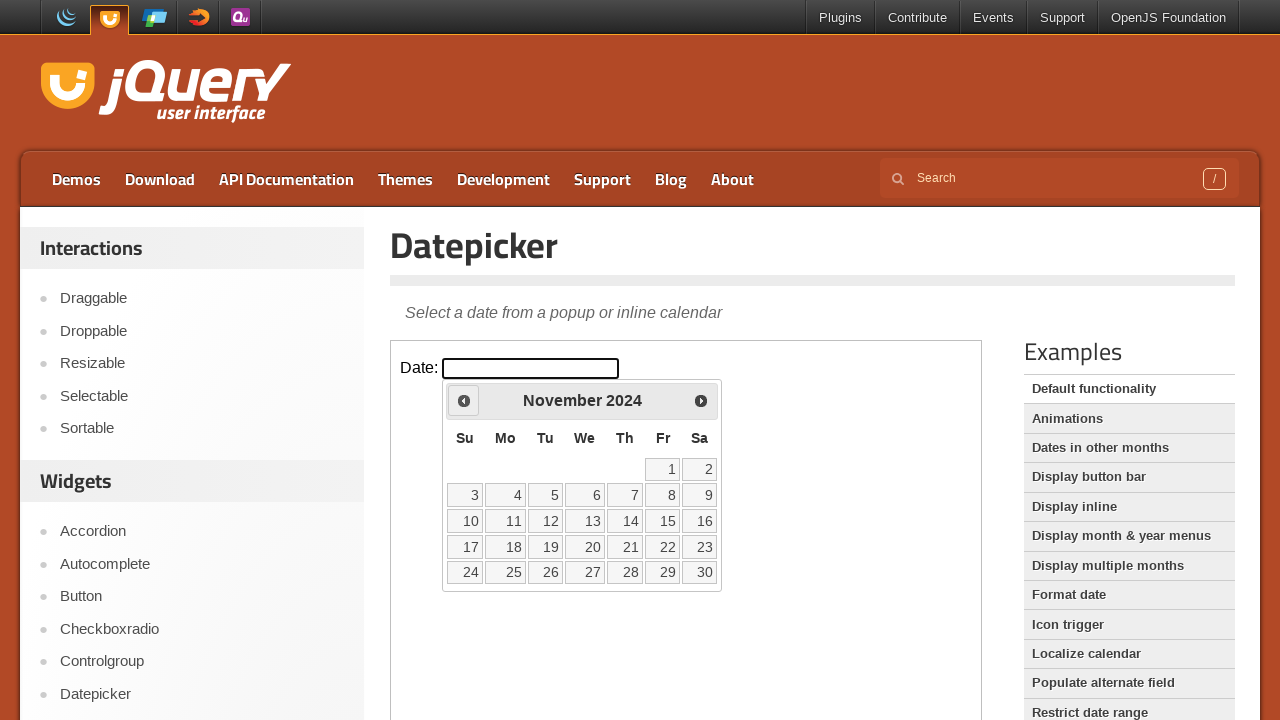

Clicked previous year button to navigate backwards (target year 2020 is earlier than 2024) at (464, 400) on iframe >> nth=0 >> internal:control=enter-frame >> span.ui-icon-circle-triangle-
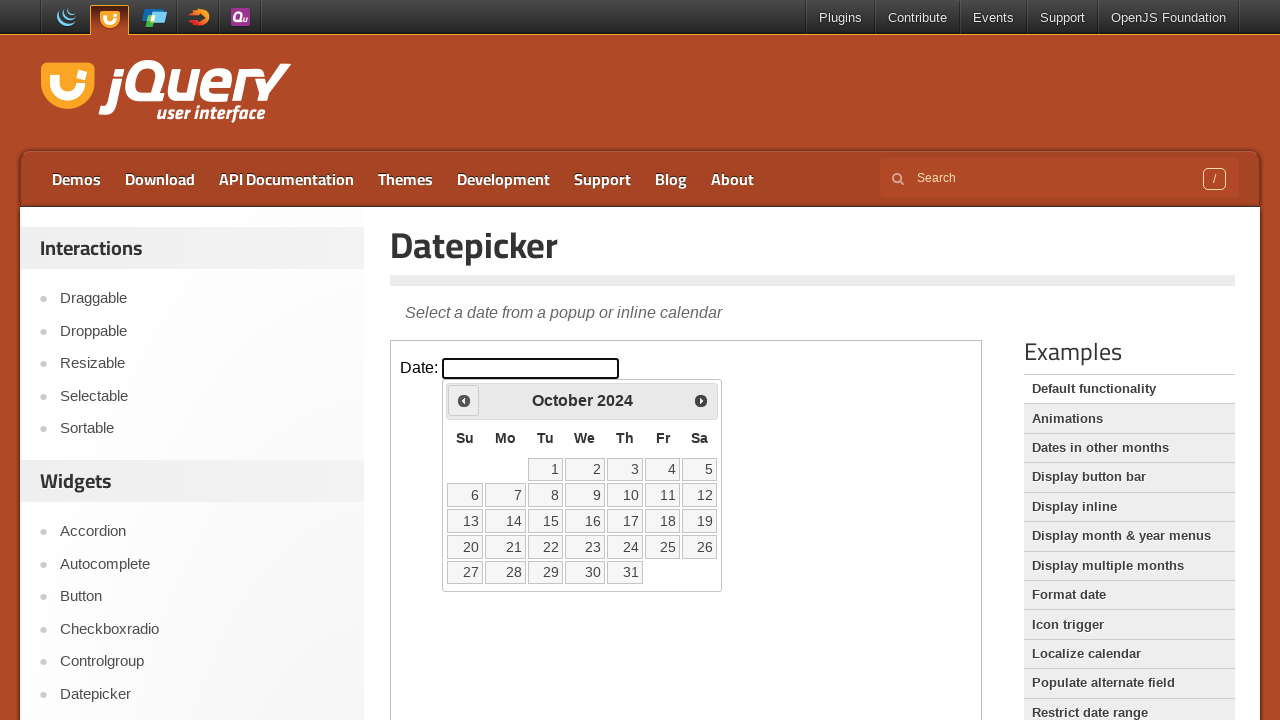

Retrieved current month and year: October 2024
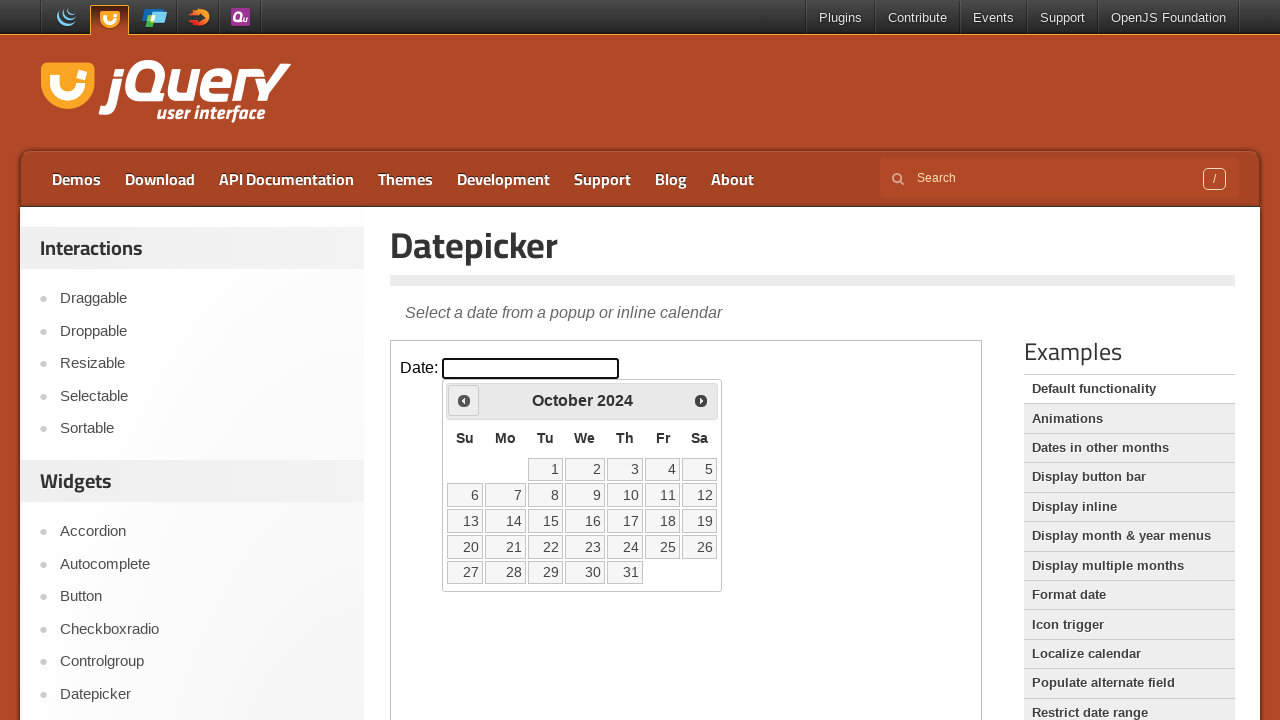

Clicked previous year button to navigate backwards (target year 2020 is earlier than 2024) at (464, 400) on iframe >> nth=0 >> internal:control=enter-frame >> span.ui-icon-circle-triangle-
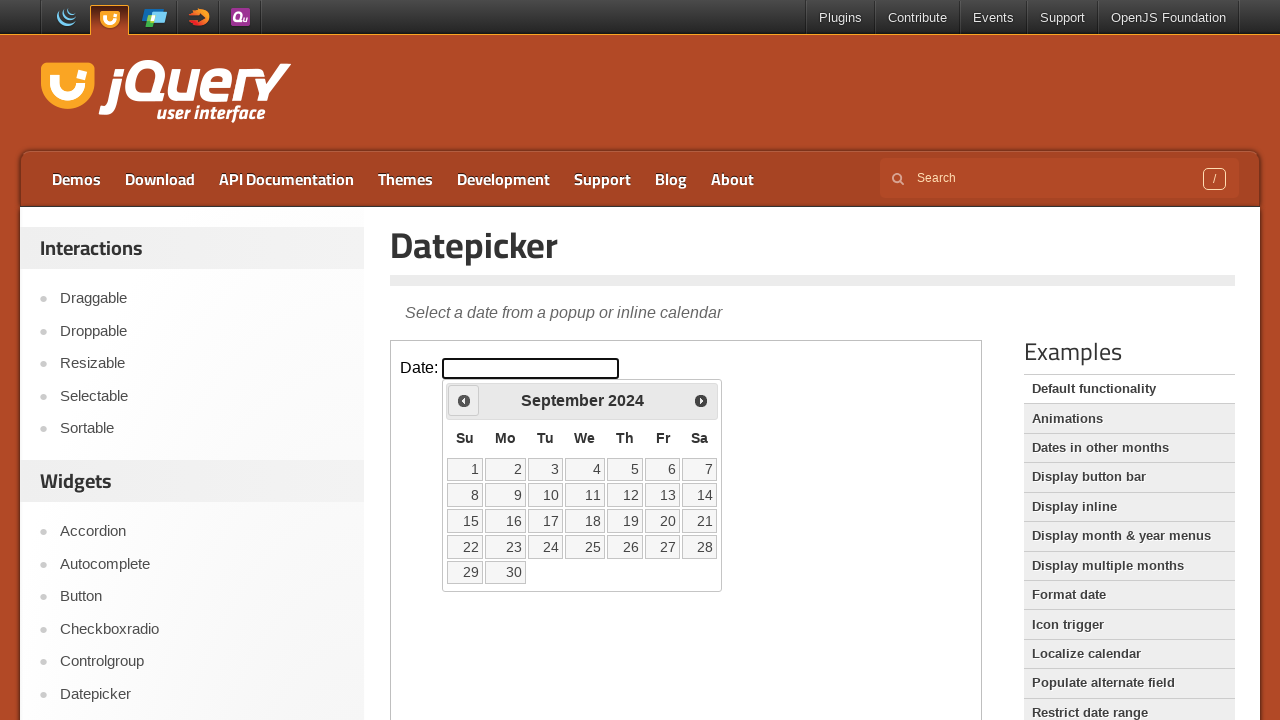

Retrieved current month and year: September 2024
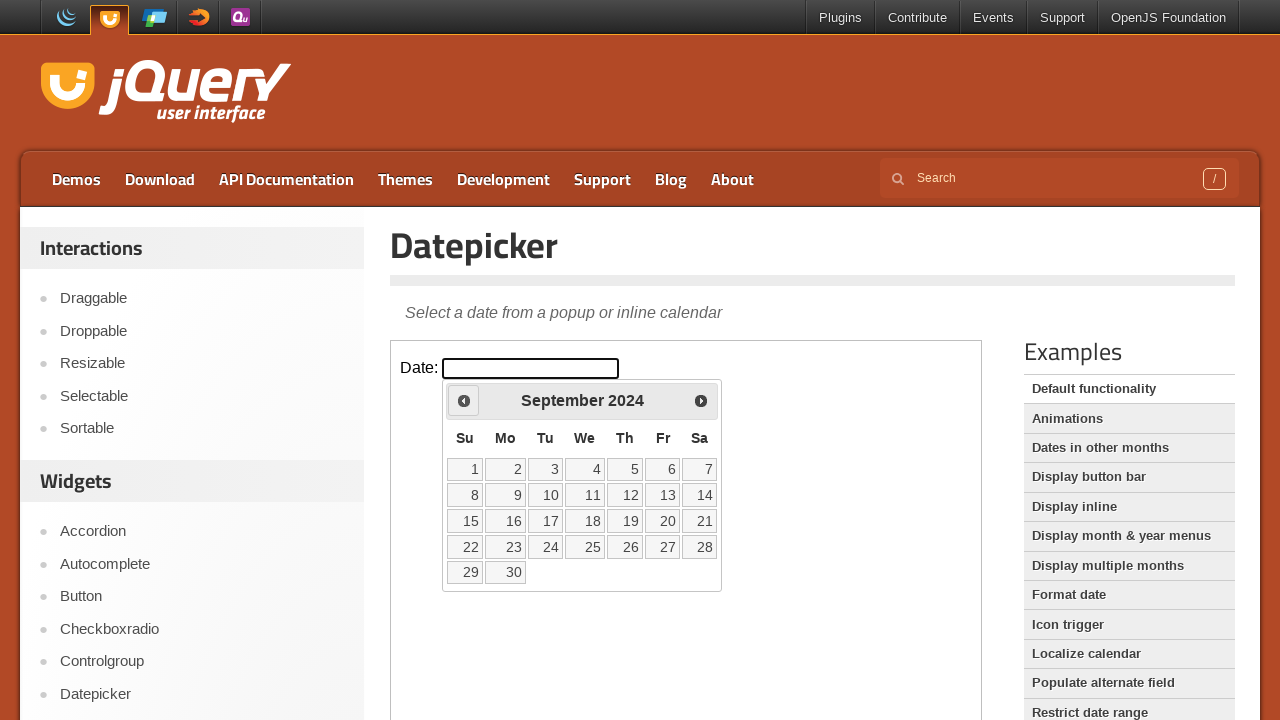

Clicked previous year button to navigate backwards (target year 2020 is earlier than 2024) at (464, 400) on iframe >> nth=0 >> internal:control=enter-frame >> span.ui-icon-circle-triangle-
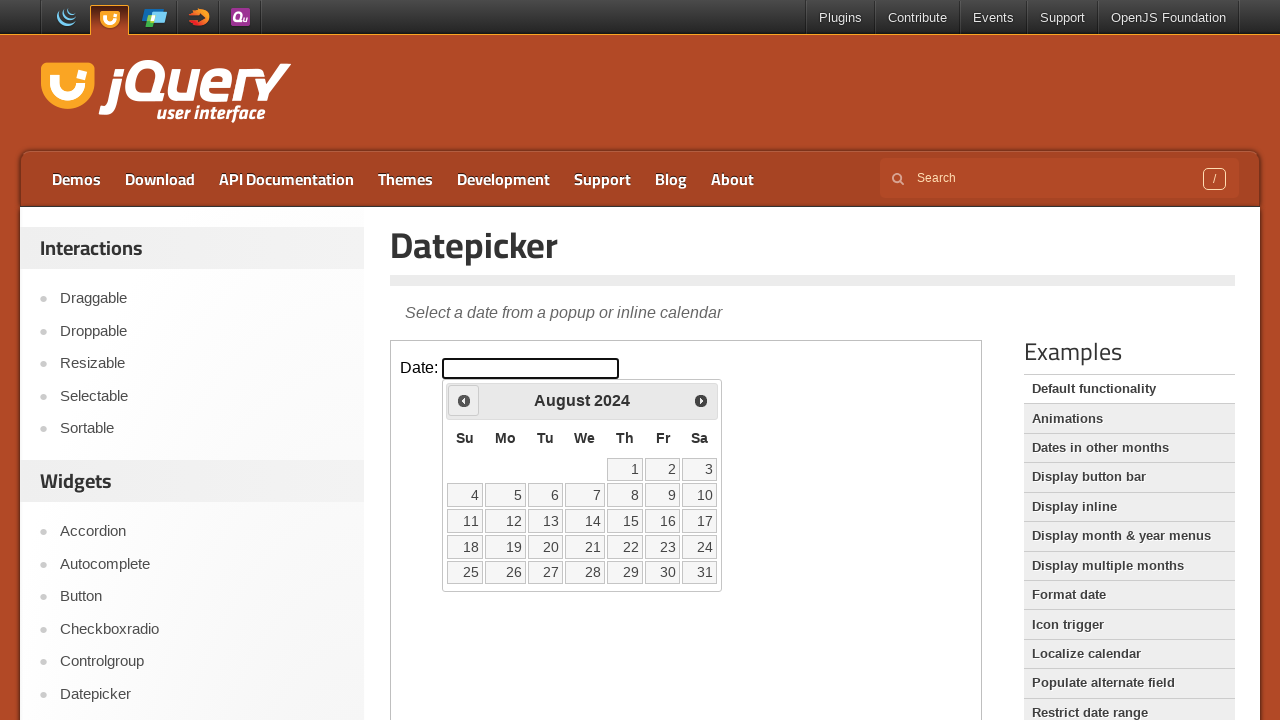

Retrieved current month and year: August 2024
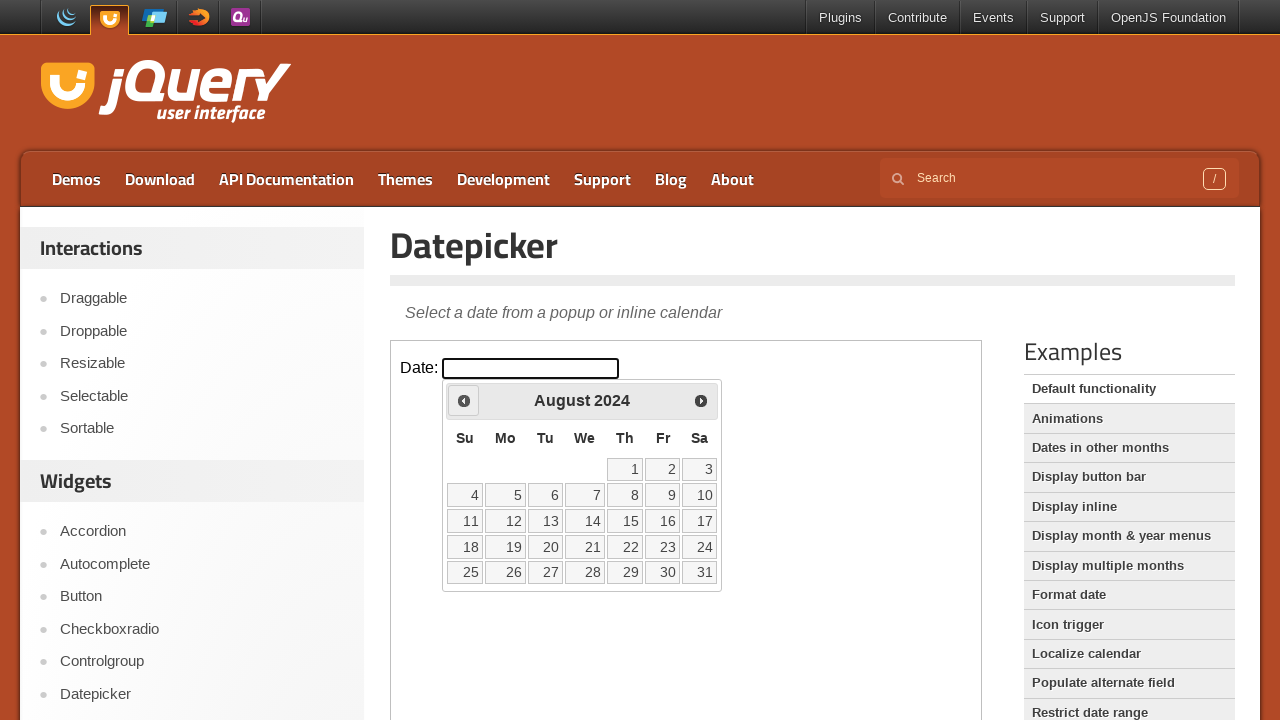

Clicked previous year button to navigate backwards (target year 2020 is earlier than 2024) at (464, 400) on iframe >> nth=0 >> internal:control=enter-frame >> span.ui-icon-circle-triangle-
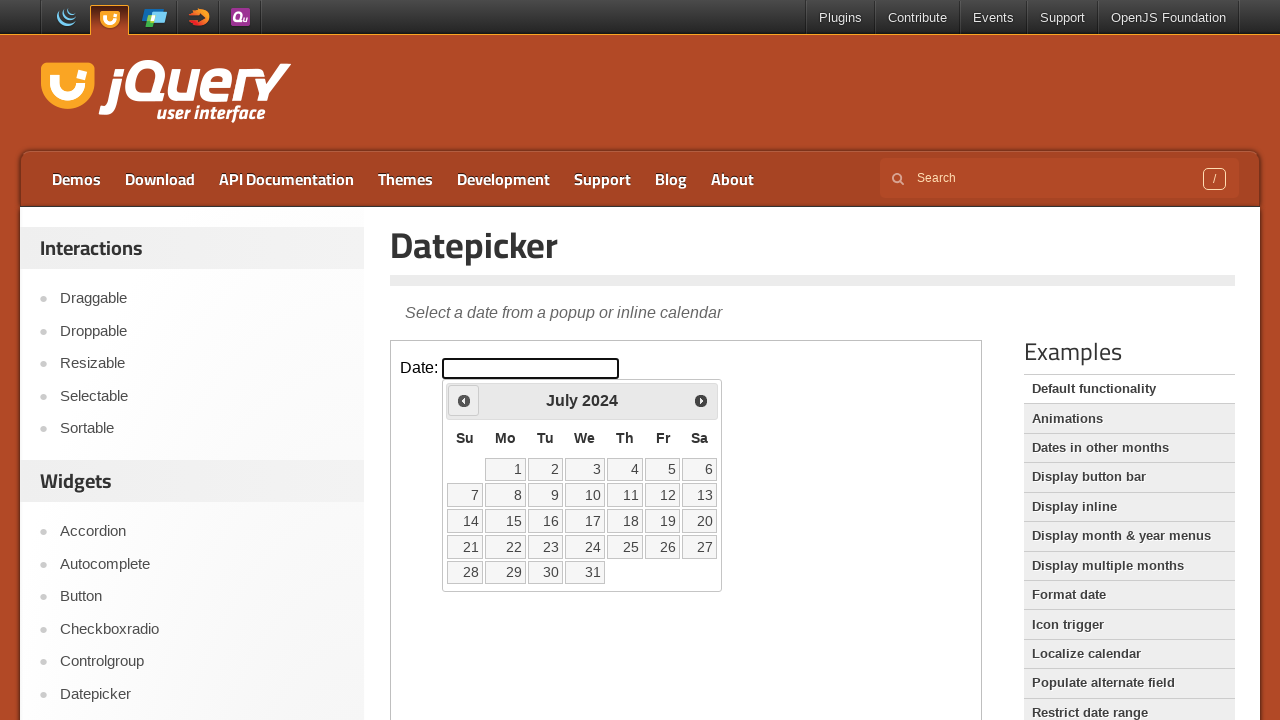

Retrieved current month and year: July 2024
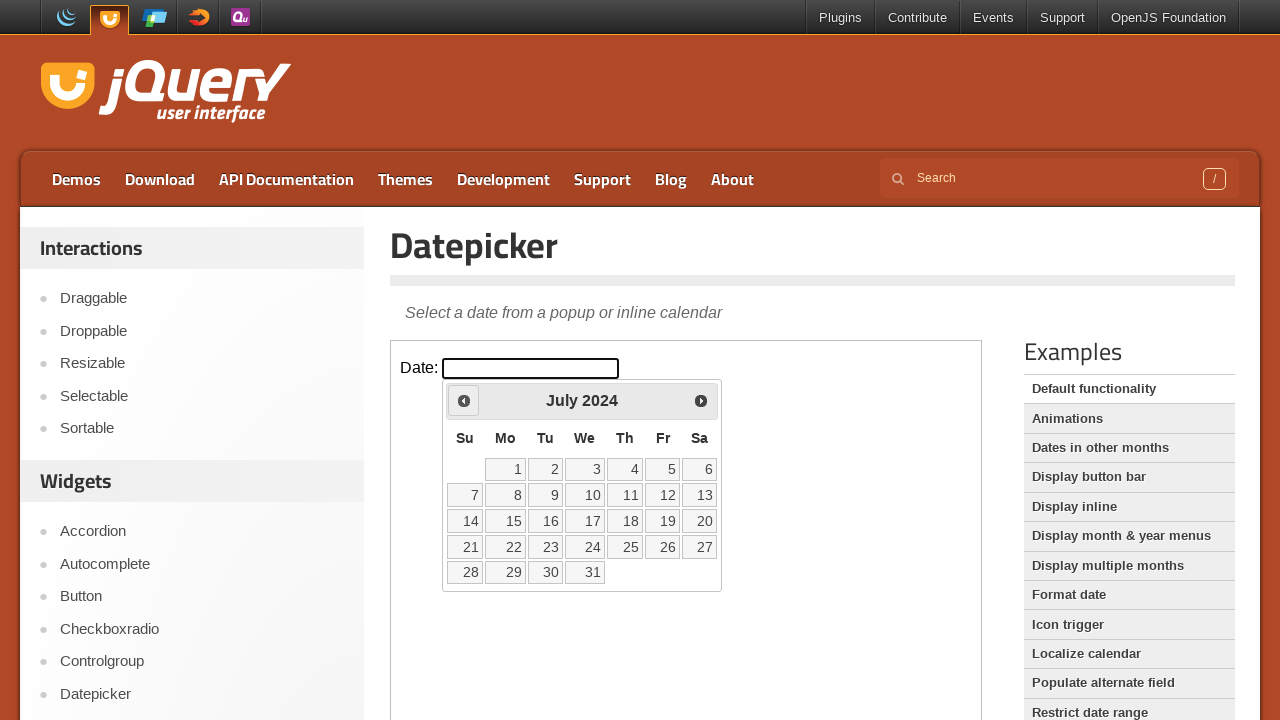

Clicked previous year button to navigate backwards (target year 2020 is earlier than 2024) at (464, 400) on iframe >> nth=0 >> internal:control=enter-frame >> span.ui-icon-circle-triangle-
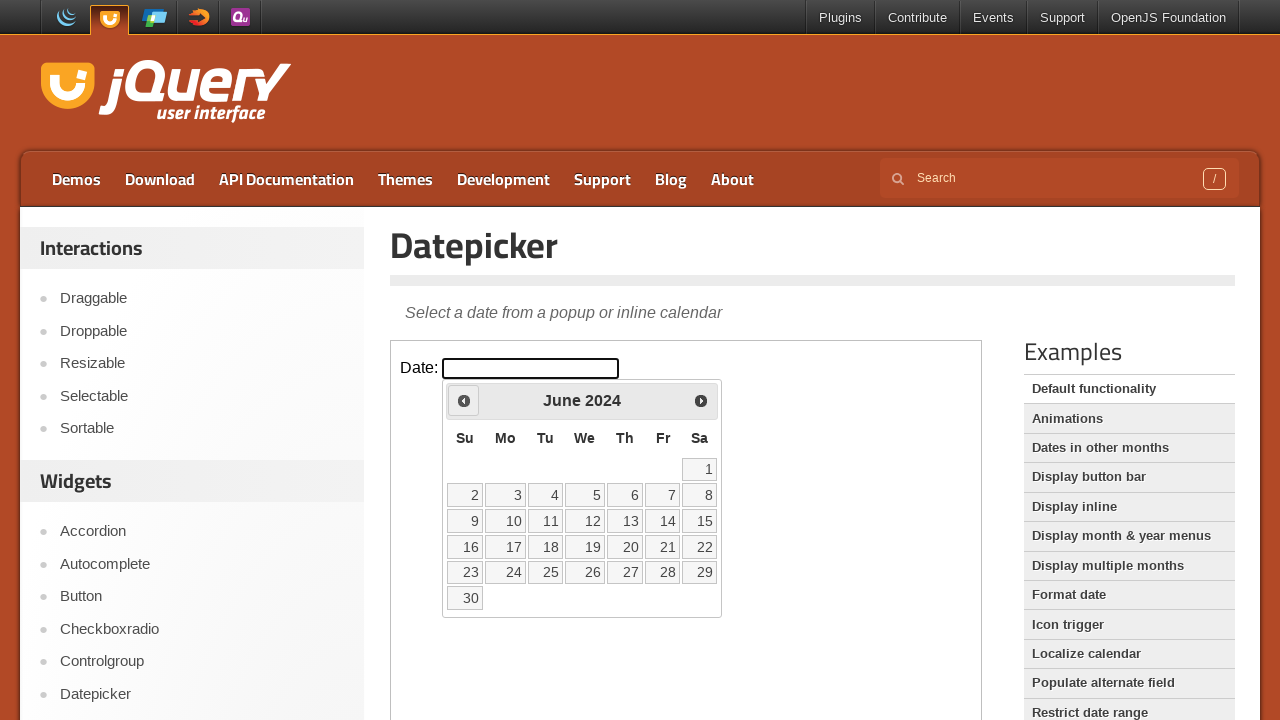

Retrieved current month and year: June 2024
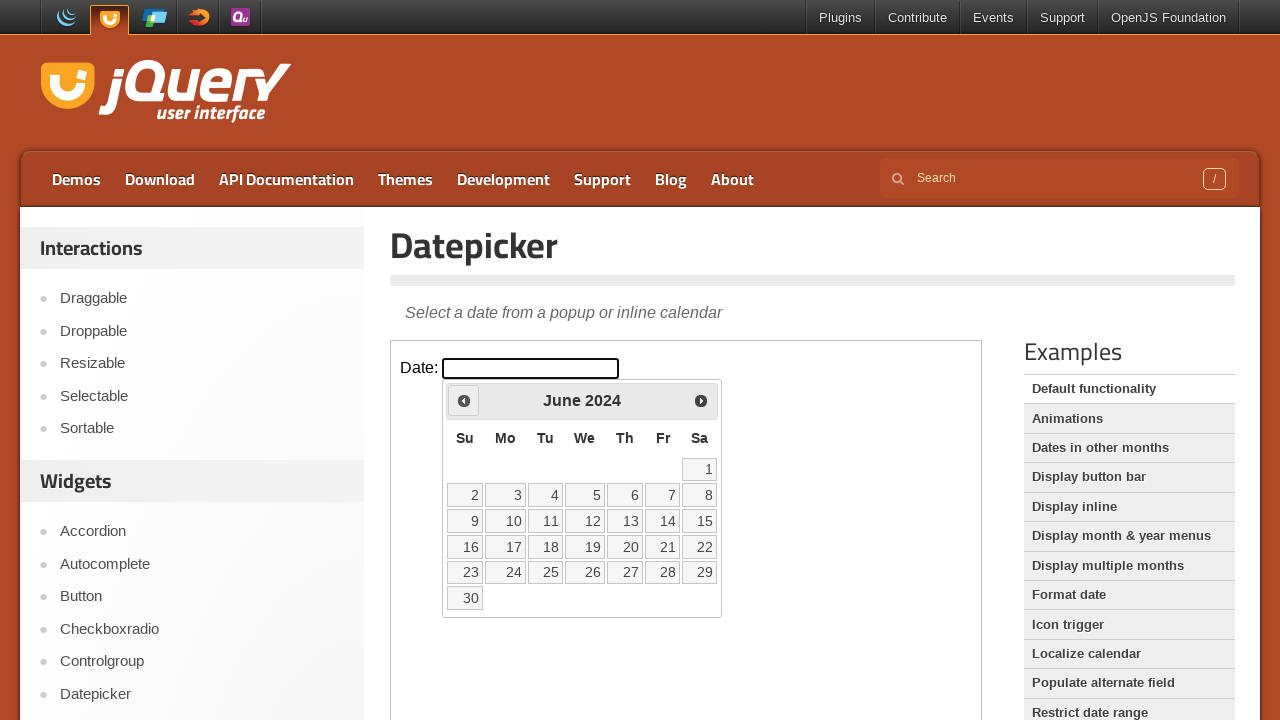

Clicked previous year button to navigate backwards (target year 2020 is earlier than 2024) at (464, 400) on iframe >> nth=0 >> internal:control=enter-frame >> span.ui-icon-circle-triangle-
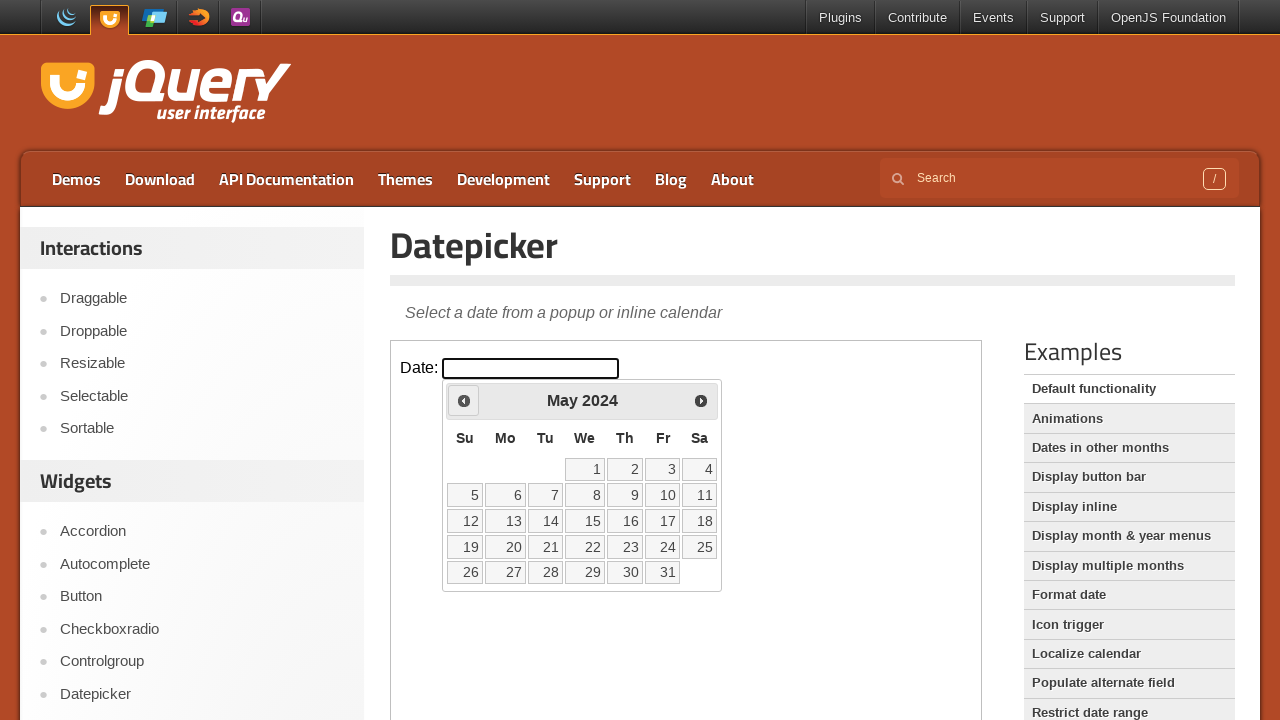

Retrieved current month and year: May 2024
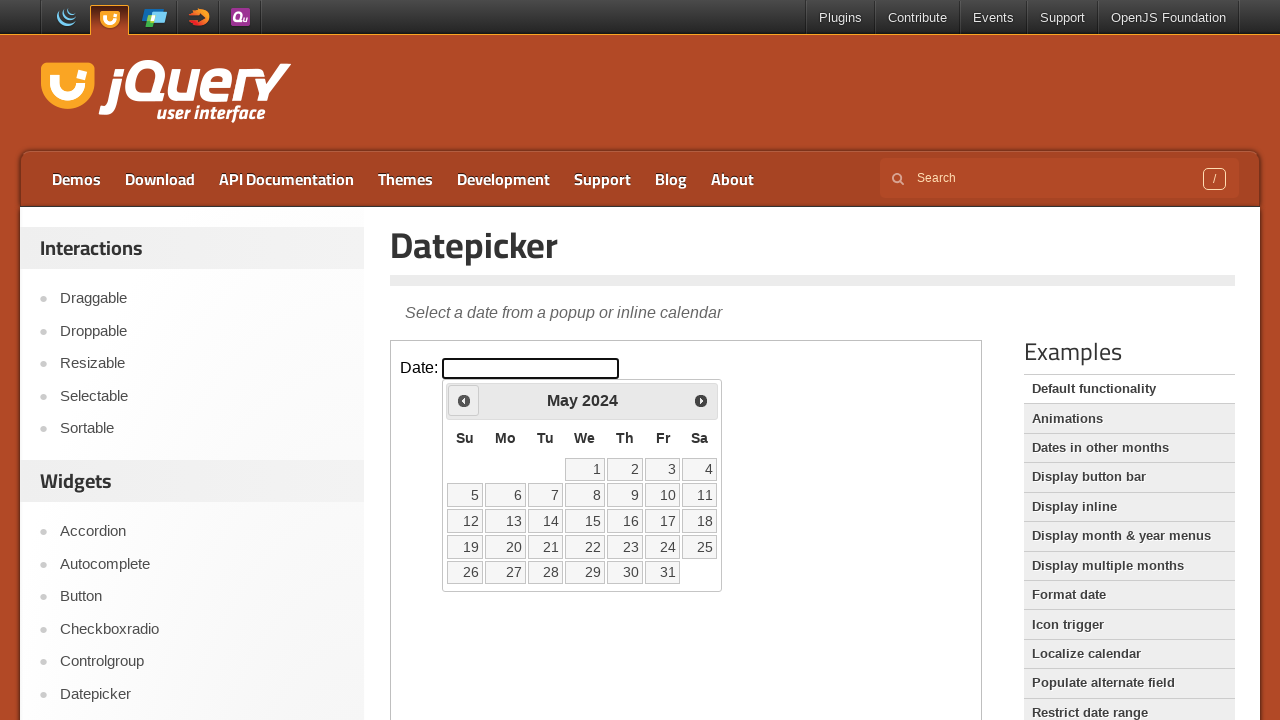

Clicked previous year button to navigate backwards (target year 2020 is earlier than 2024) at (464, 400) on iframe >> nth=0 >> internal:control=enter-frame >> span.ui-icon-circle-triangle-
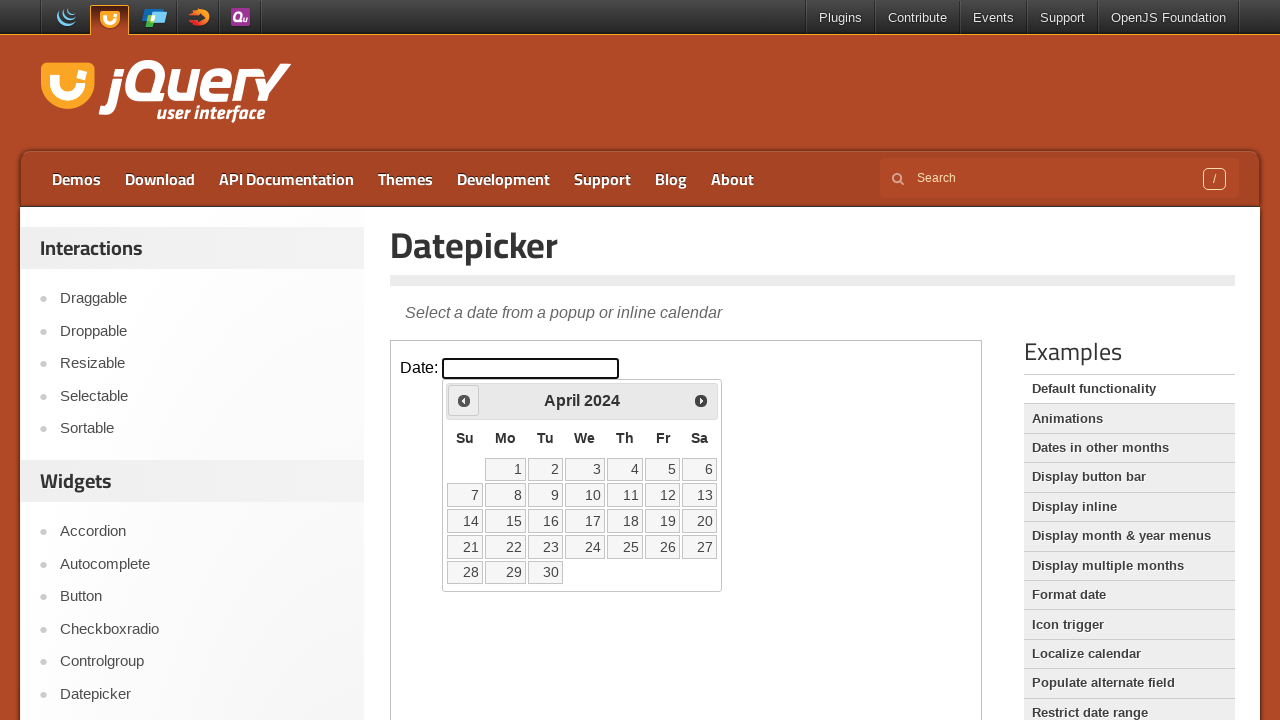

Retrieved current month and year: April 2024
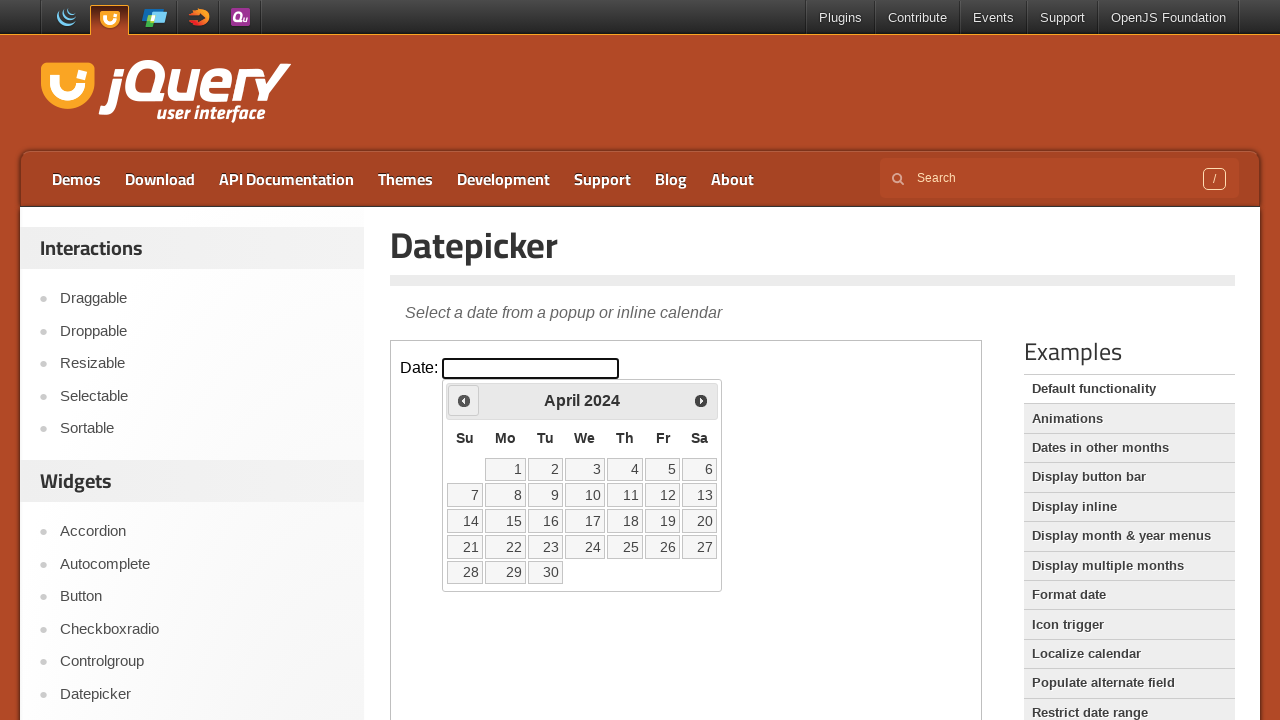

Clicked previous year button to navigate backwards (target year 2020 is earlier than 2024) at (464, 400) on iframe >> nth=0 >> internal:control=enter-frame >> span.ui-icon-circle-triangle-
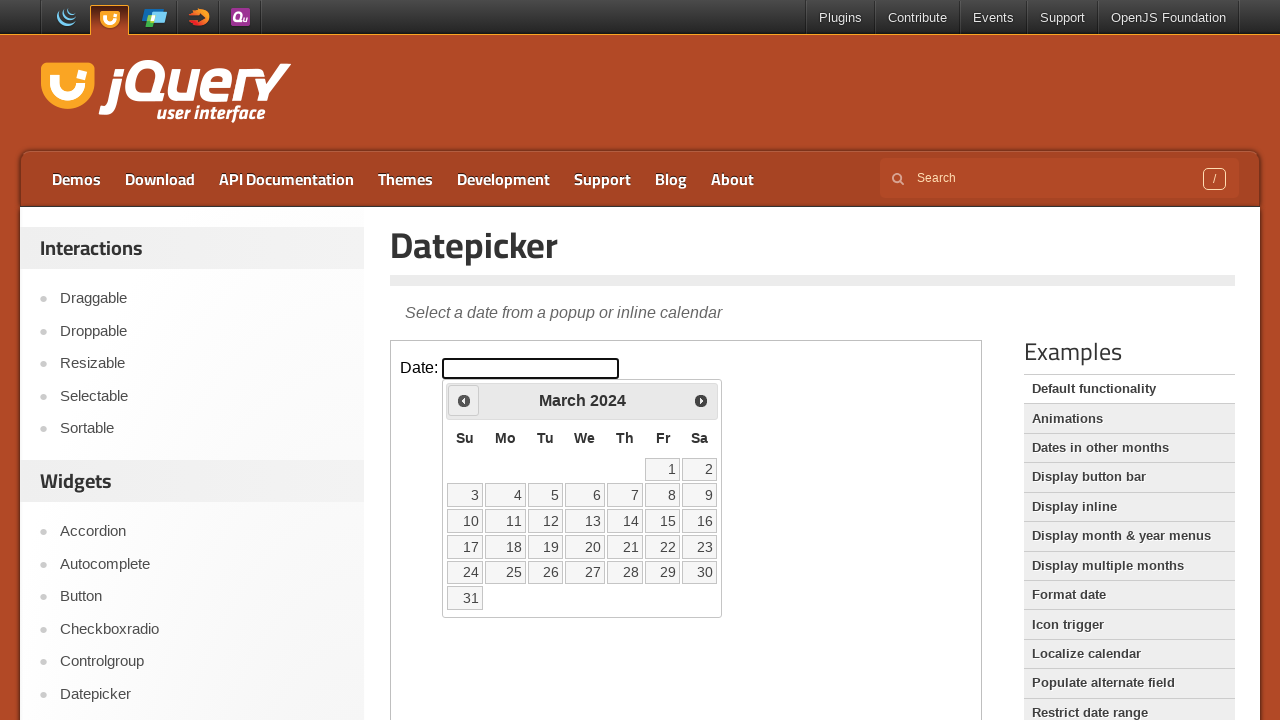

Retrieved current month and year: March 2024
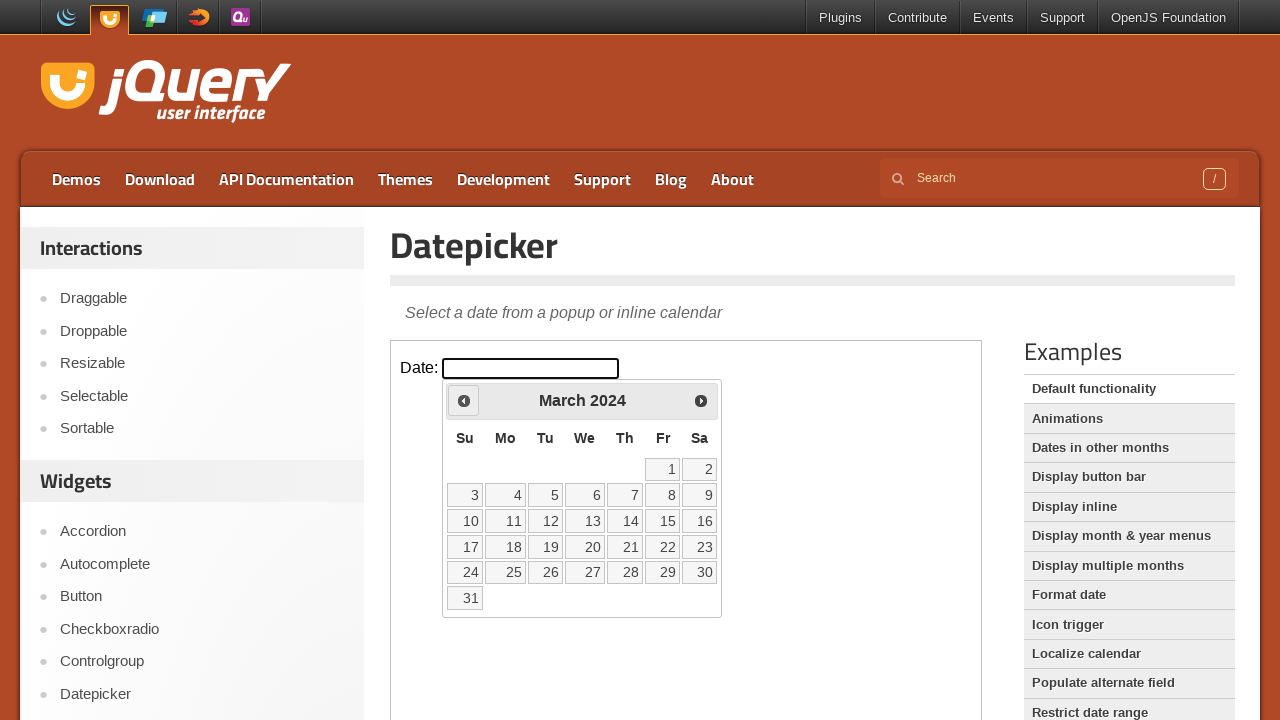

Clicked previous year button to navigate backwards (target year 2020 is earlier than 2024) at (464, 400) on iframe >> nth=0 >> internal:control=enter-frame >> span.ui-icon-circle-triangle-
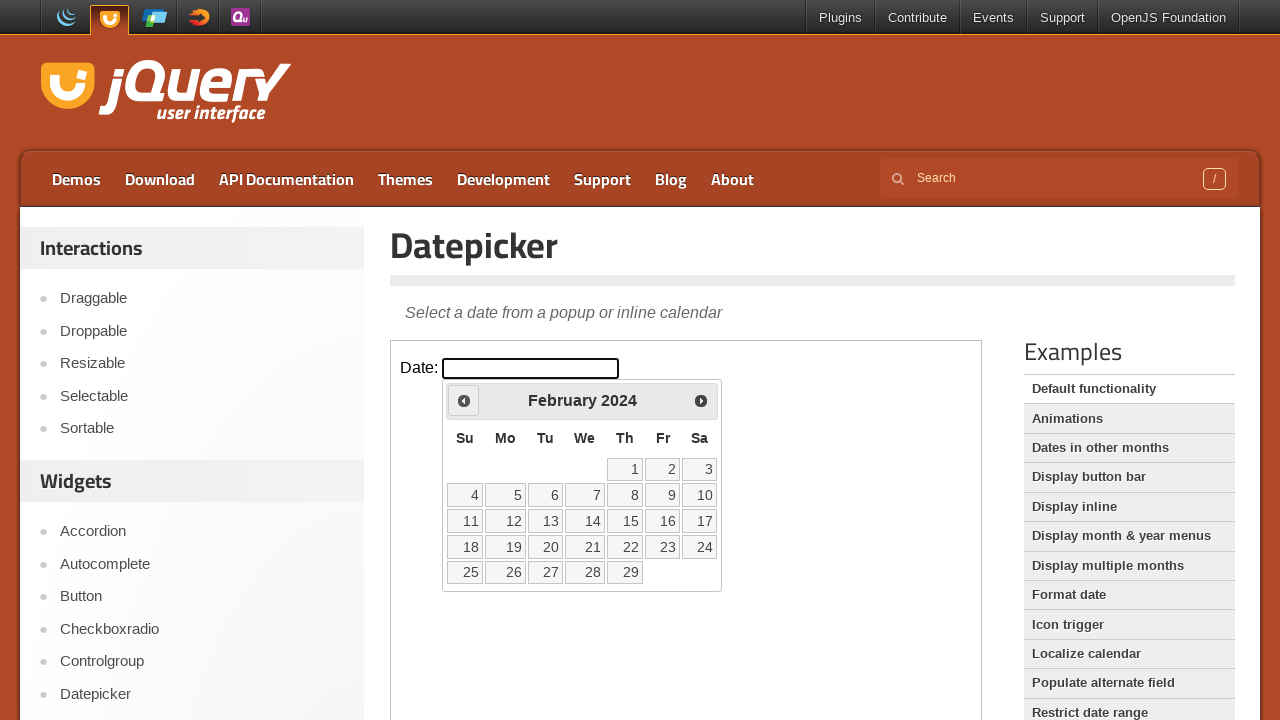

Retrieved current month and year: February 2024
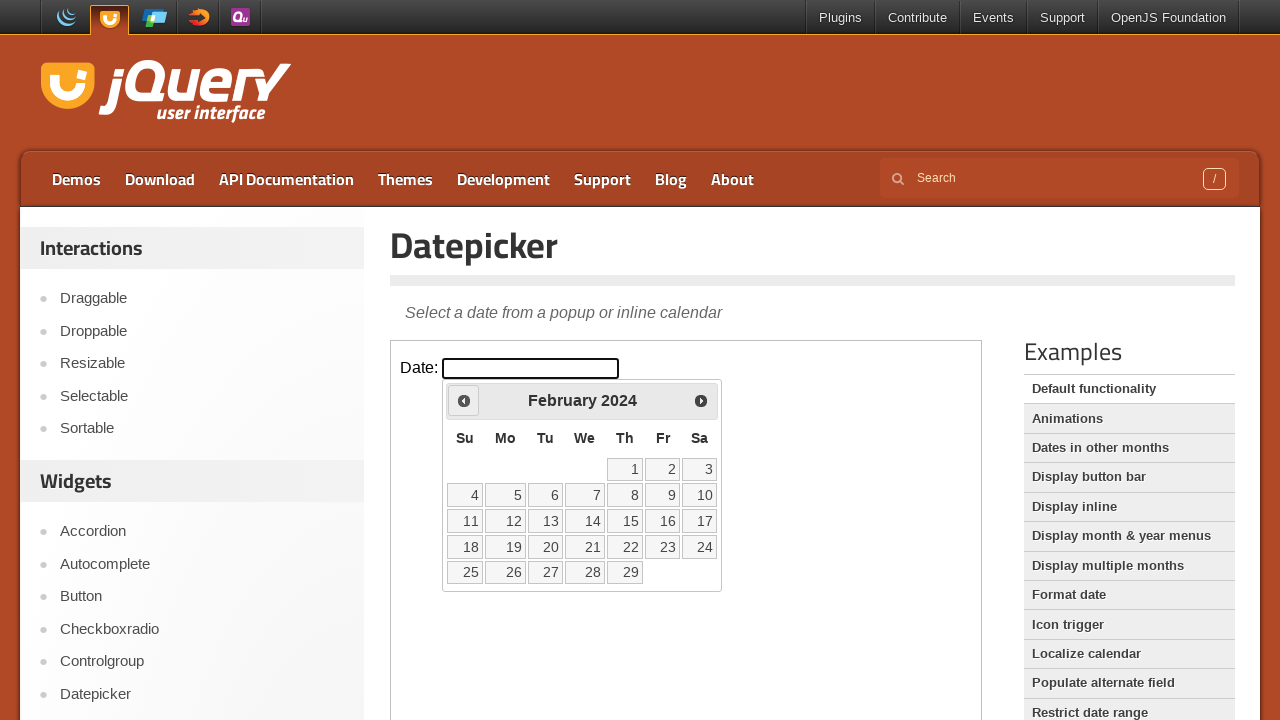

Clicked previous year button to navigate backwards (target year 2020 is earlier than 2024) at (464, 400) on iframe >> nth=0 >> internal:control=enter-frame >> span.ui-icon-circle-triangle-
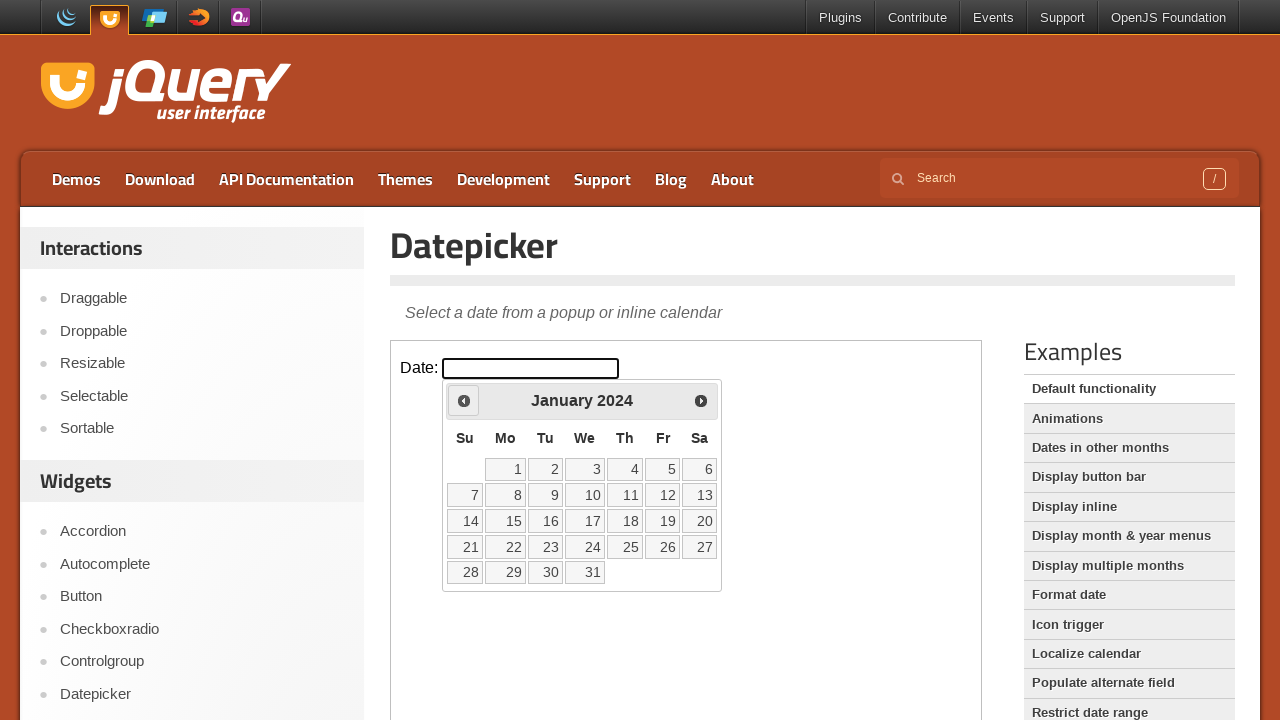

Retrieved current month and year: January 2024
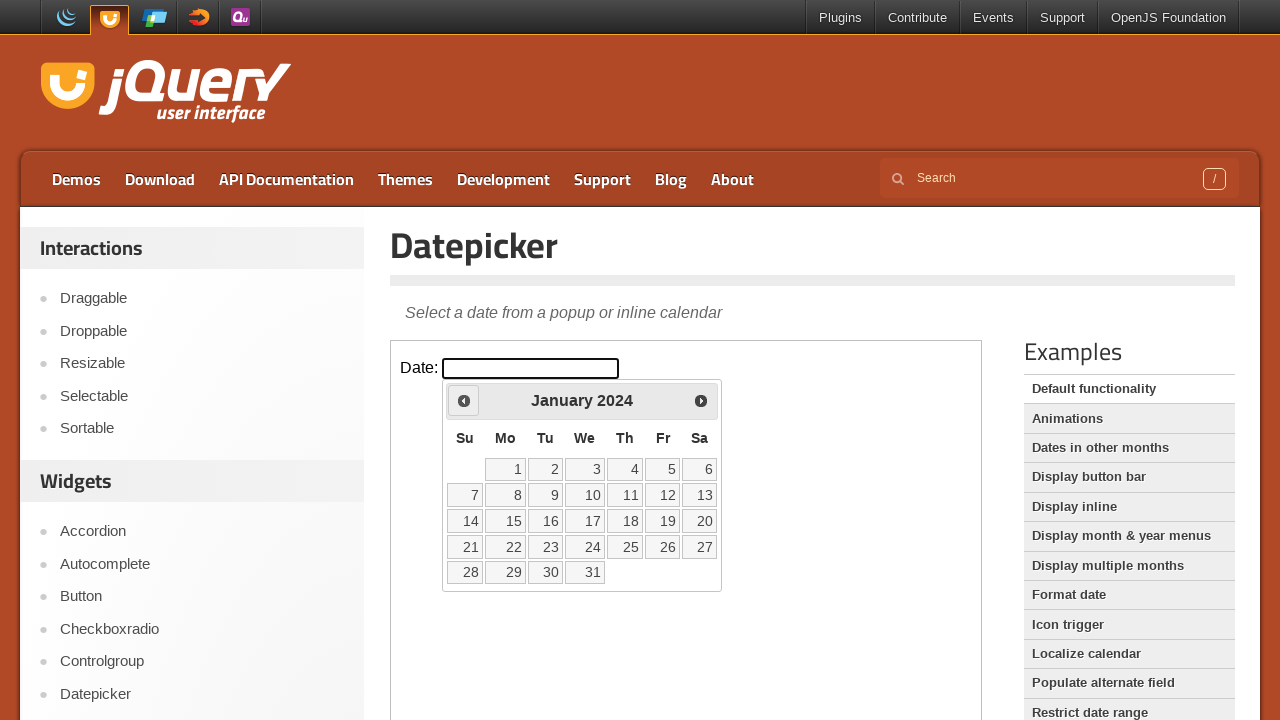

Clicked previous year button to navigate backwards (target year 2020 is earlier than 2024) at (464, 400) on iframe >> nth=0 >> internal:control=enter-frame >> span.ui-icon-circle-triangle-
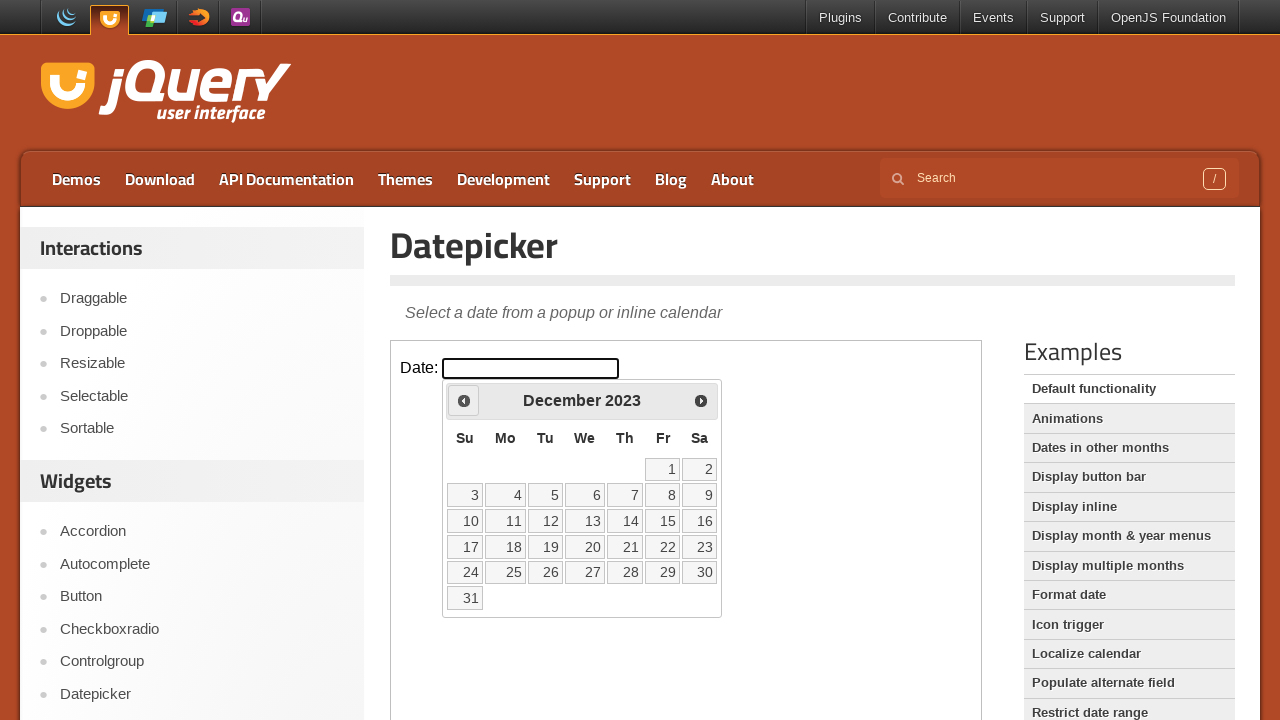

Retrieved current month and year: December 2023
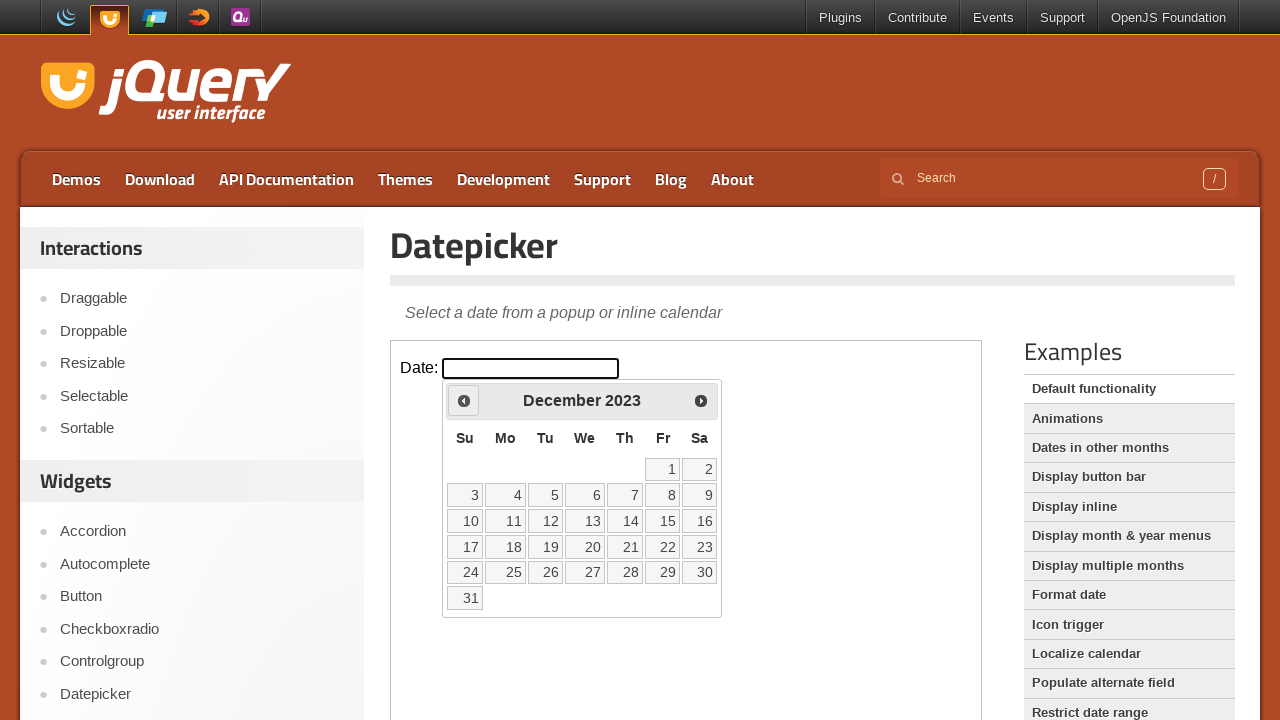

Clicked previous year button to navigate backwards (target year 2020 is earlier than 2023) at (464, 400) on iframe >> nth=0 >> internal:control=enter-frame >> span.ui-icon-circle-triangle-
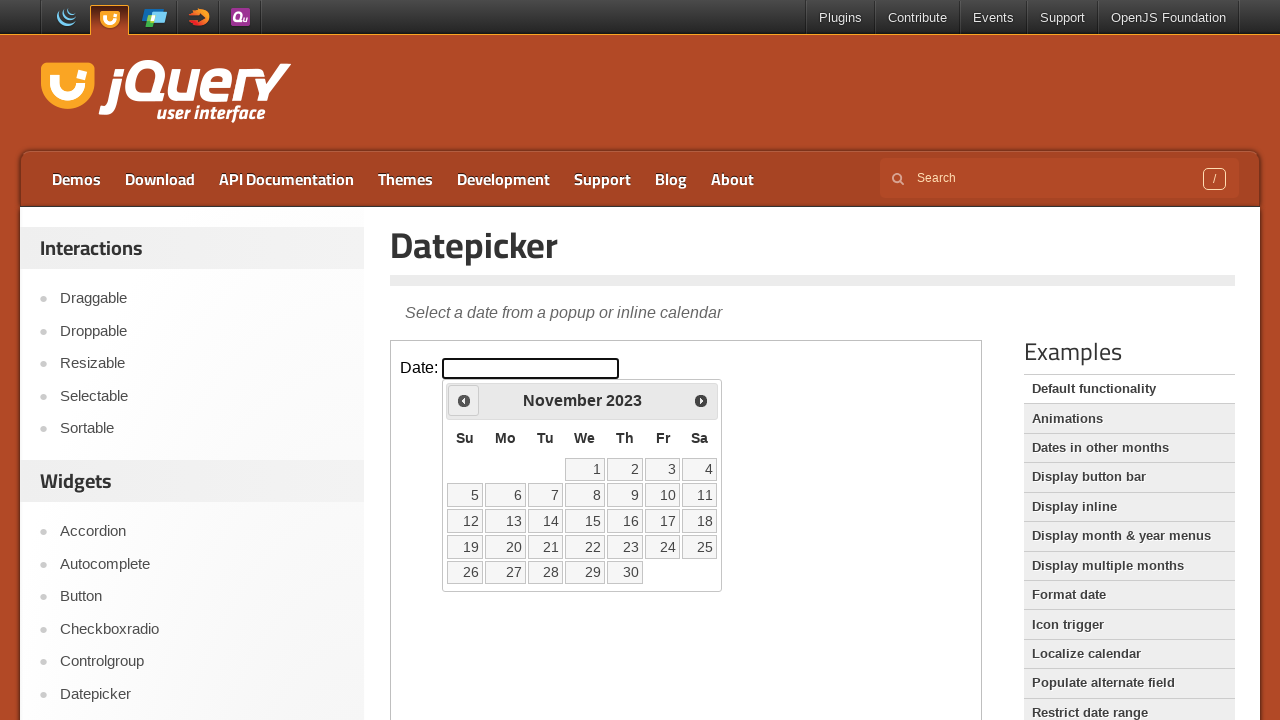

Retrieved current month and year: November 2023
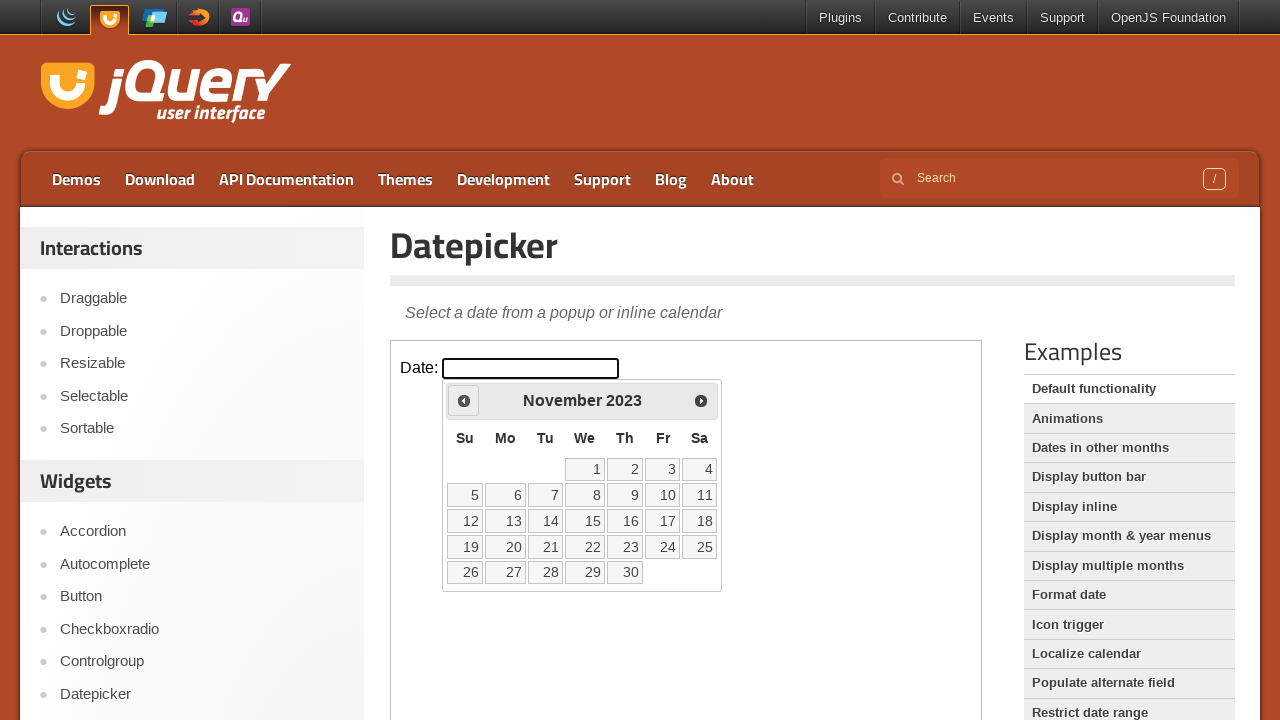

Clicked previous year button to navigate backwards (target year 2020 is earlier than 2023) at (464, 400) on iframe >> nth=0 >> internal:control=enter-frame >> span.ui-icon-circle-triangle-
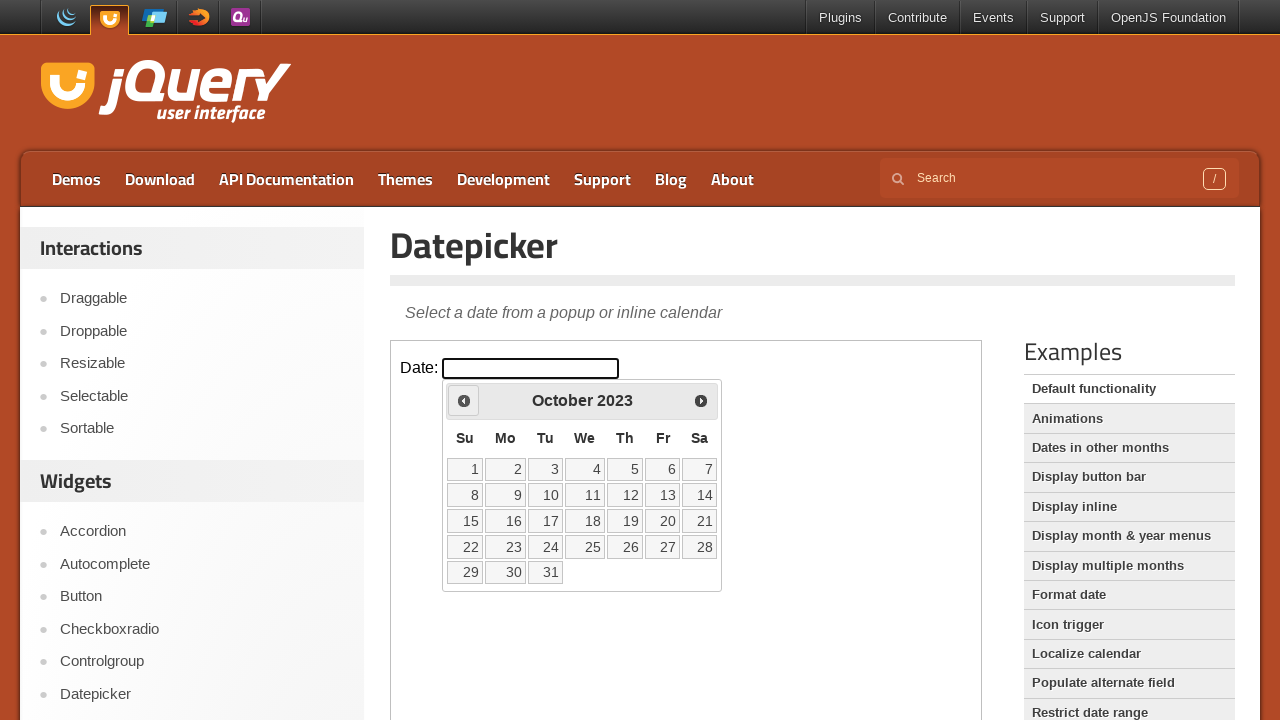

Retrieved current month and year: October 2023
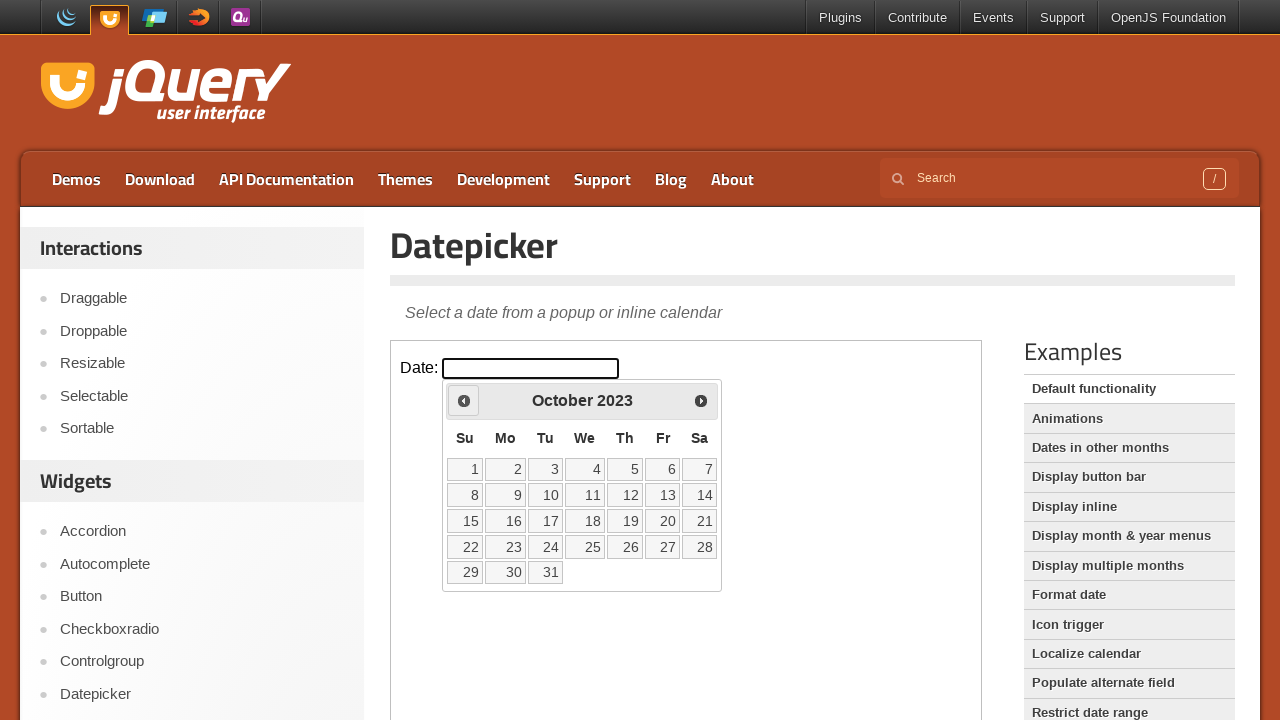

Clicked previous year button to navigate backwards (target year 2020 is earlier than 2023) at (464, 400) on iframe >> nth=0 >> internal:control=enter-frame >> span.ui-icon-circle-triangle-
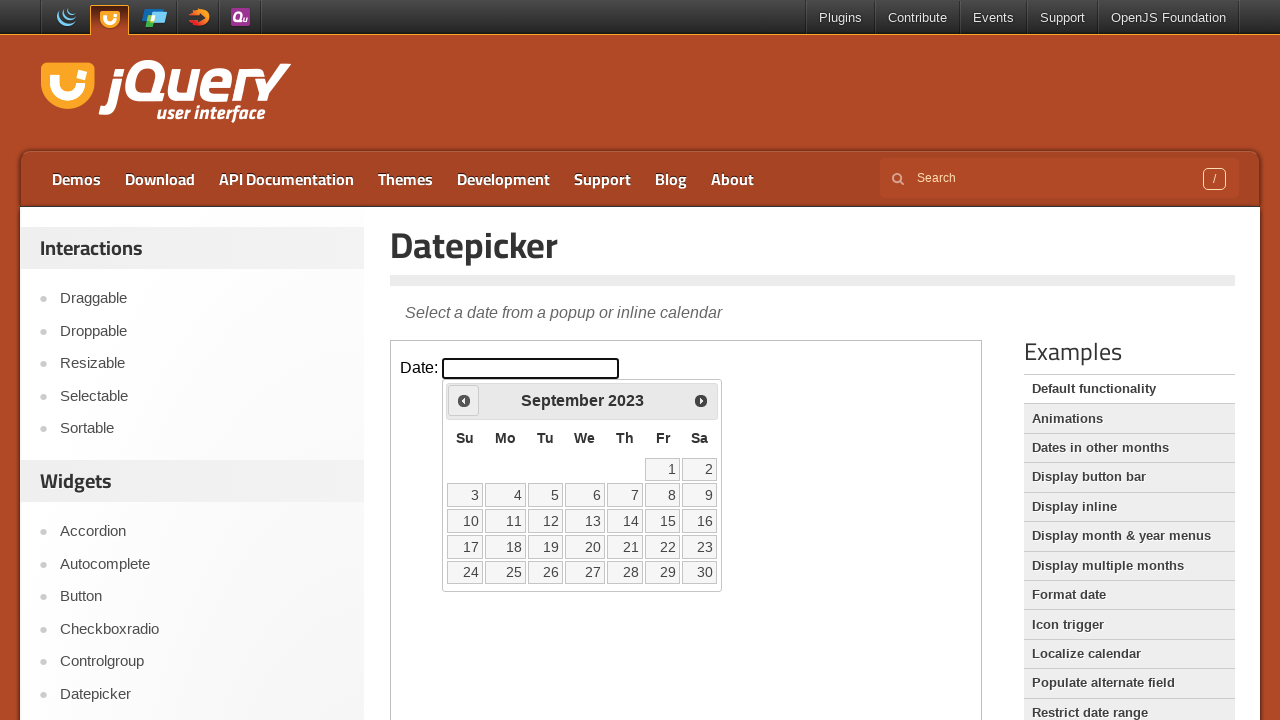

Retrieved current month and year: September 2023
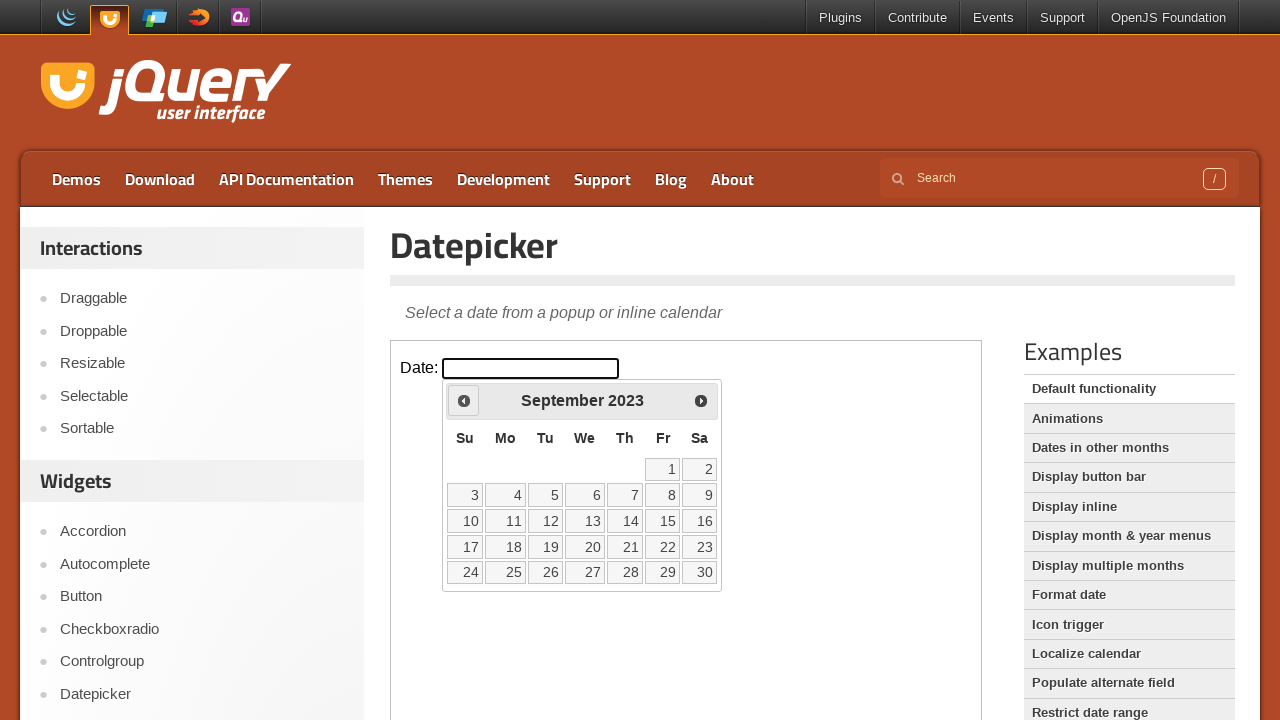

Clicked previous year button to navigate backwards (target year 2020 is earlier than 2023) at (464, 400) on iframe >> nth=0 >> internal:control=enter-frame >> span.ui-icon-circle-triangle-
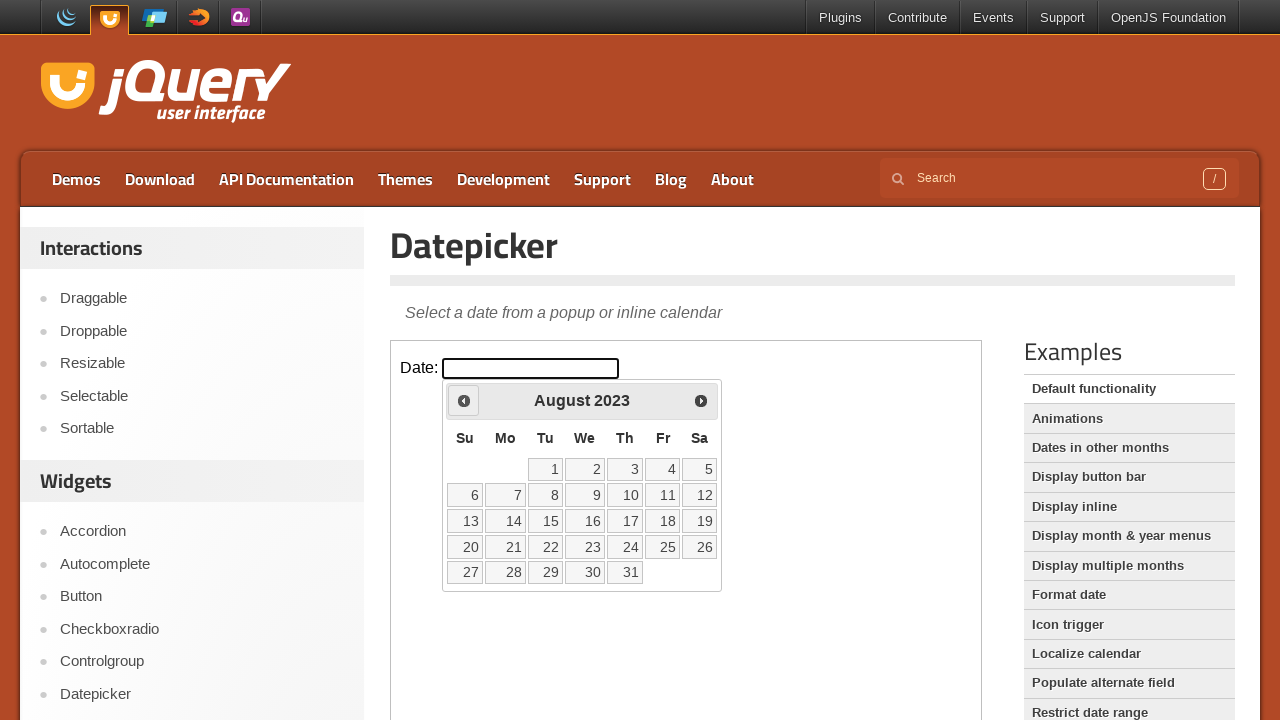

Retrieved current month and year: August 2023
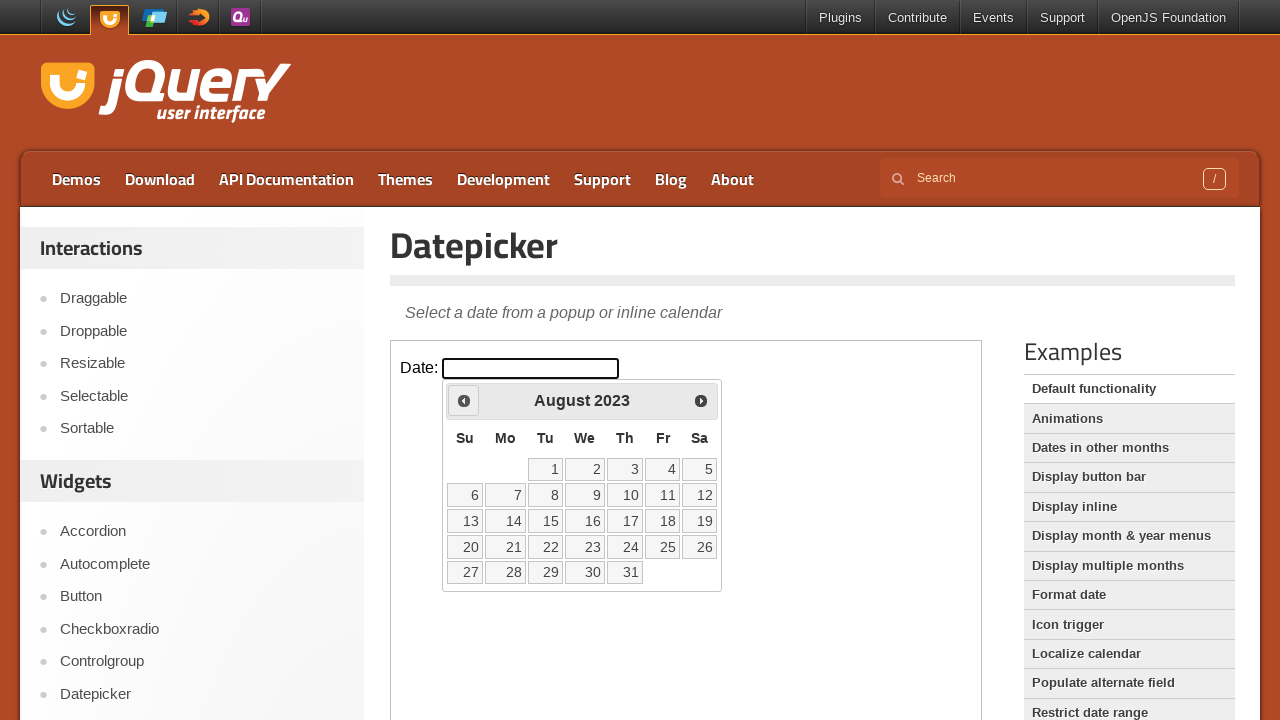

Clicked previous year button to navigate backwards (target year 2020 is earlier than 2023) at (464, 400) on iframe >> nth=0 >> internal:control=enter-frame >> span.ui-icon-circle-triangle-
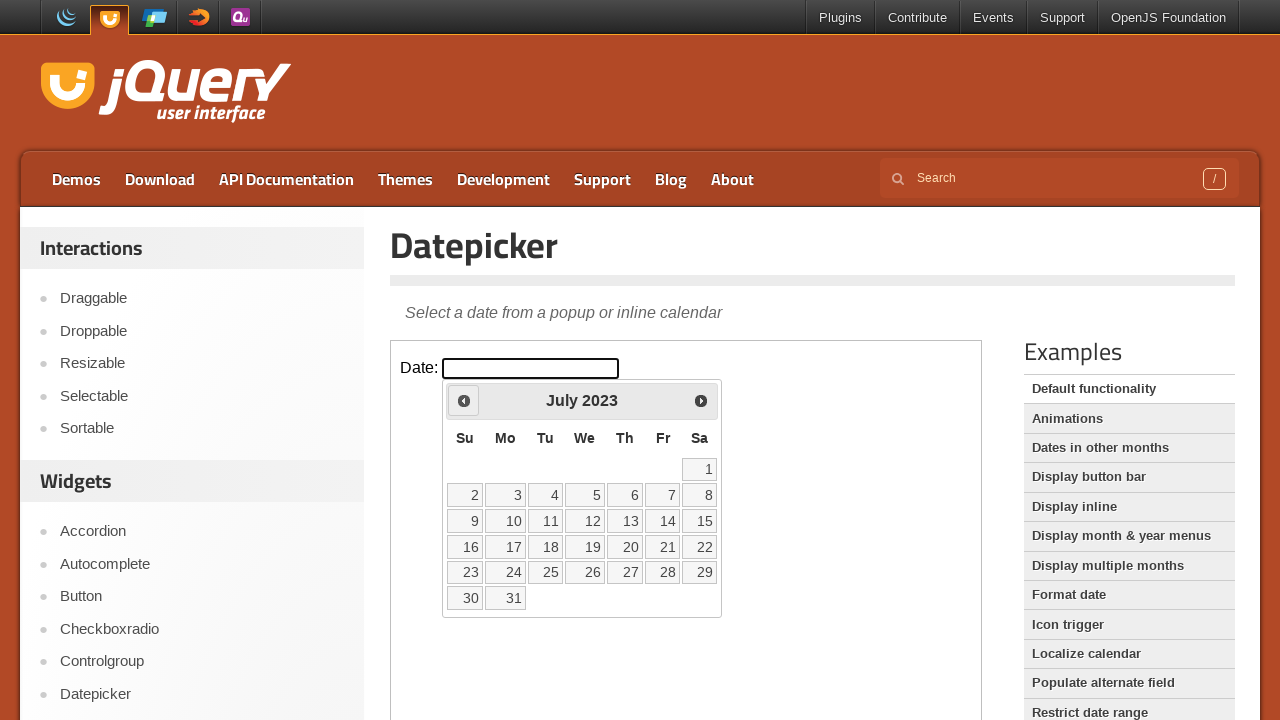

Retrieved current month and year: July 2023
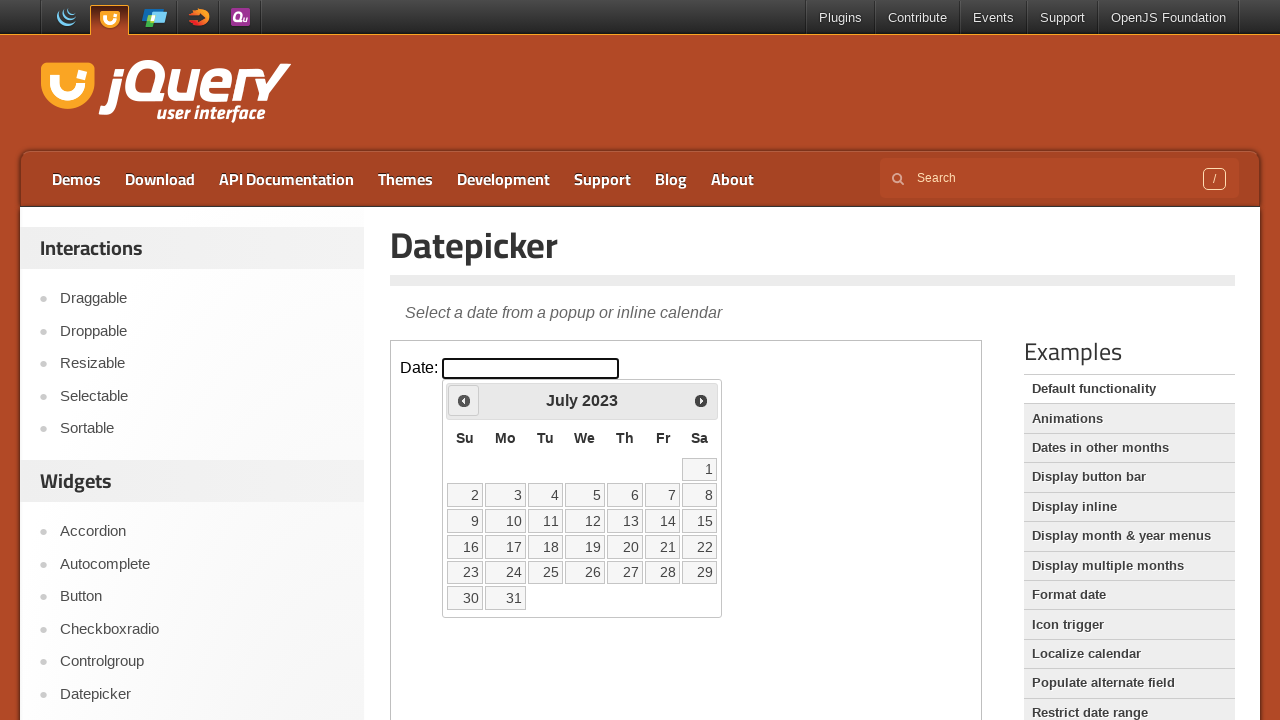

Clicked previous year button to navigate backwards (target year 2020 is earlier than 2023) at (464, 400) on iframe >> nth=0 >> internal:control=enter-frame >> span.ui-icon-circle-triangle-
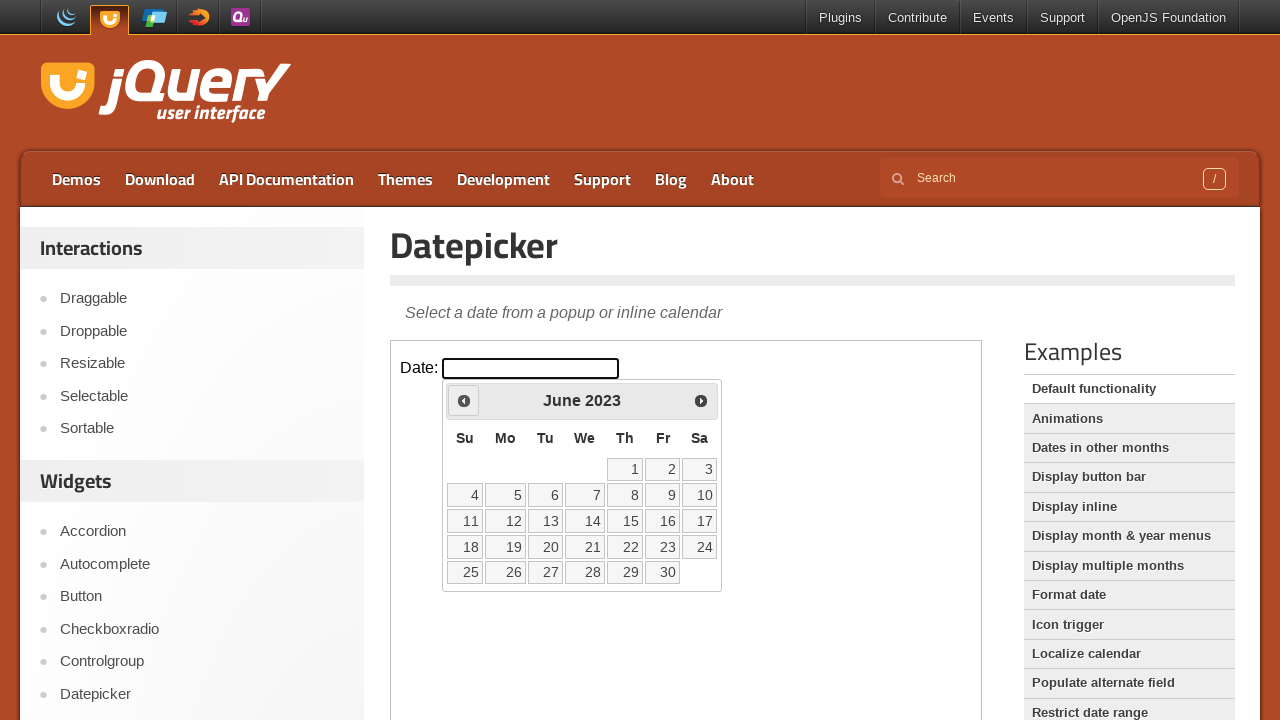

Retrieved current month and year: June 2023
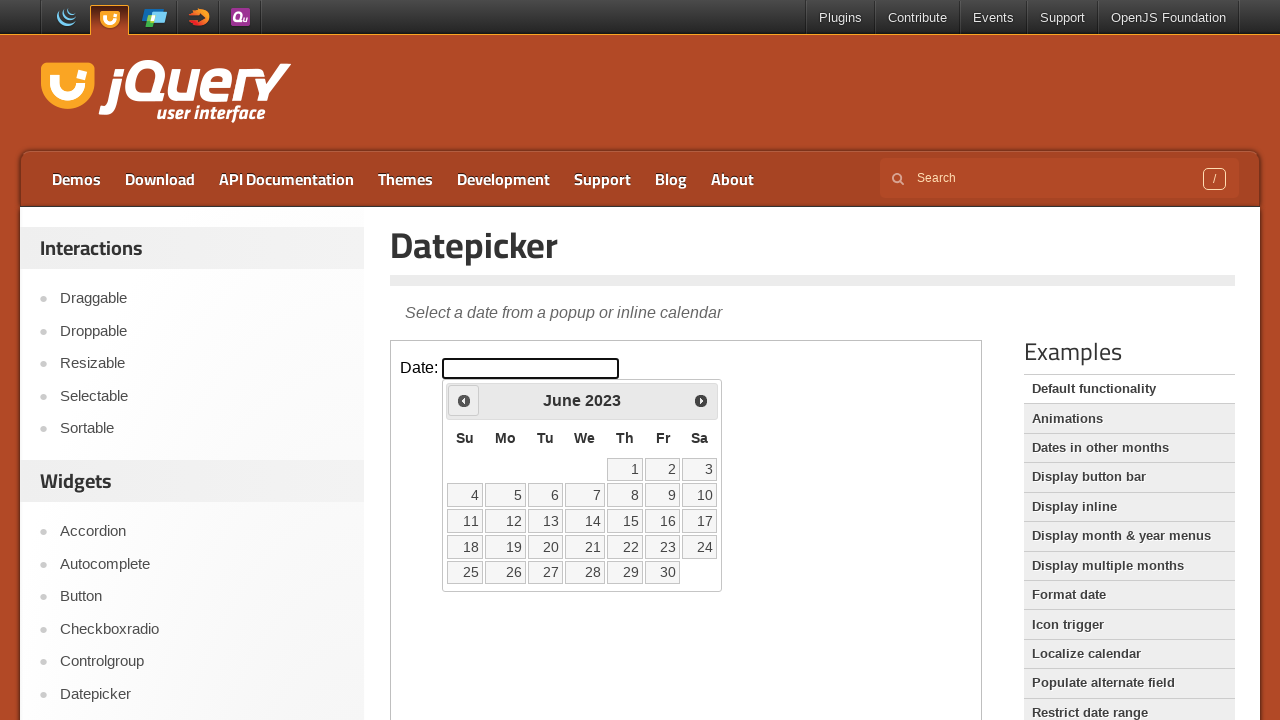

Clicked previous year button to navigate backwards (target year 2020 is earlier than 2023) at (464, 400) on iframe >> nth=0 >> internal:control=enter-frame >> span.ui-icon-circle-triangle-
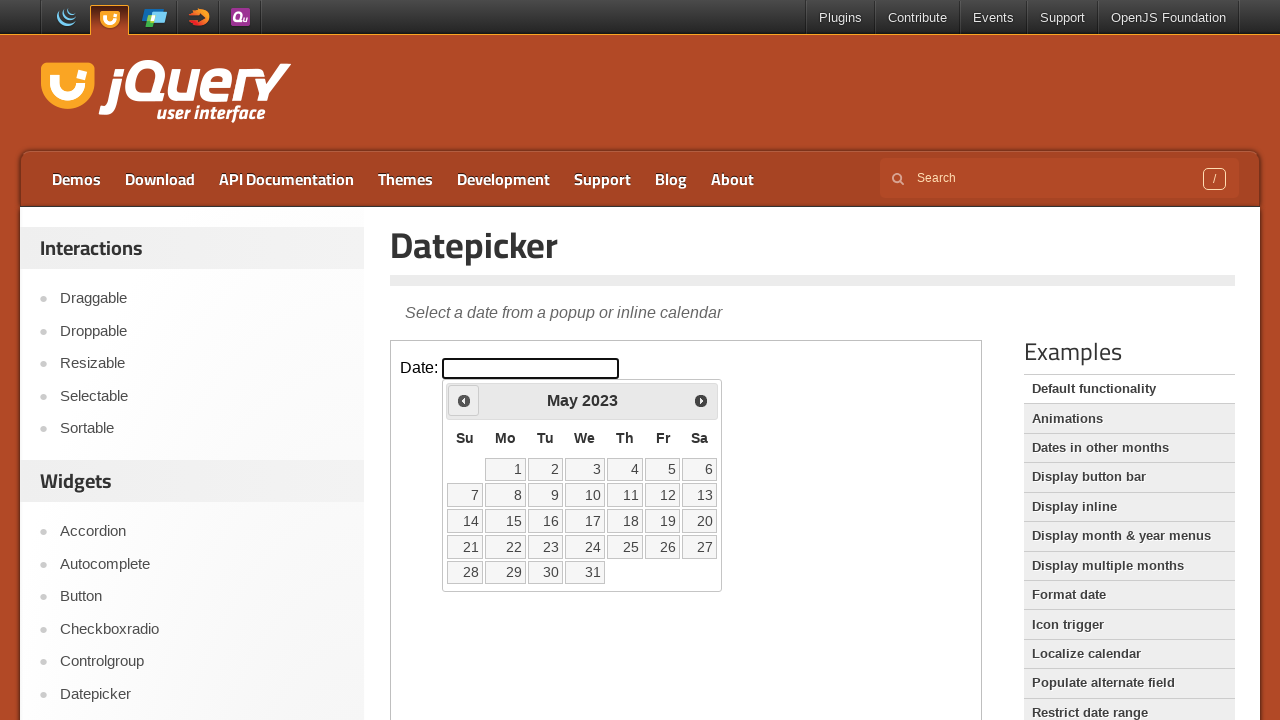

Retrieved current month and year: May 2023
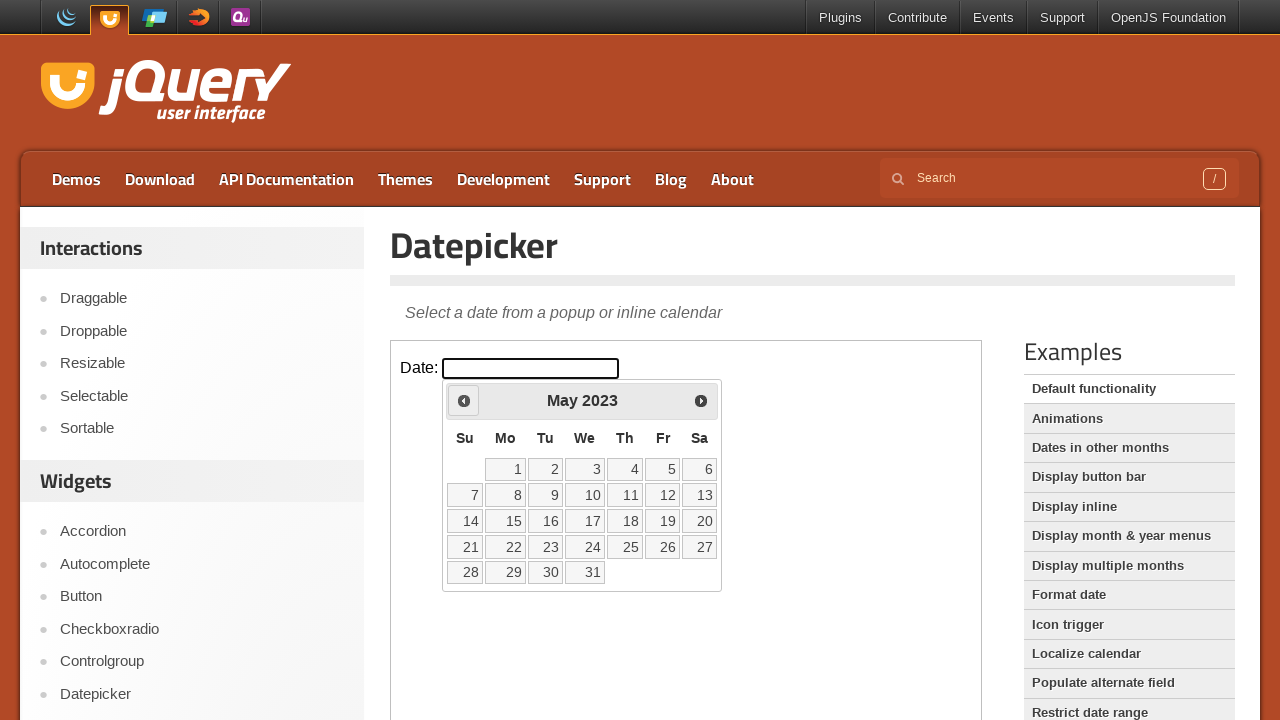

Clicked previous year button to navigate backwards (target year 2020 is earlier than 2023) at (464, 400) on iframe >> nth=0 >> internal:control=enter-frame >> span.ui-icon-circle-triangle-
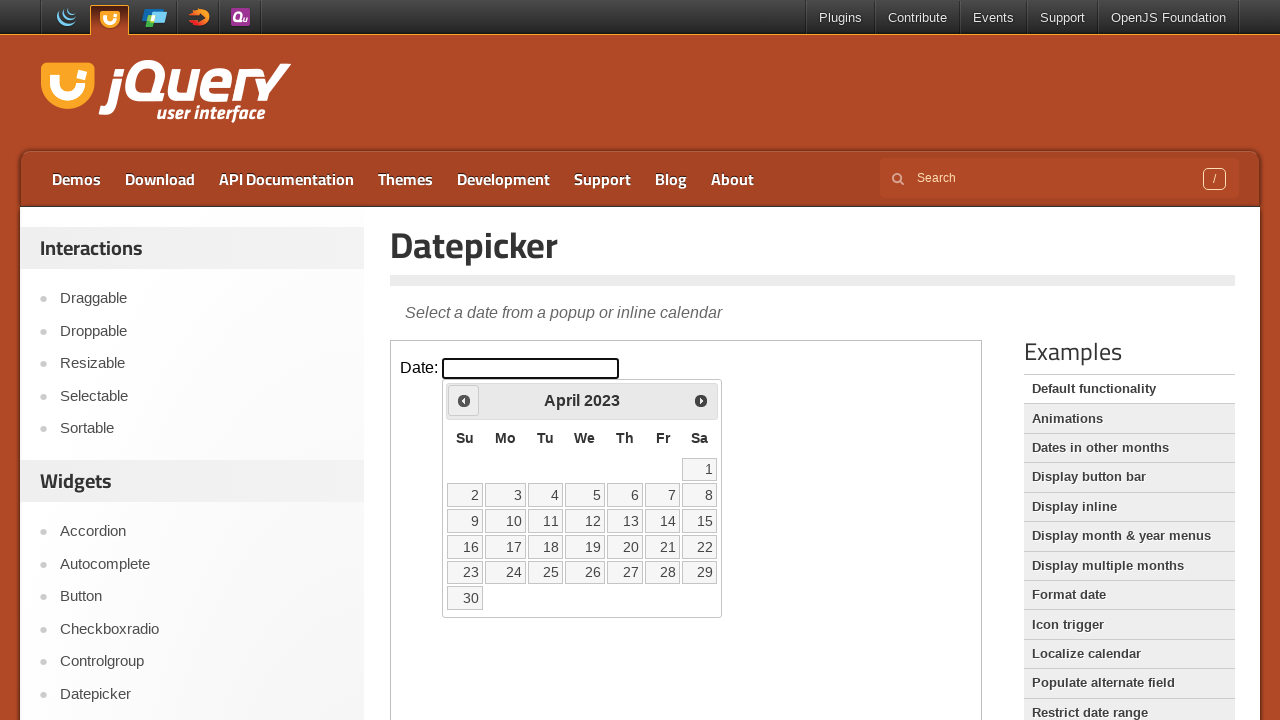

Retrieved current month and year: April 2023
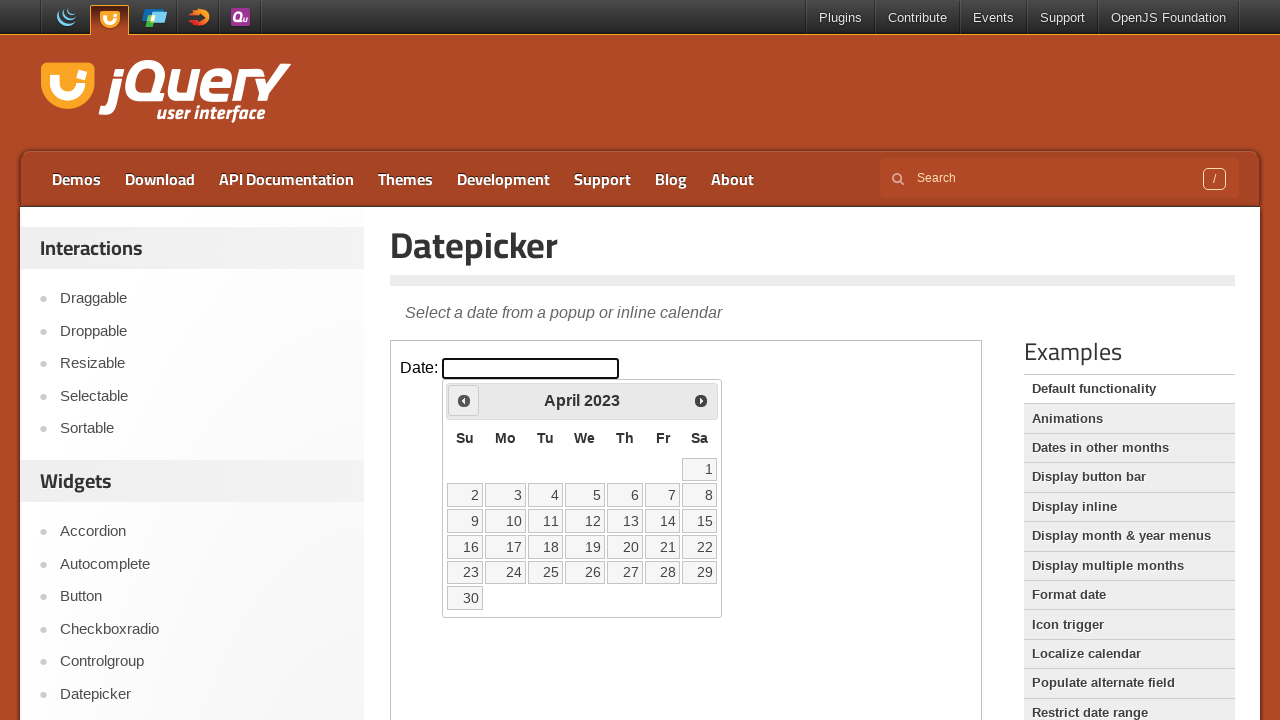

Clicked previous year button to navigate backwards (target year 2020 is earlier than 2023) at (464, 400) on iframe >> nth=0 >> internal:control=enter-frame >> span.ui-icon-circle-triangle-
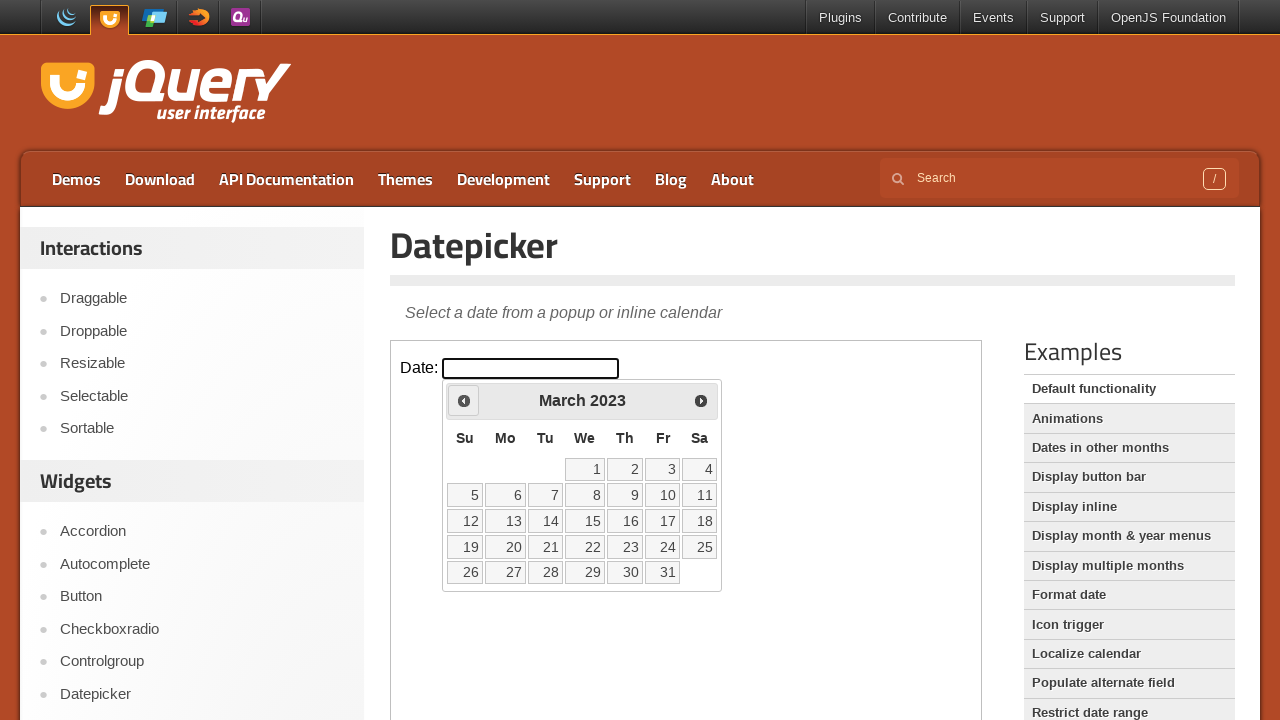

Retrieved current month and year: March 2023
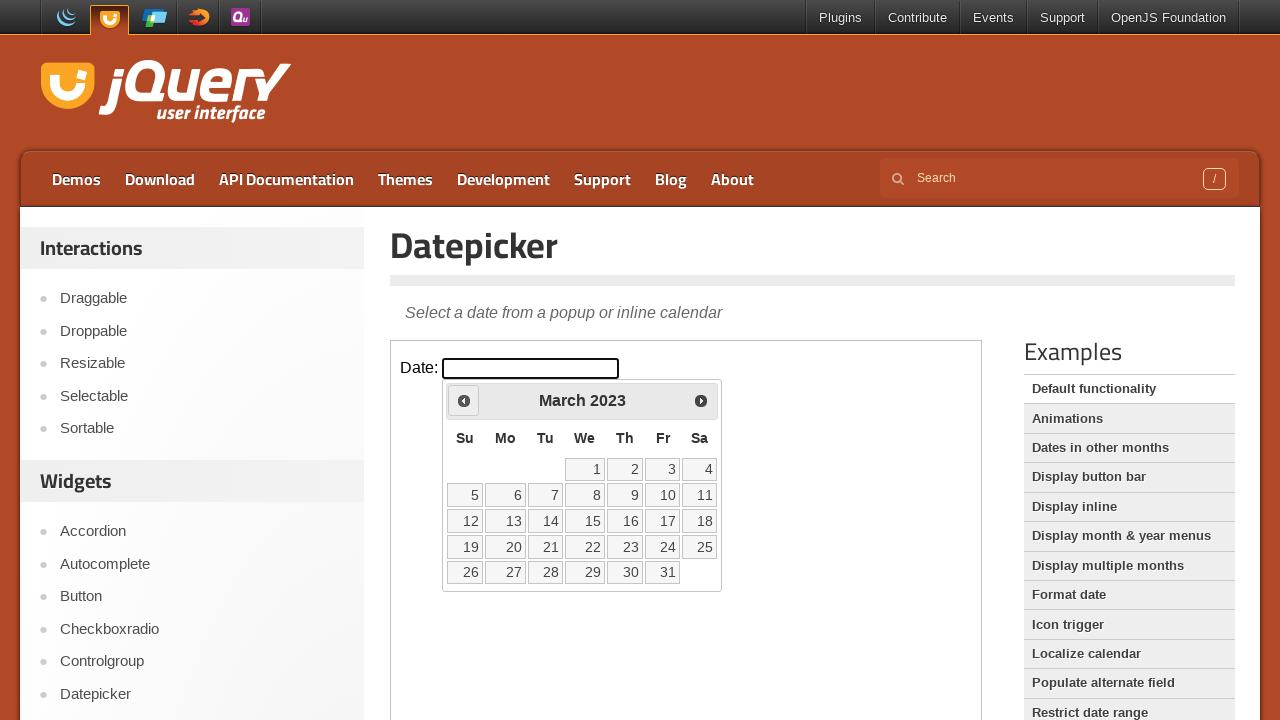

Clicked previous year button to navigate backwards (target year 2020 is earlier than 2023) at (464, 400) on iframe >> nth=0 >> internal:control=enter-frame >> span.ui-icon-circle-triangle-
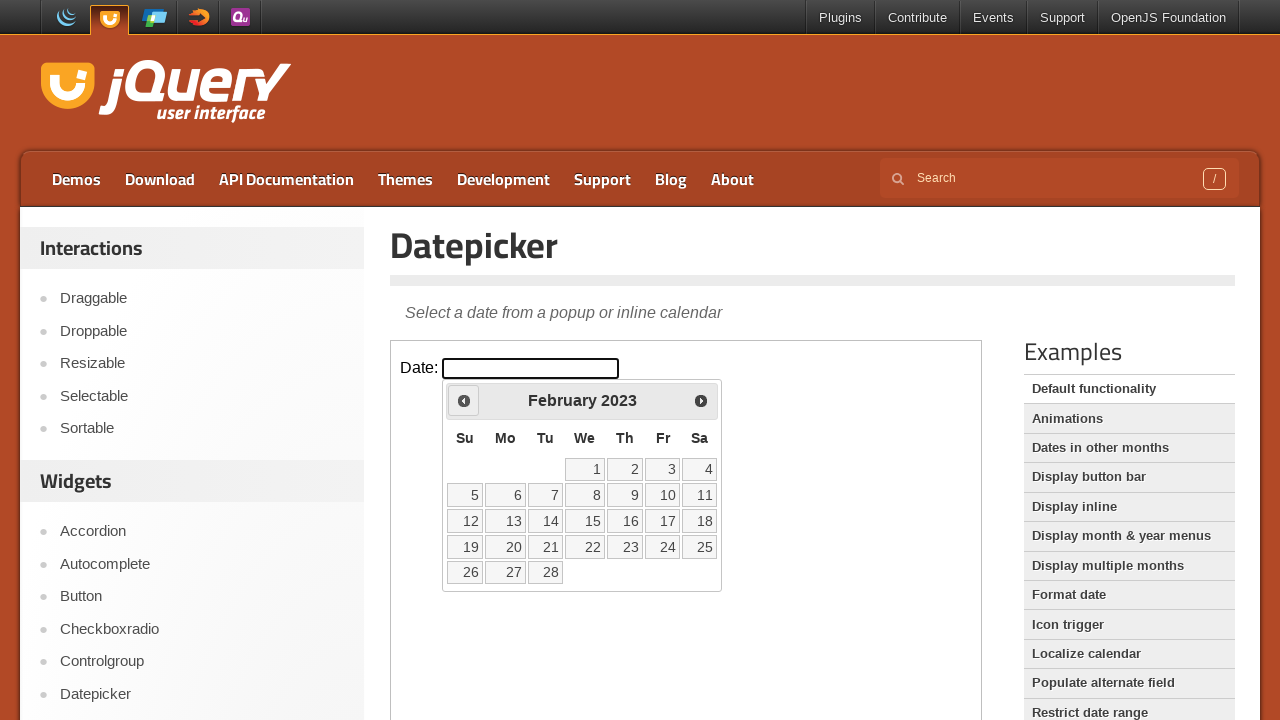

Retrieved current month and year: February 2023
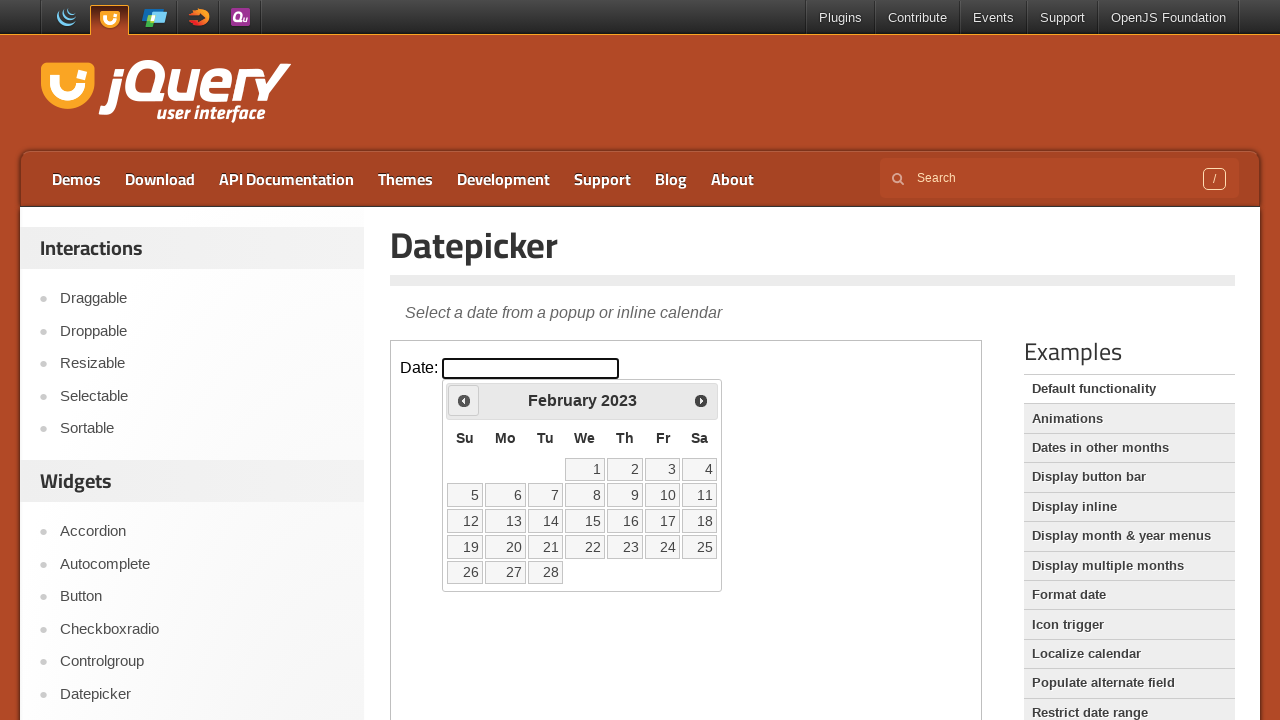

Clicked previous year button to navigate backwards (target year 2020 is earlier than 2023) at (464, 400) on iframe >> nth=0 >> internal:control=enter-frame >> span.ui-icon-circle-triangle-
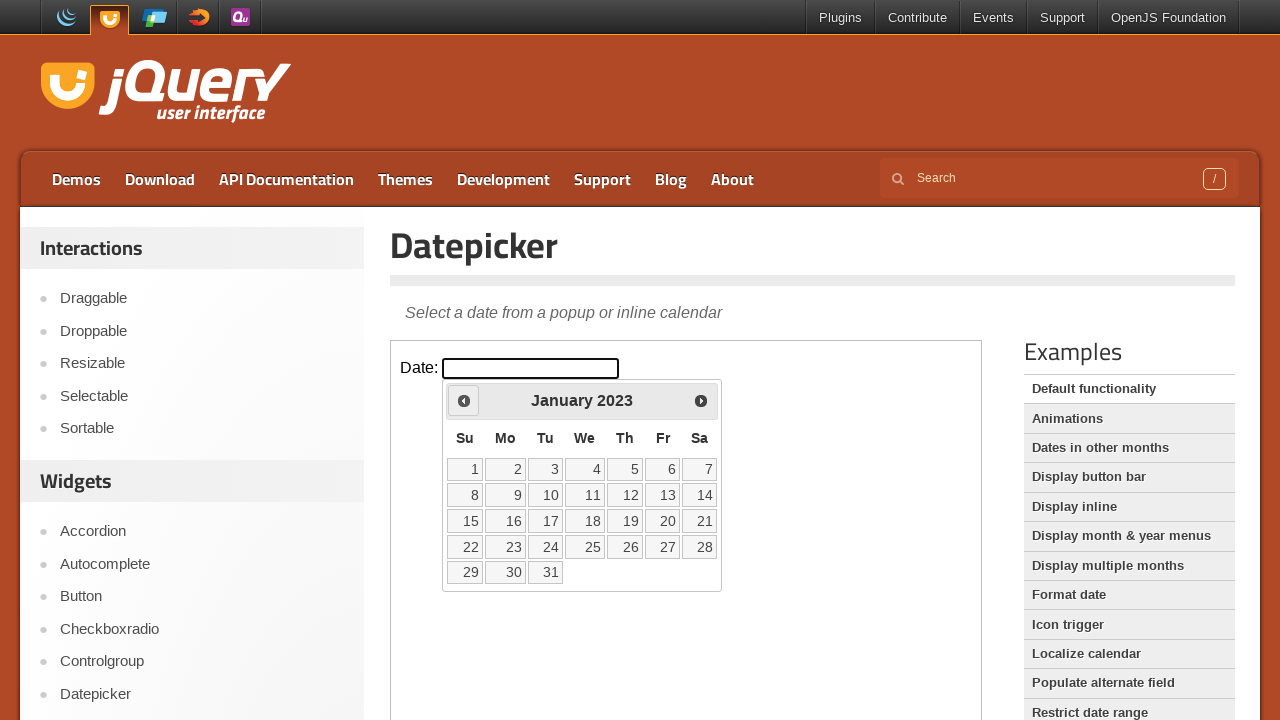

Retrieved current month and year: January 2023
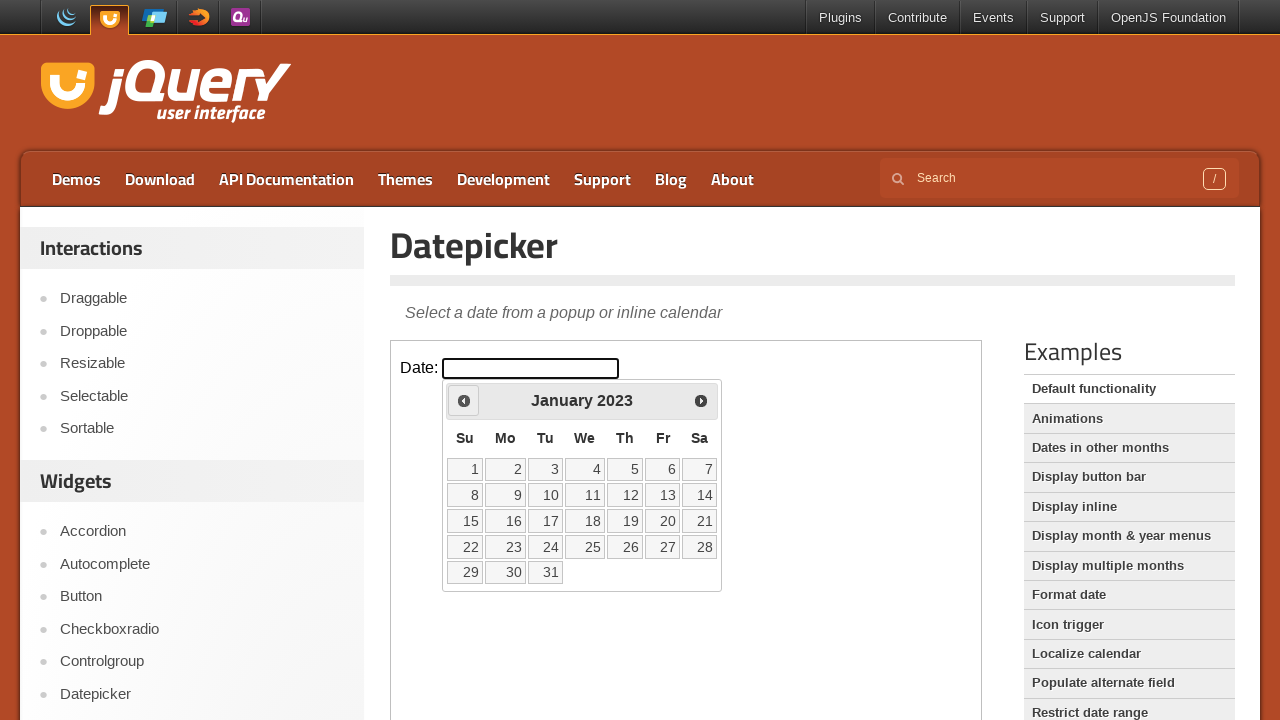

Clicked previous year button to navigate backwards (target year 2020 is earlier than 2023) at (464, 400) on iframe >> nth=0 >> internal:control=enter-frame >> span.ui-icon-circle-triangle-
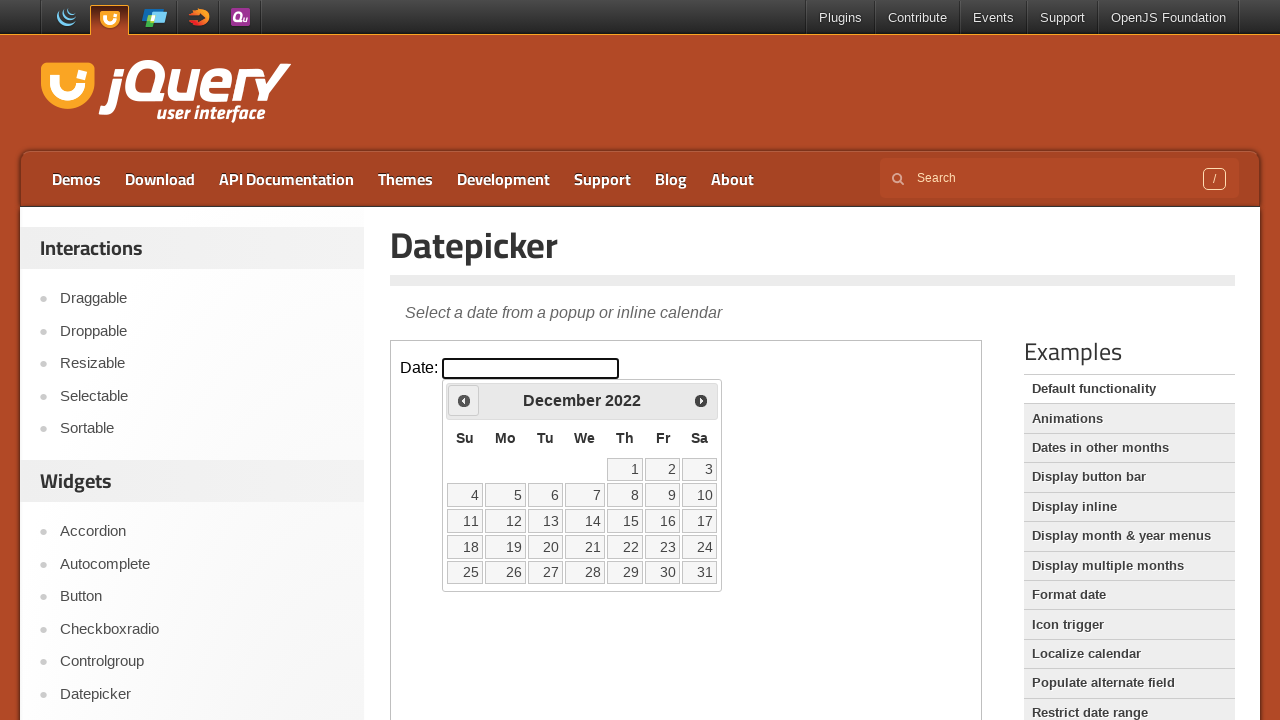

Retrieved current month and year: December 2022
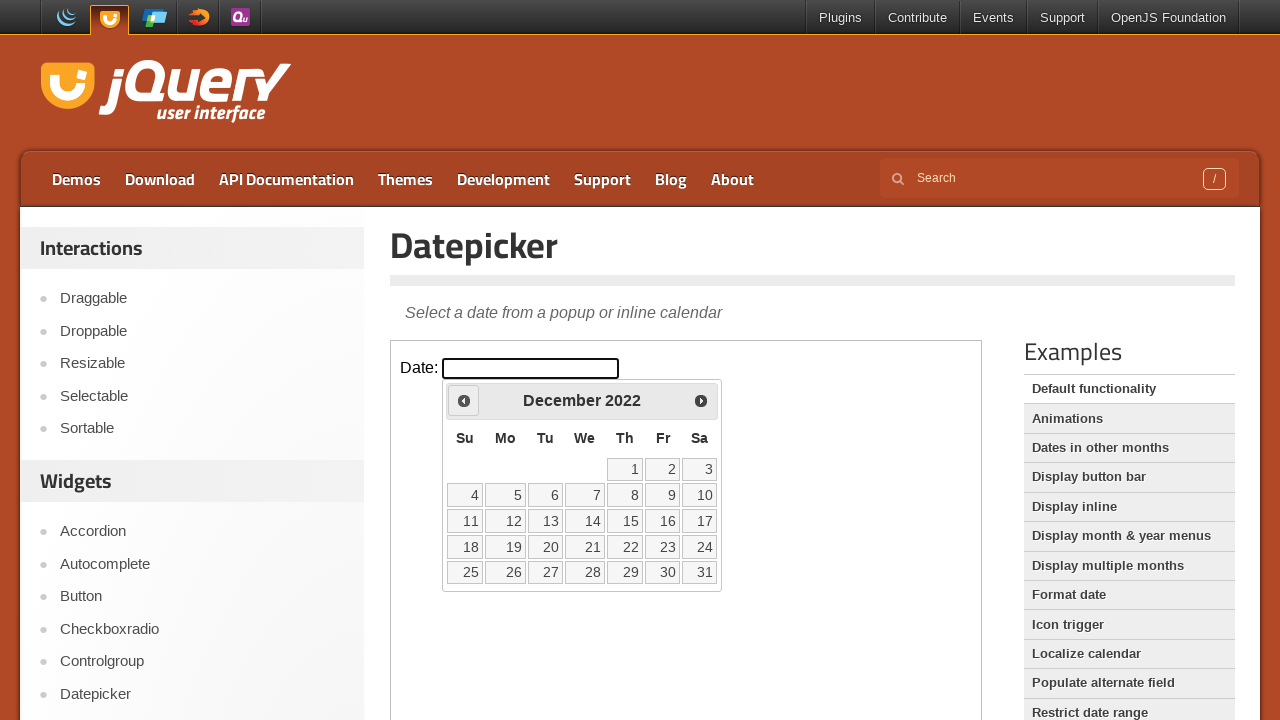

Clicked previous year button to navigate backwards (target year 2020 is earlier than 2022) at (464, 400) on iframe >> nth=0 >> internal:control=enter-frame >> span.ui-icon-circle-triangle-
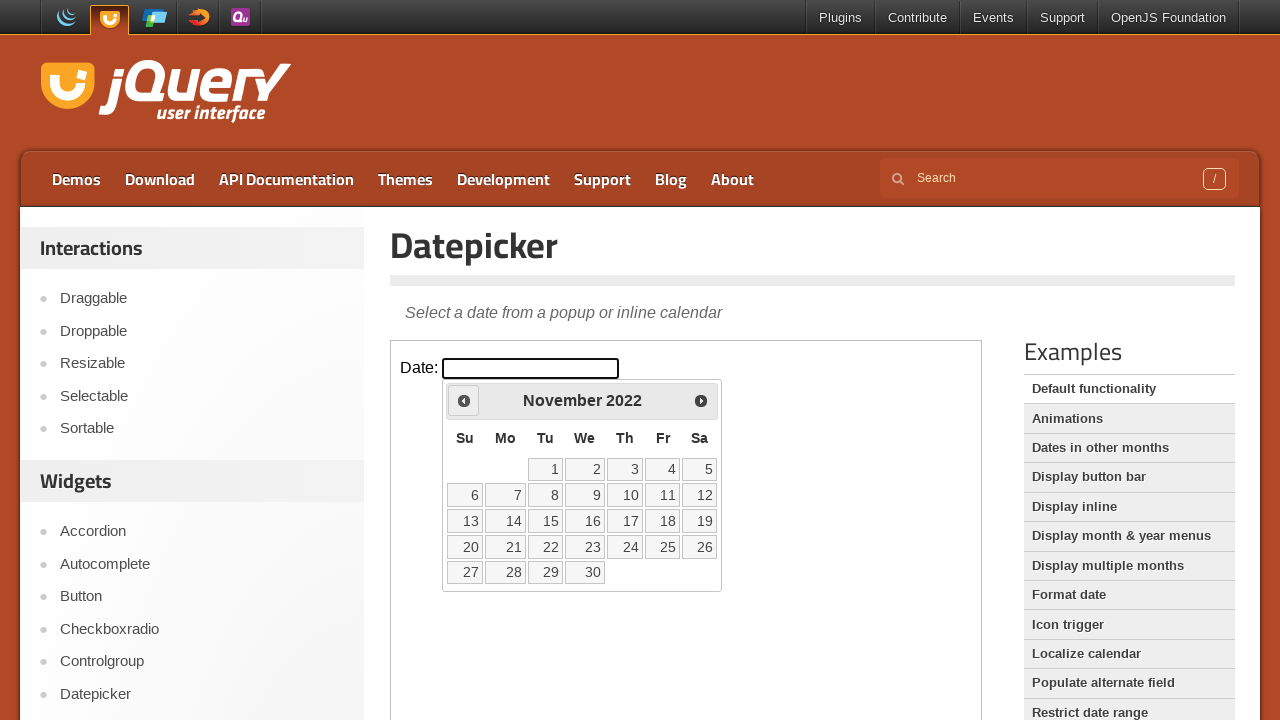

Retrieved current month and year: November 2022
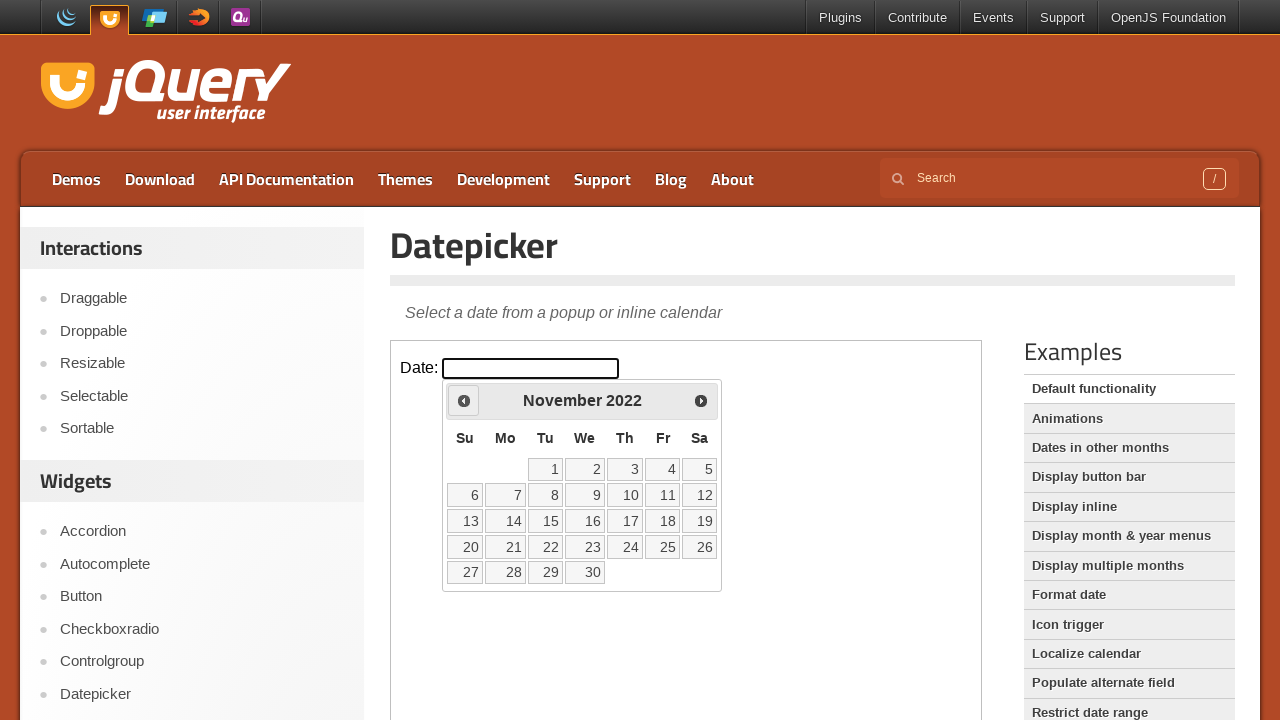

Clicked previous year button to navigate backwards (target year 2020 is earlier than 2022) at (464, 400) on iframe >> nth=0 >> internal:control=enter-frame >> span.ui-icon-circle-triangle-
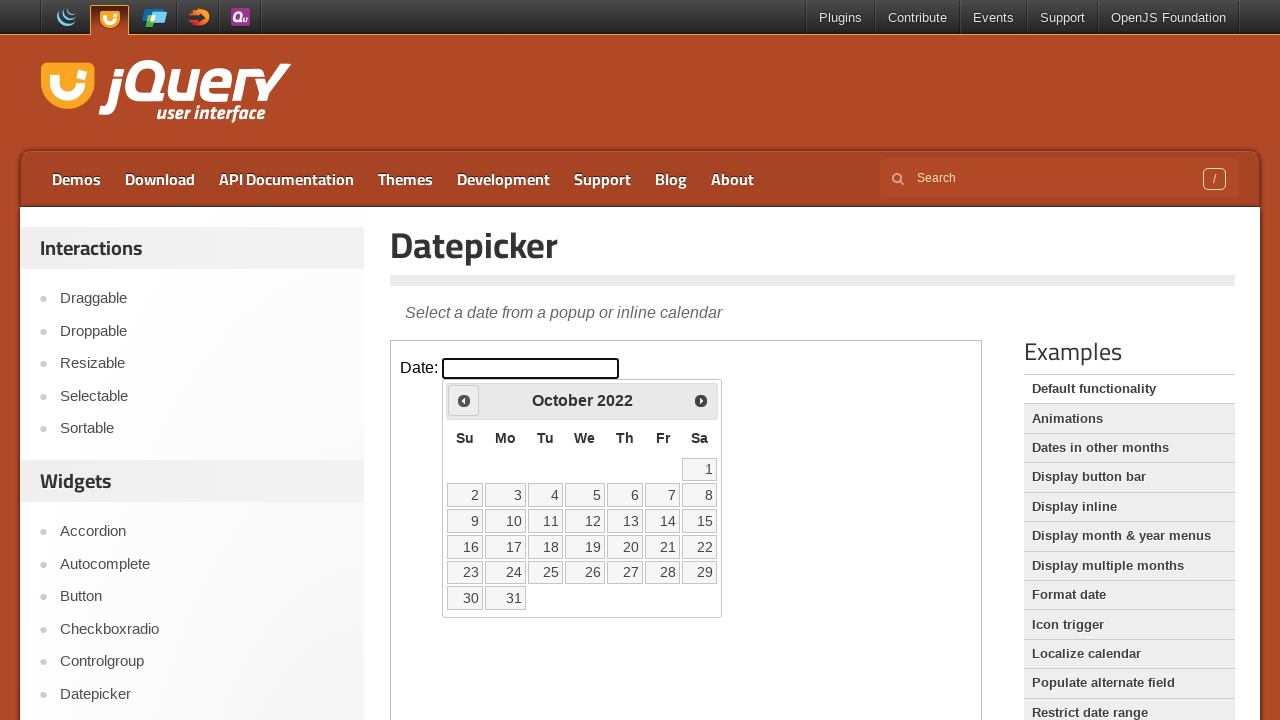

Retrieved current month and year: October 2022
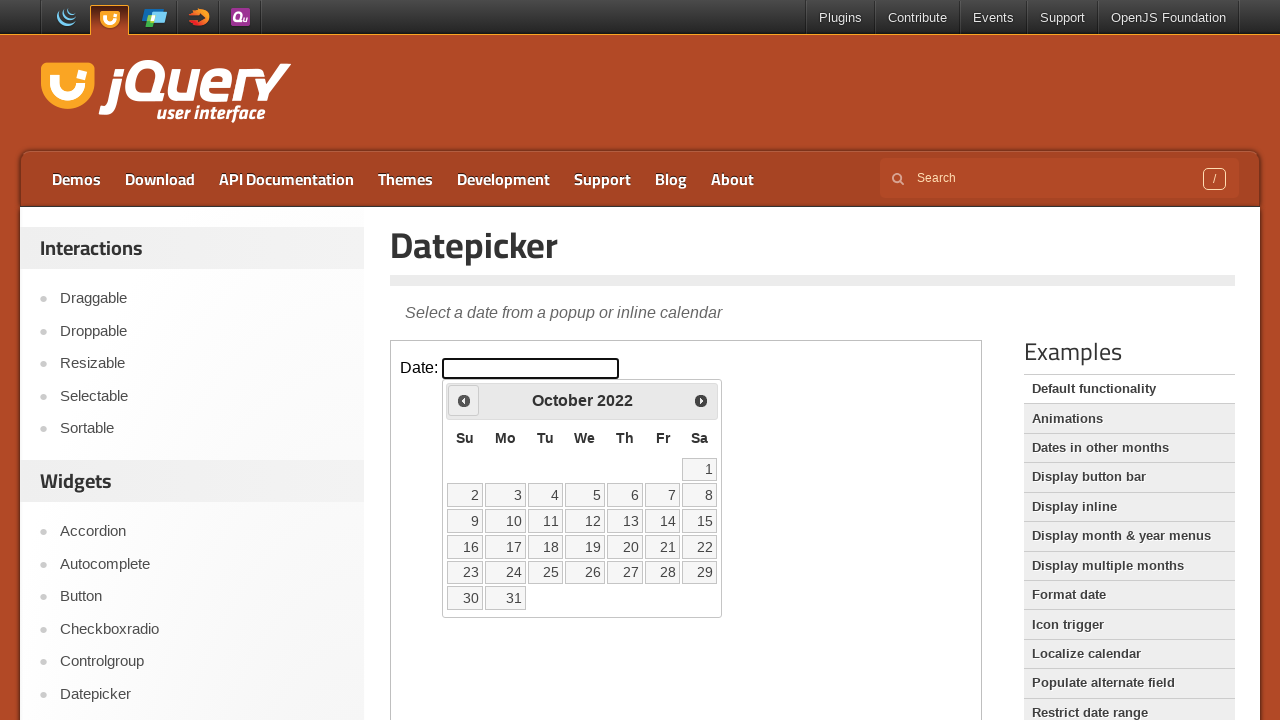

Clicked previous year button to navigate backwards (target year 2020 is earlier than 2022) at (464, 400) on iframe >> nth=0 >> internal:control=enter-frame >> span.ui-icon-circle-triangle-
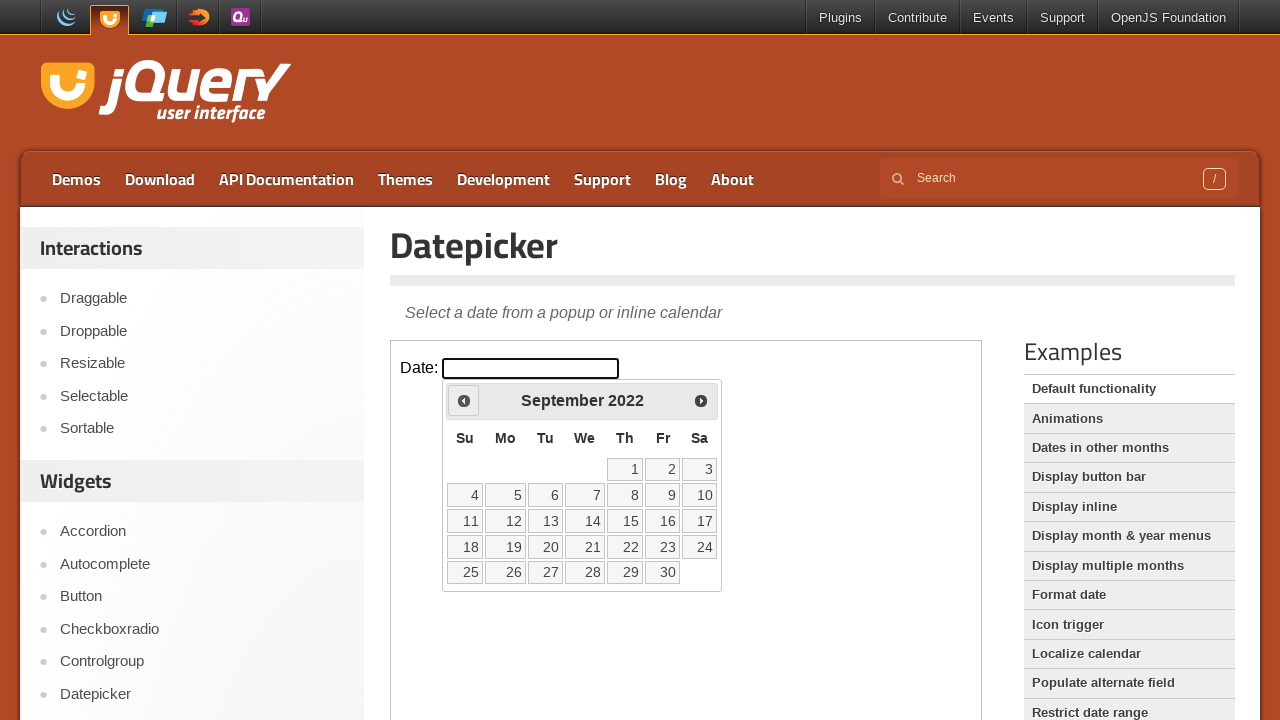

Retrieved current month and year: September 2022
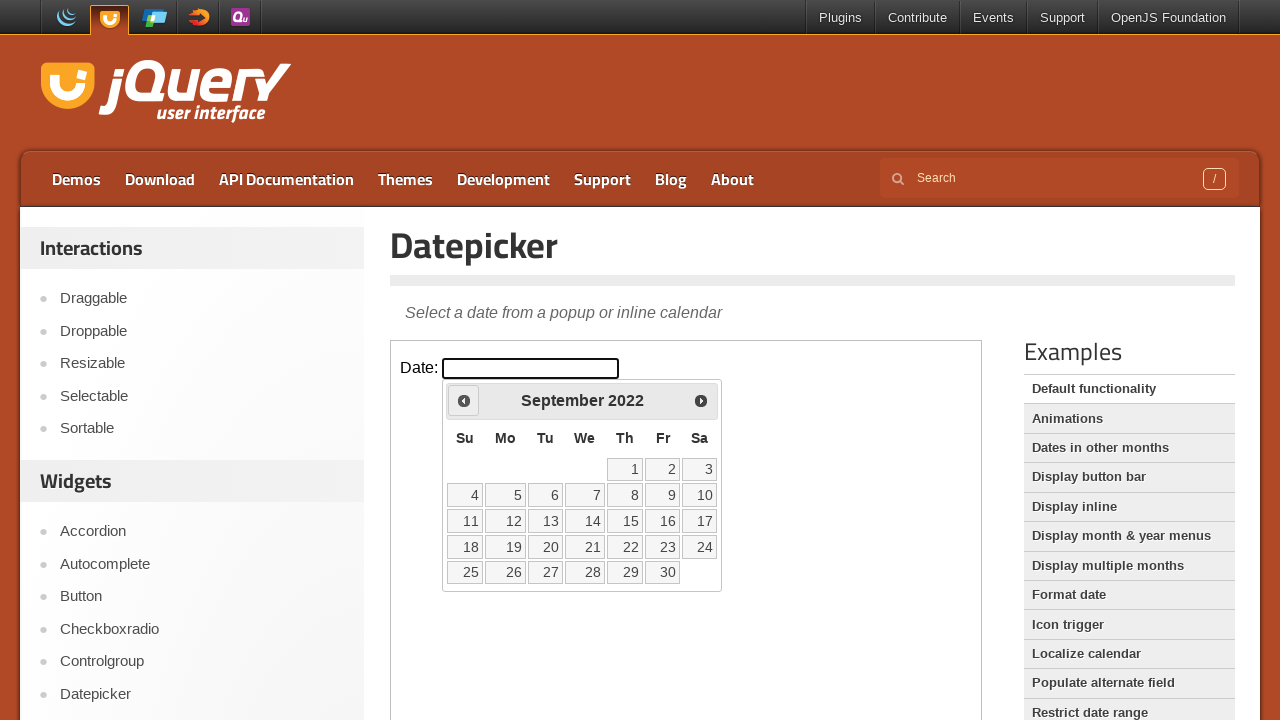

Clicked previous year button to navigate backwards (target year 2020 is earlier than 2022) at (464, 400) on iframe >> nth=0 >> internal:control=enter-frame >> span.ui-icon-circle-triangle-
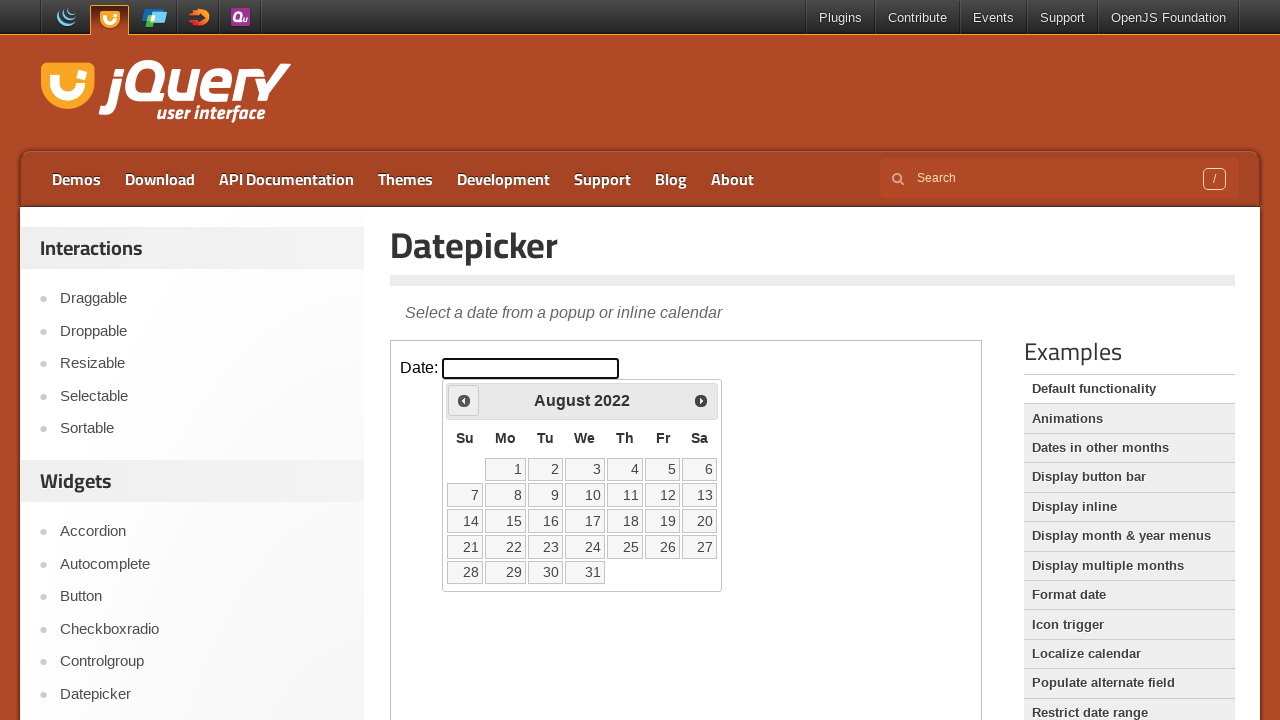

Retrieved current month and year: August 2022
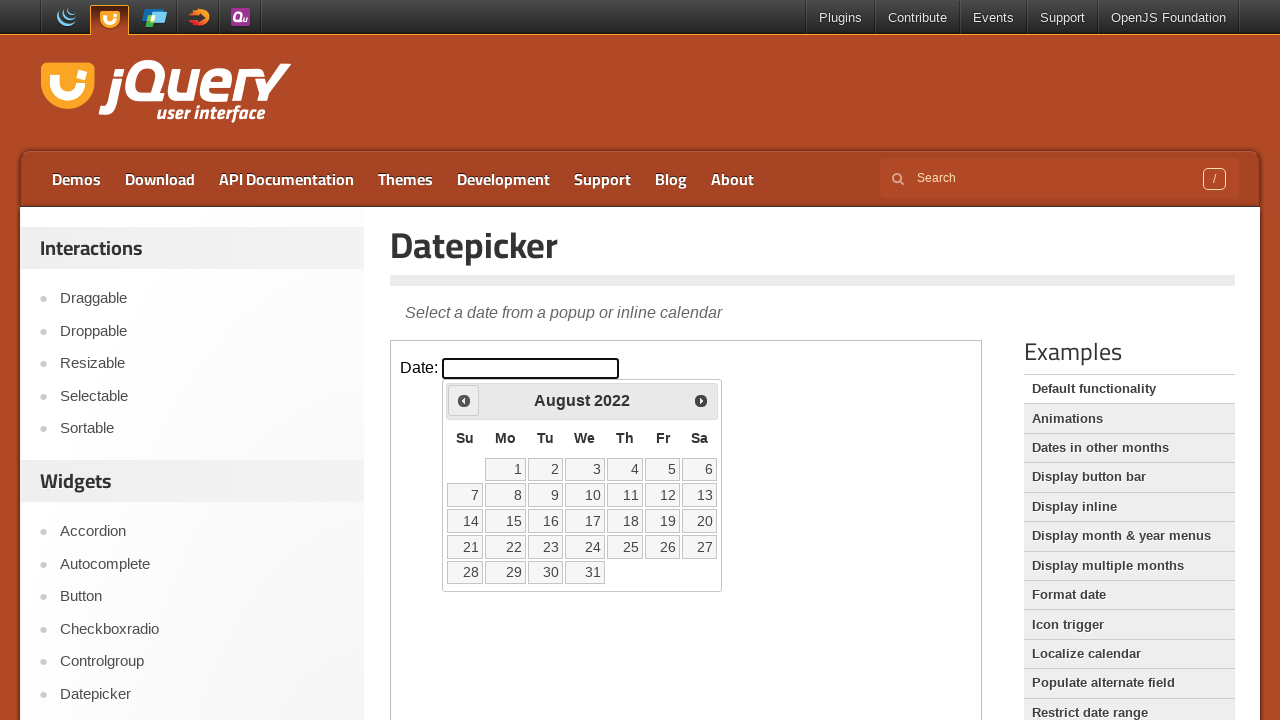

Clicked previous year button to navigate backwards (target year 2020 is earlier than 2022) at (464, 400) on iframe >> nth=0 >> internal:control=enter-frame >> span.ui-icon-circle-triangle-
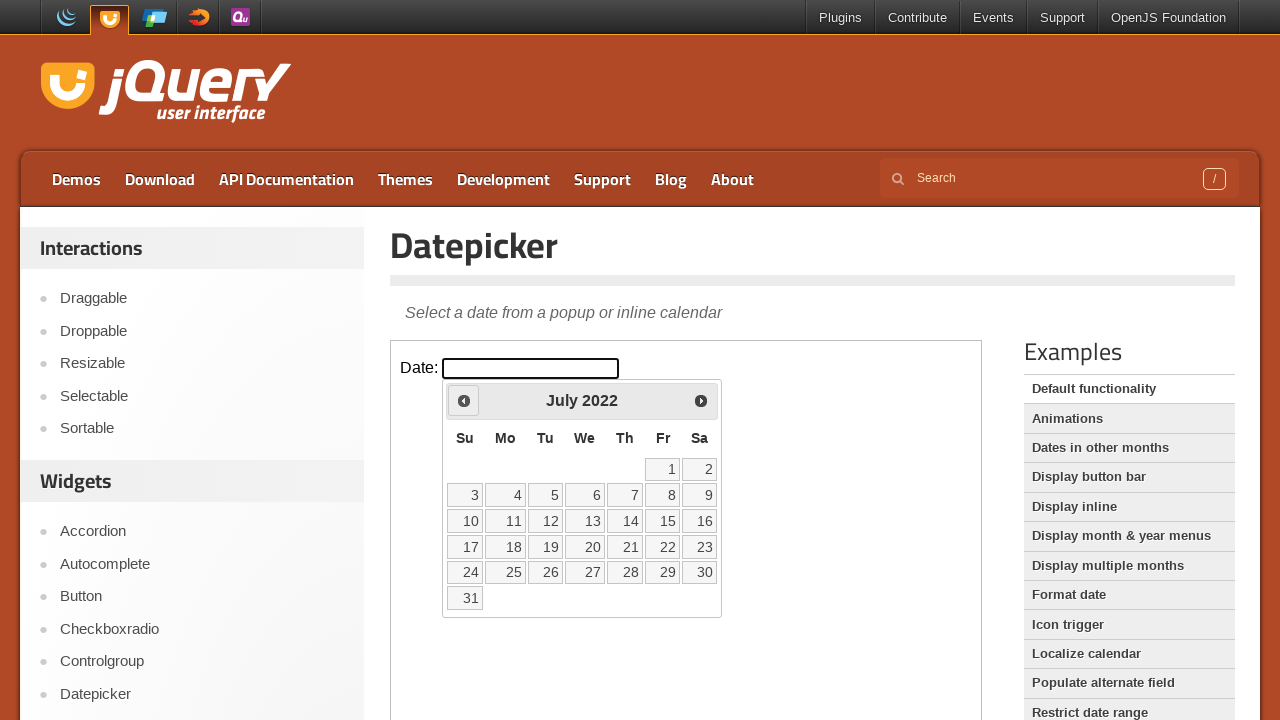

Retrieved current month and year: July 2022
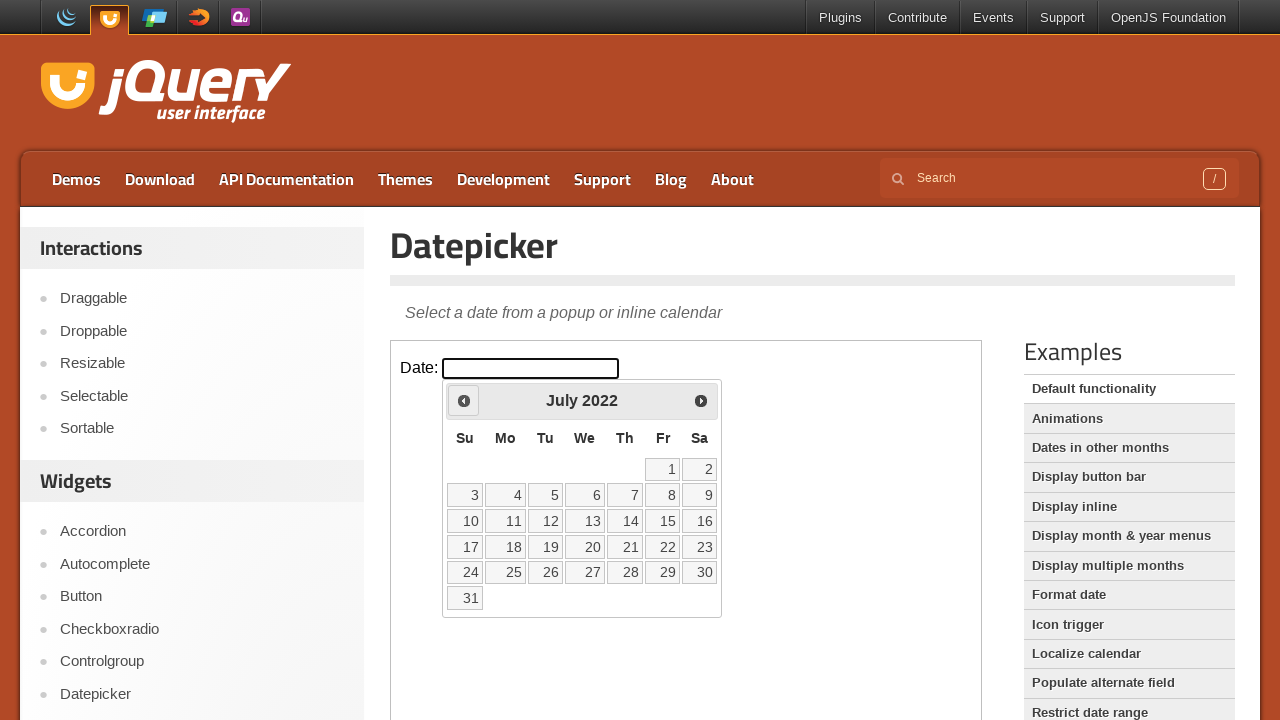

Clicked previous year button to navigate backwards (target year 2020 is earlier than 2022) at (464, 400) on iframe >> nth=0 >> internal:control=enter-frame >> span.ui-icon-circle-triangle-
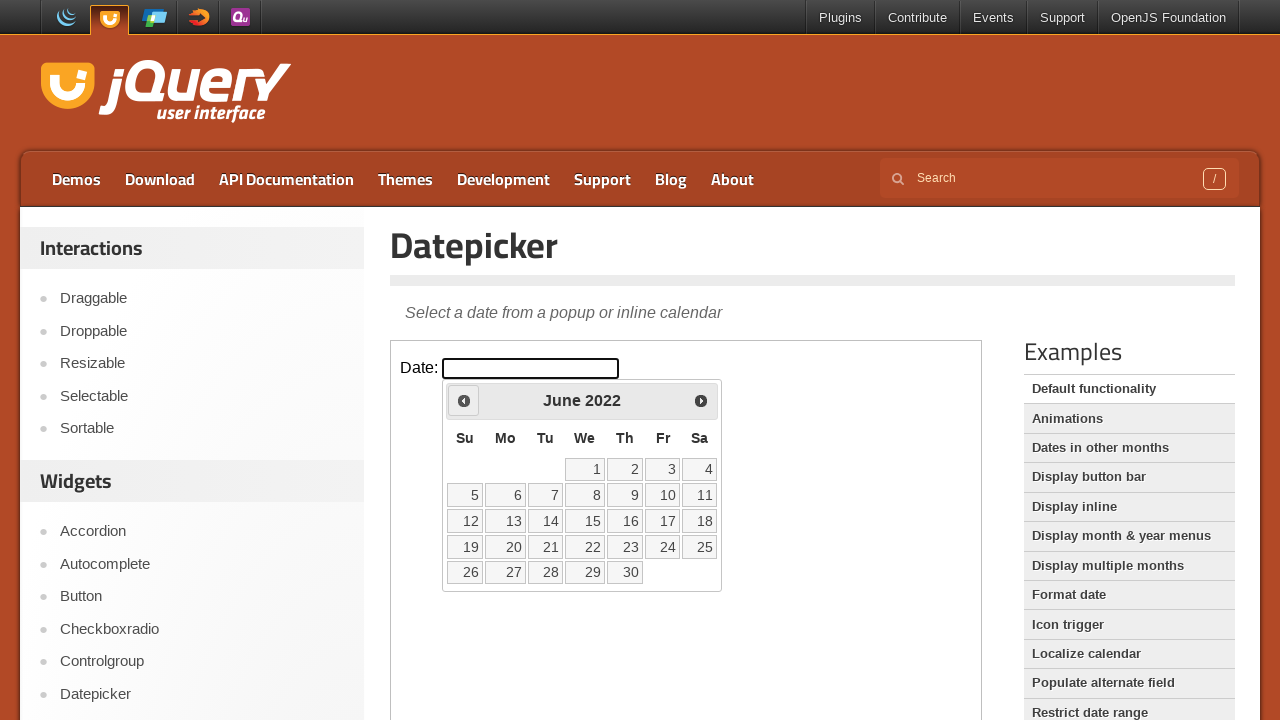

Retrieved current month and year: June 2022
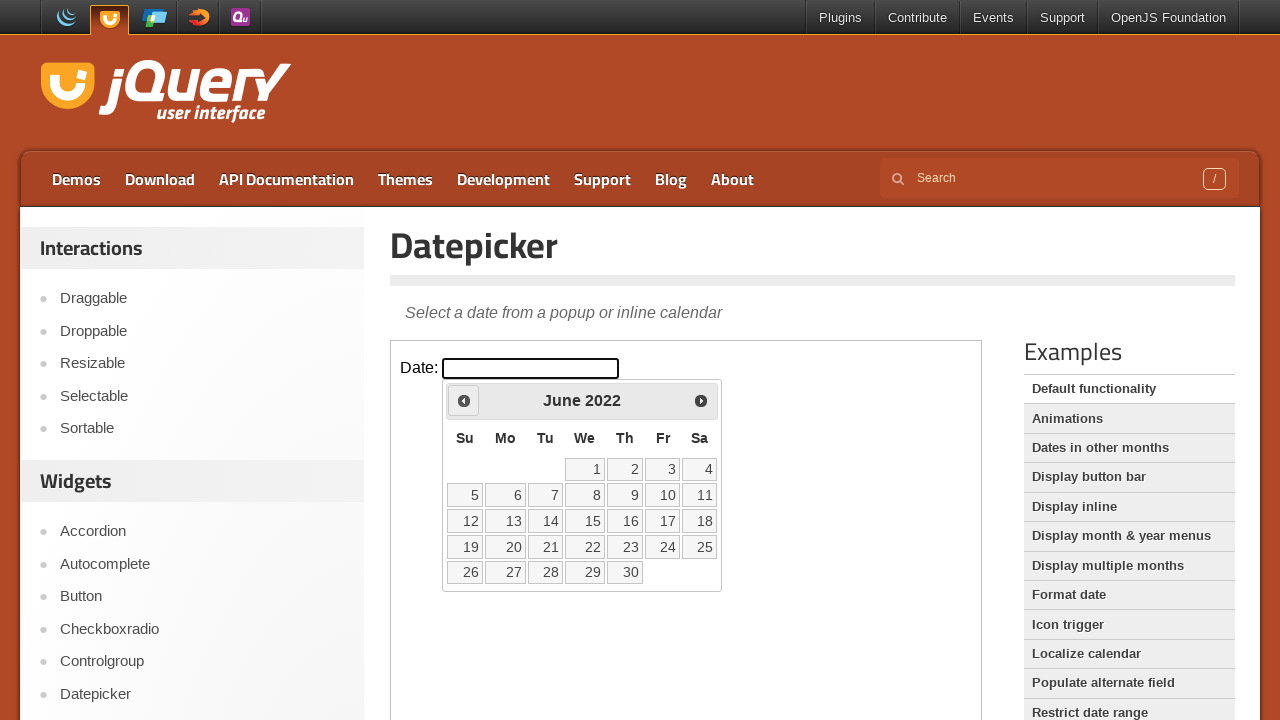

Clicked previous year button to navigate backwards (target year 2020 is earlier than 2022) at (464, 400) on iframe >> nth=0 >> internal:control=enter-frame >> span.ui-icon-circle-triangle-
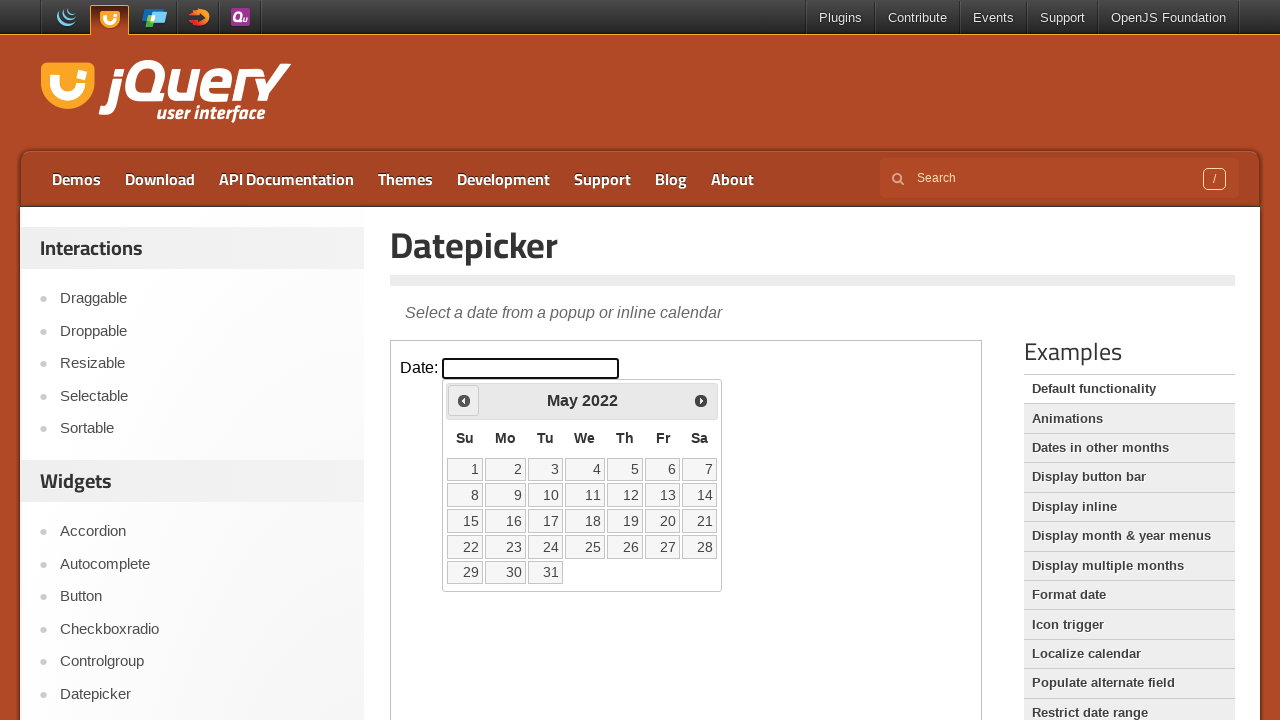

Retrieved current month and year: May 2022
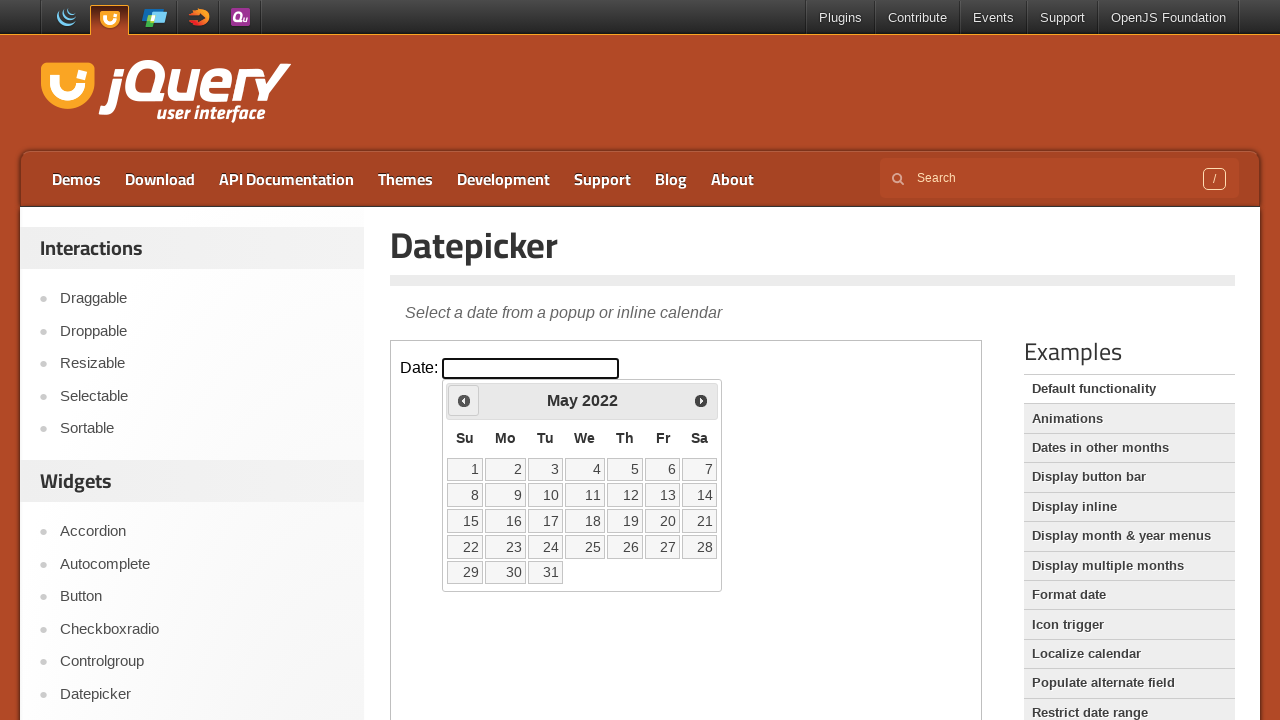

Clicked previous year button to navigate backwards (target year 2020 is earlier than 2022) at (464, 400) on iframe >> nth=0 >> internal:control=enter-frame >> span.ui-icon-circle-triangle-
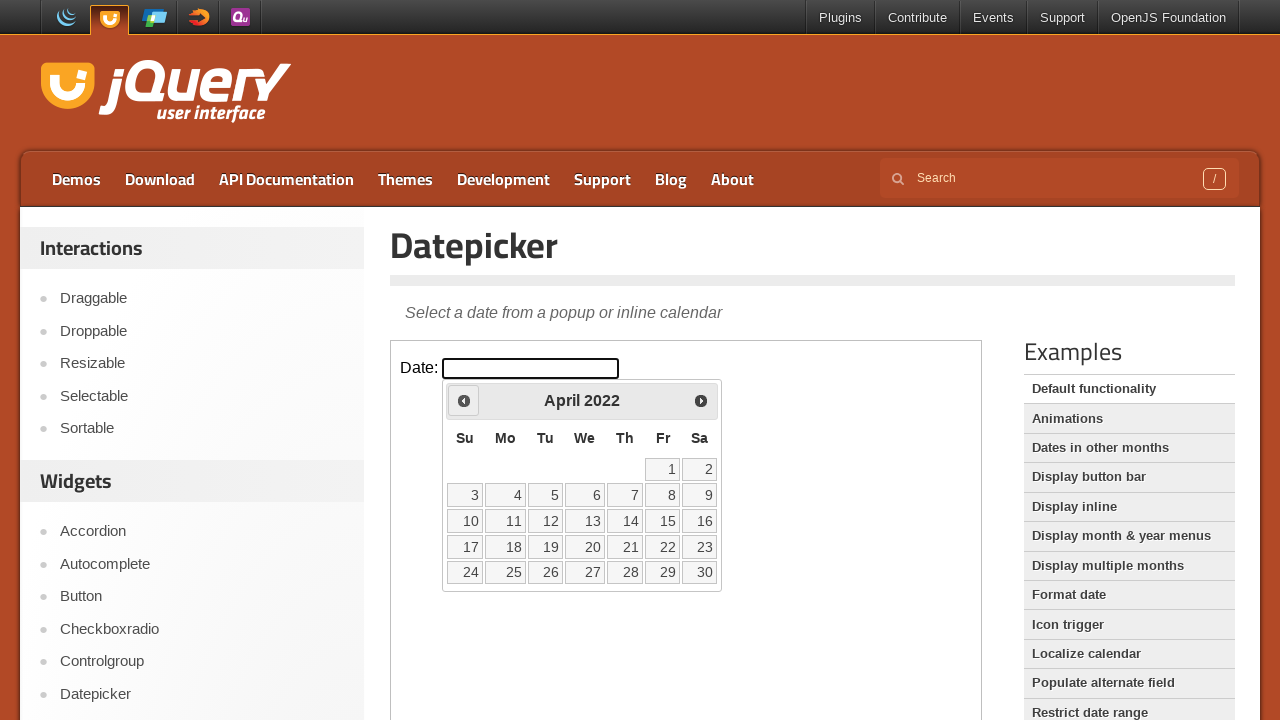

Retrieved current month and year: April 2022
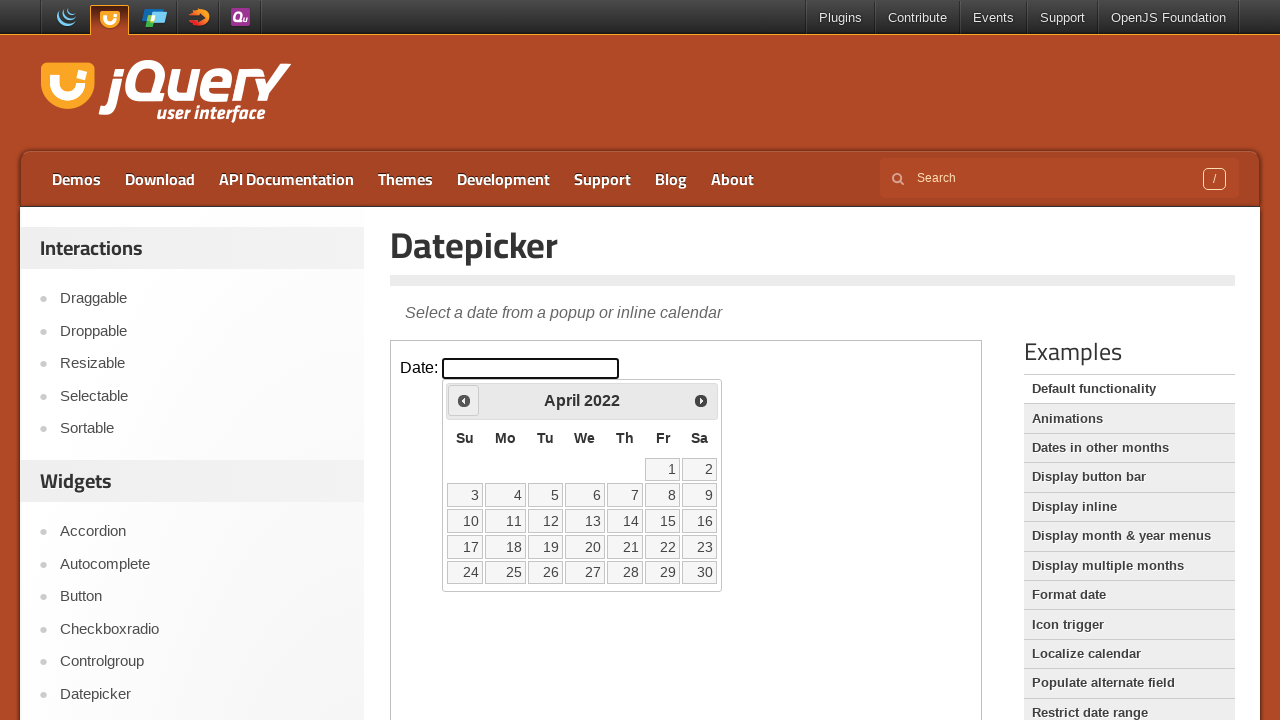

Clicked previous year button to navigate backwards (target year 2020 is earlier than 2022) at (464, 400) on iframe >> nth=0 >> internal:control=enter-frame >> span.ui-icon-circle-triangle-
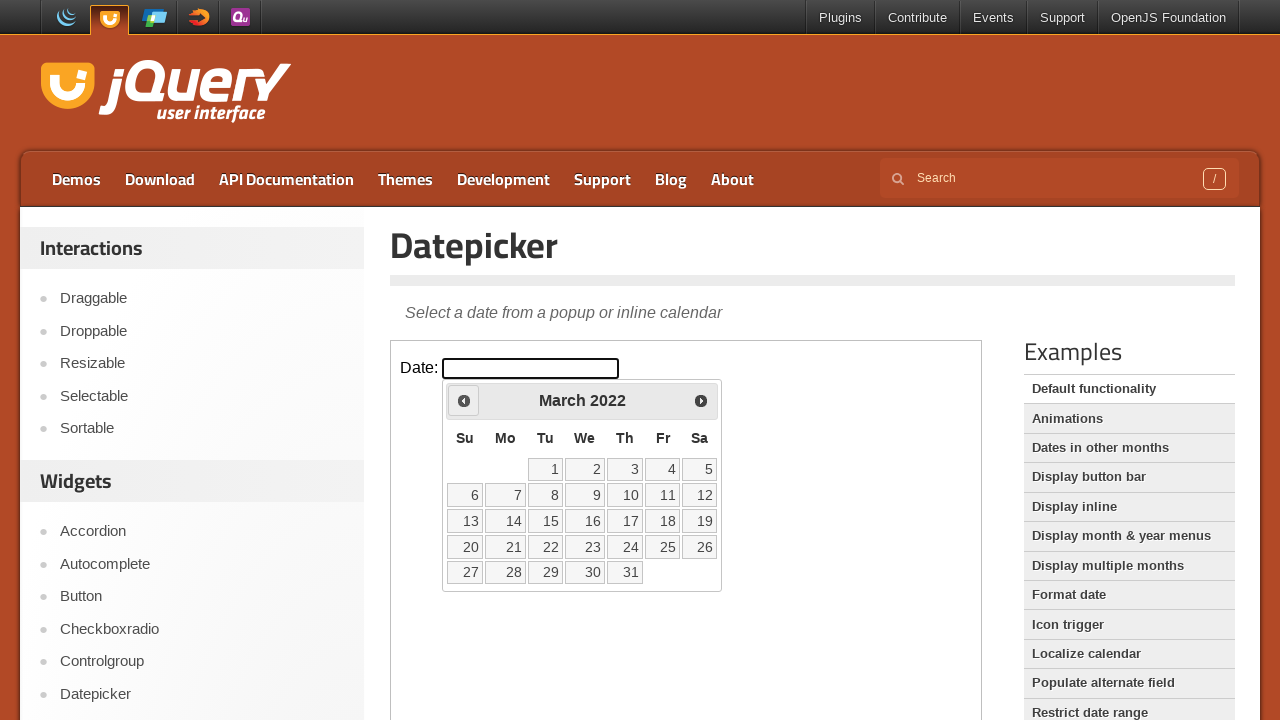

Retrieved current month and year: March 2022
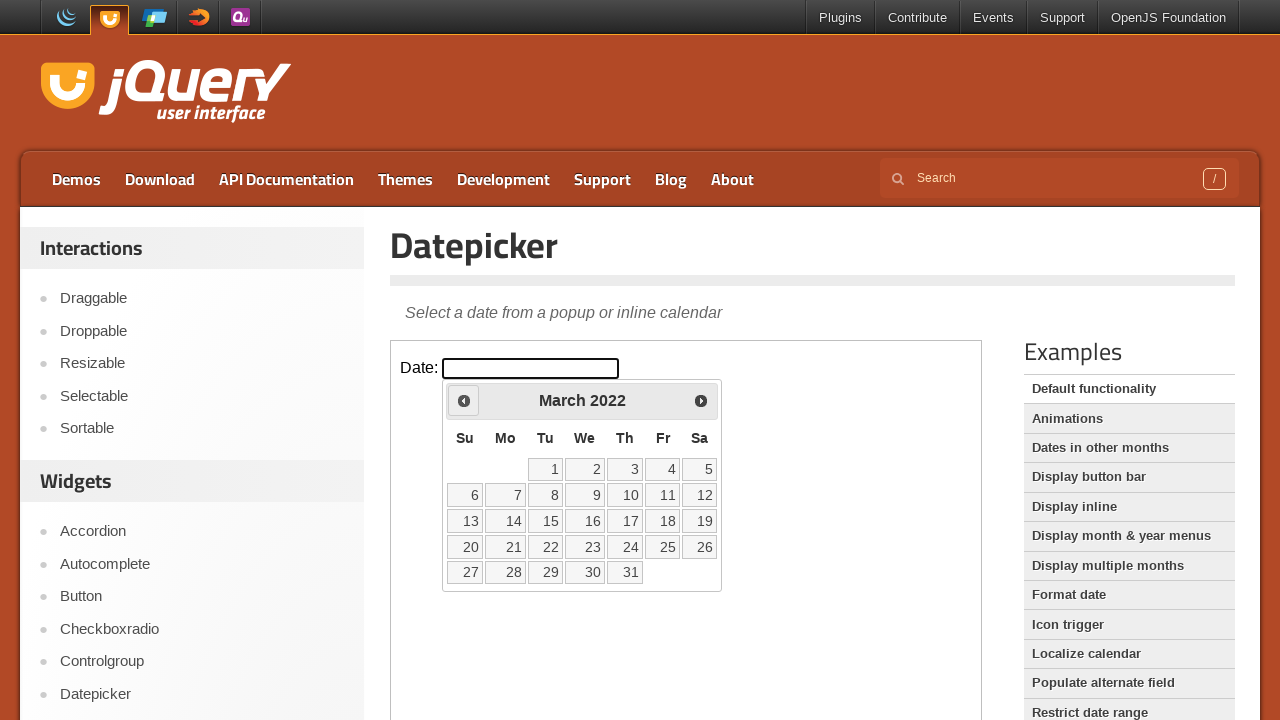

Clicked previous year button to navigate backwards (target year 2020 is earlier than 2022) at (464, 400) on iframe >> nth=0 >> internal:control=enter-frame >> span.ui-icon-circle-triangle-
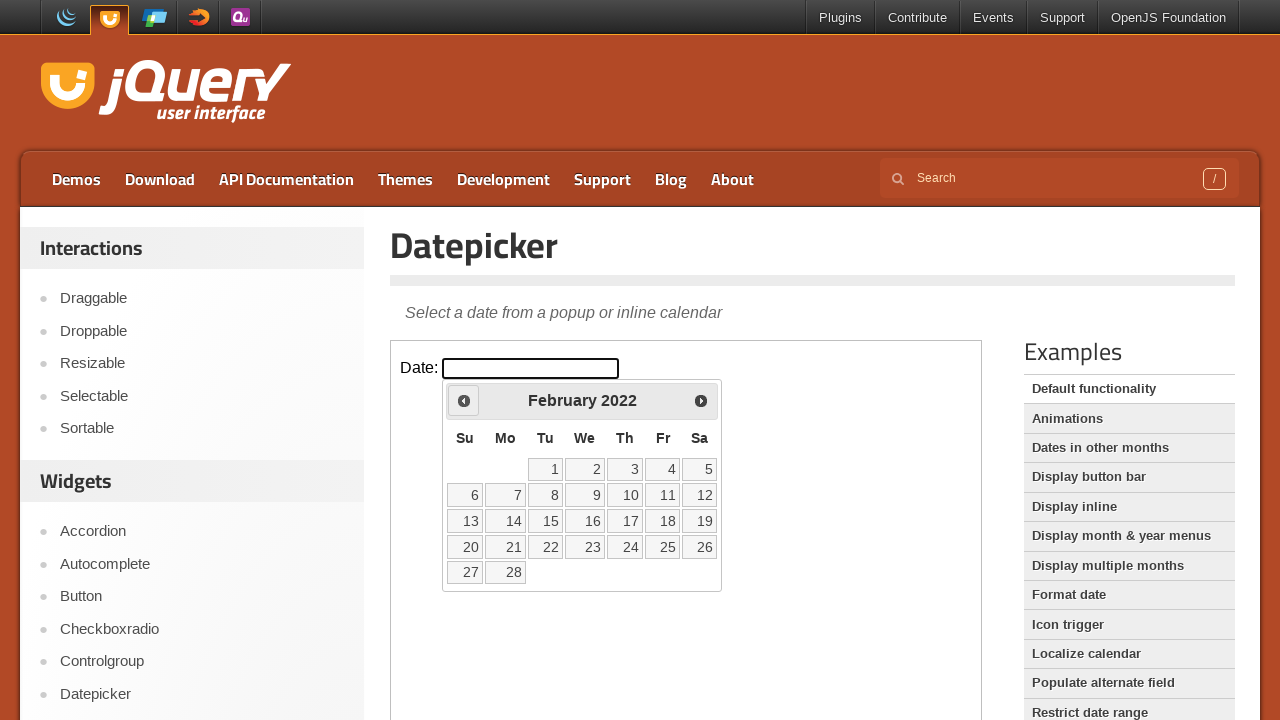

Retrieved current month and year: February 2022
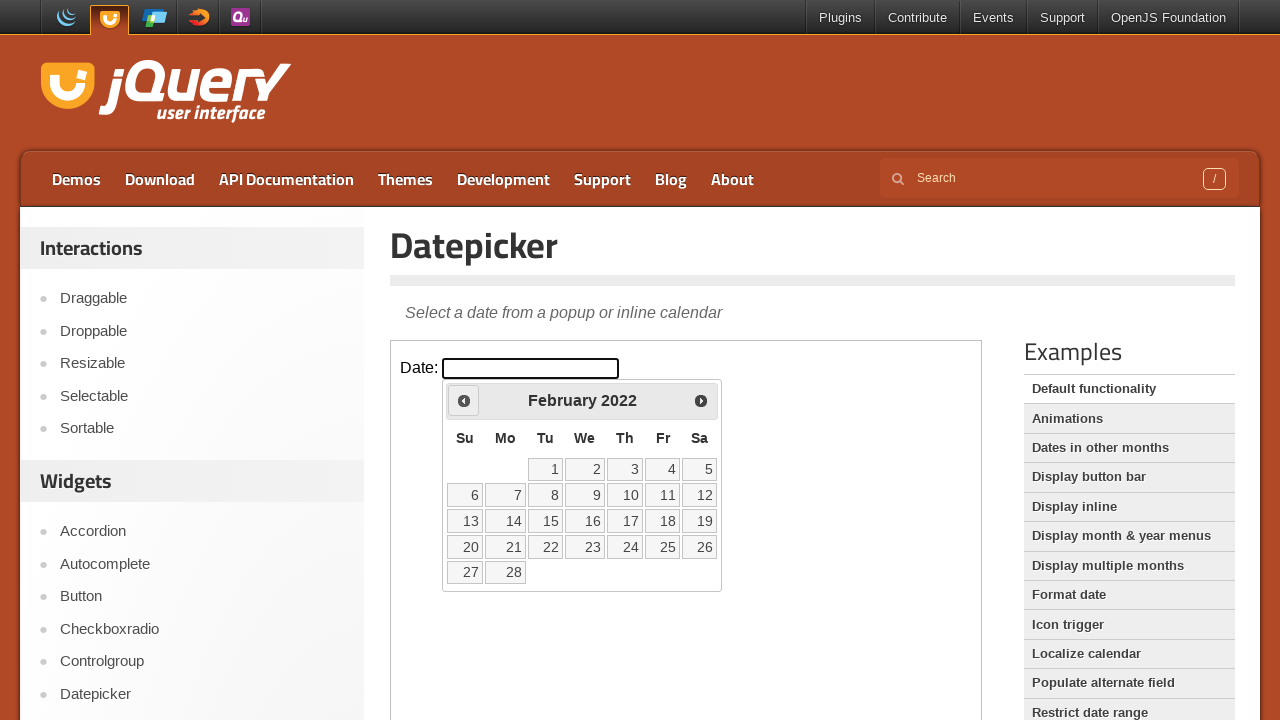

Clicked previous year button to navigate backwards (target year 2020 is earlier than 2022) at (464, 400) on iframe >> nth=0 >> internal:control=enter-frame >> span.ui-icon-circle-triangle-
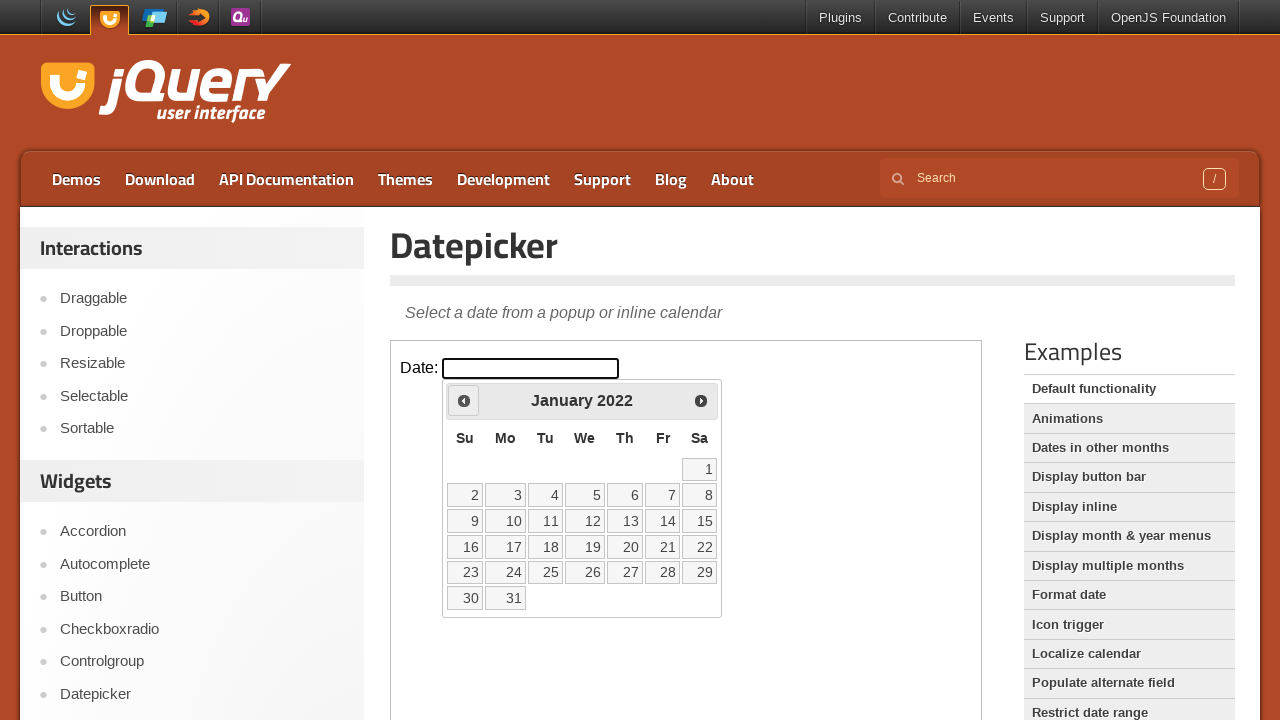

Retrieved current month and year: January 2022
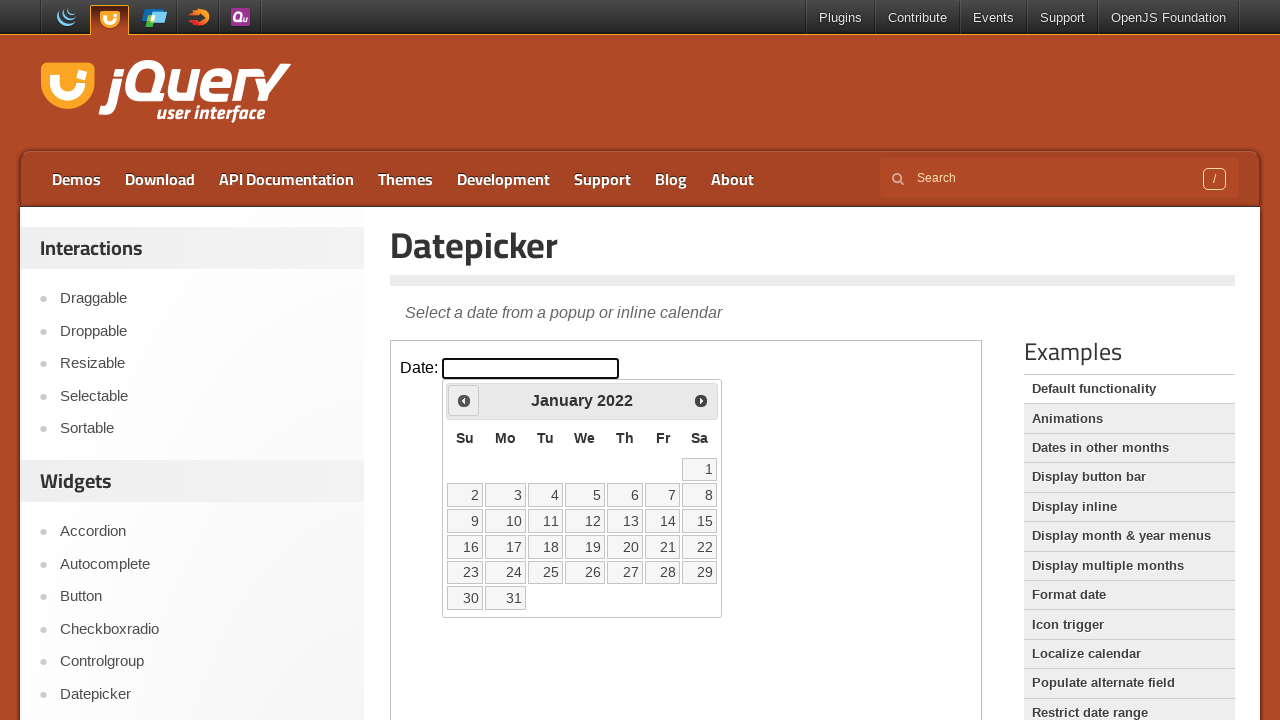

Clicked previous year button to navigate backwards (target year 2020 is earlier than 2022) at (464, 400) on iframe >> nth=0 >> internal:control=enter-frame >> span.ui-icon-circle-triangle-
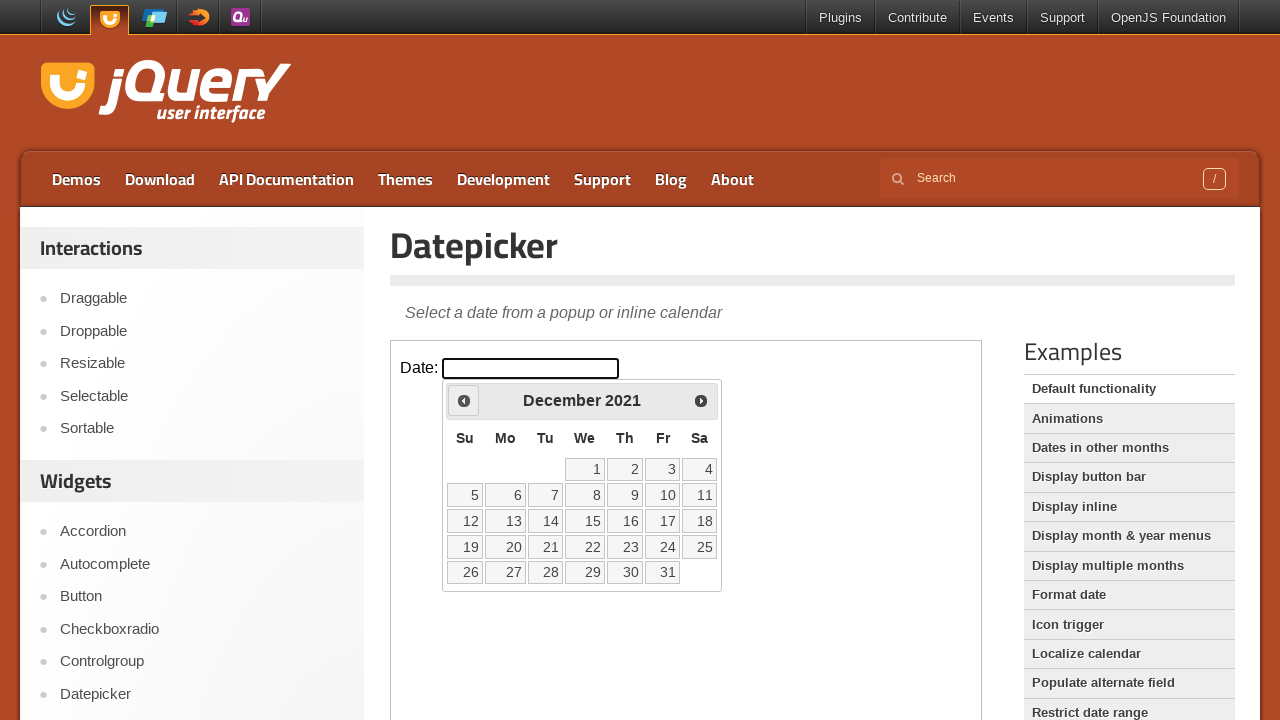

Retrieved current month and year: December 2021
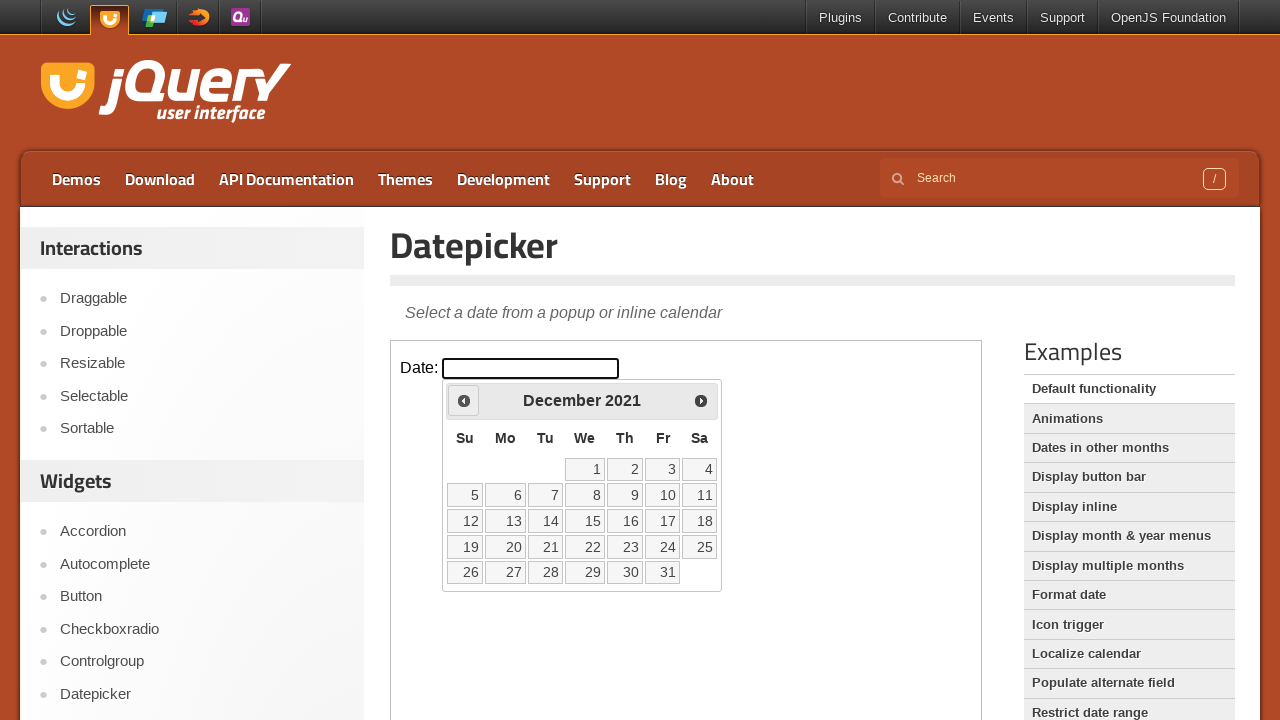

Clicked previous year button to navigate backwards (target year 2020 is earlier than 2021) at (464, 400) on iframe >> nth=0 >> internal:control=enter-frame >> span.ui-icon-circle-triangle-
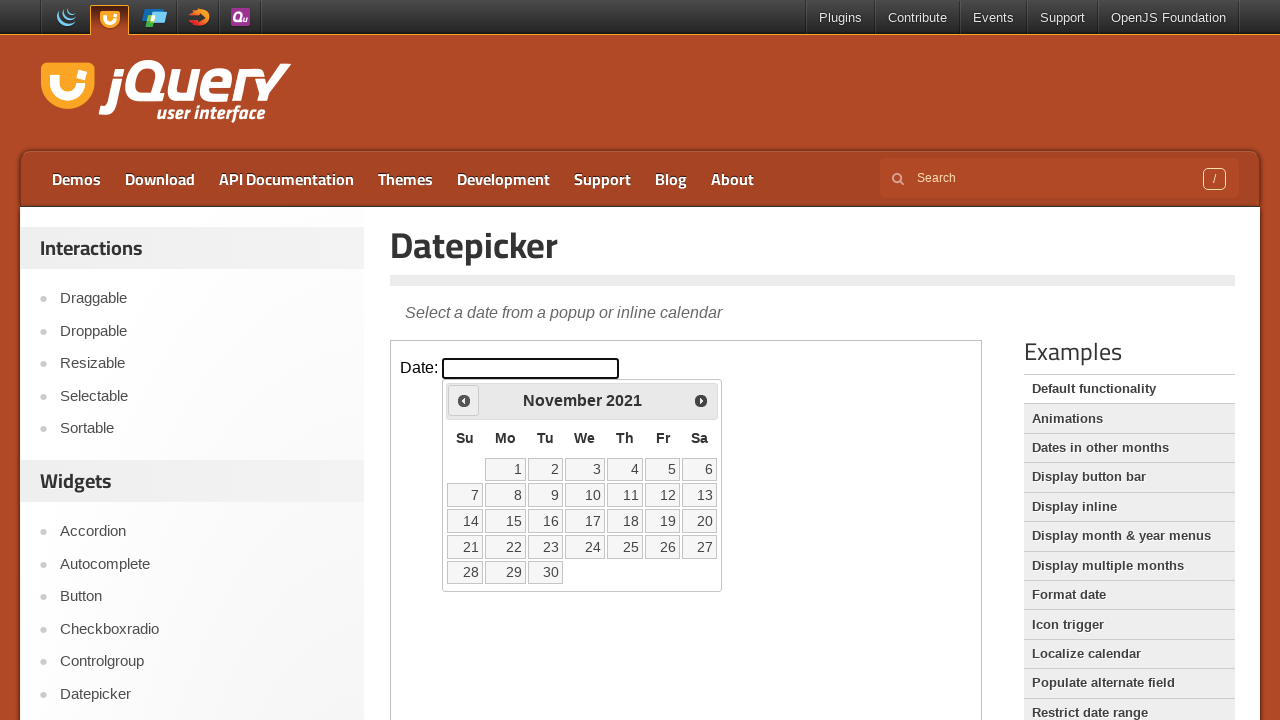

Retrieved current month and year: November 2021
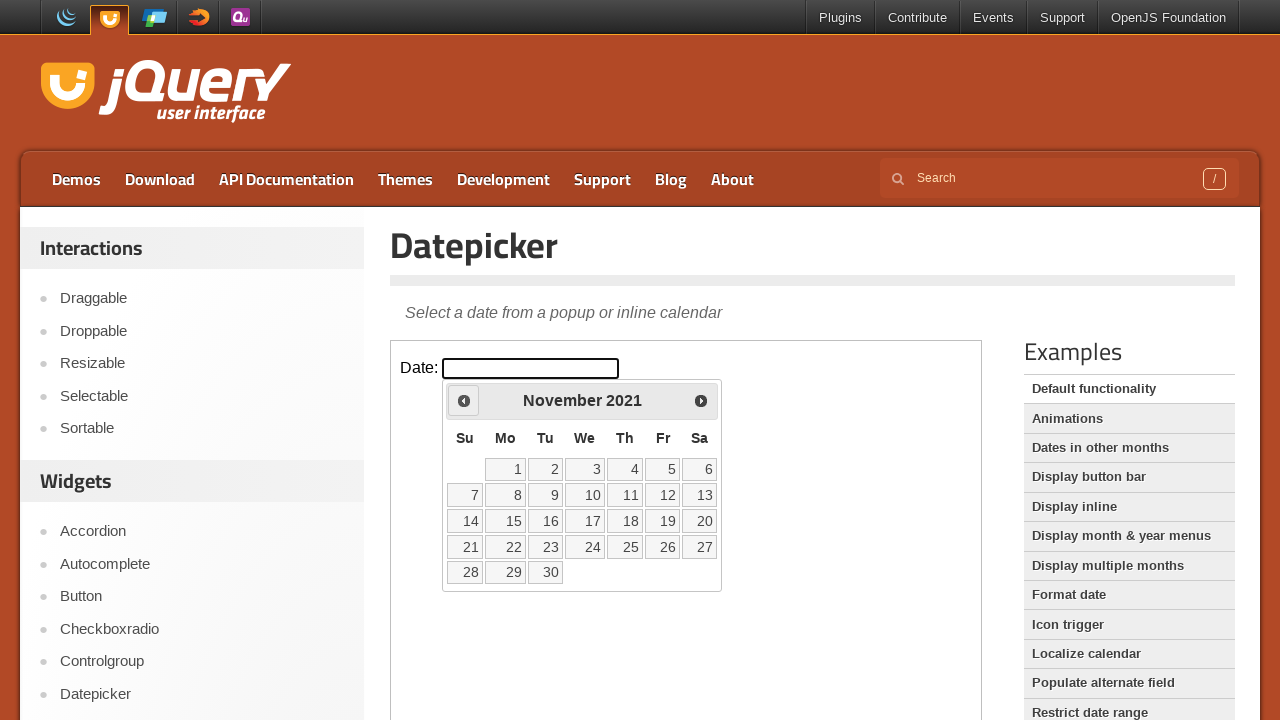

Clicked previous year button to navigate backwards (target year 2020 is earlier than 2021) at (464, 400) on iframe >> nth=0 >> internal:control=enter-frame >> span.ui-icon-circle-triangle-
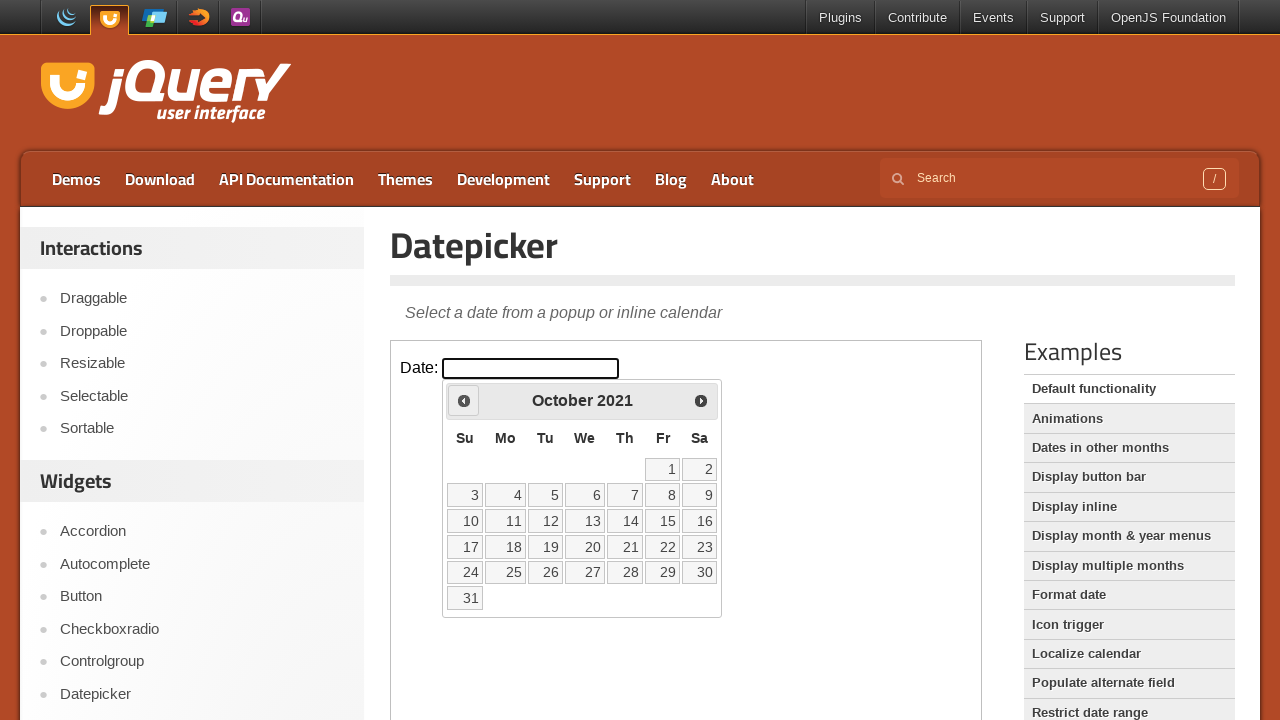

Retrieved current month and year: October 2021
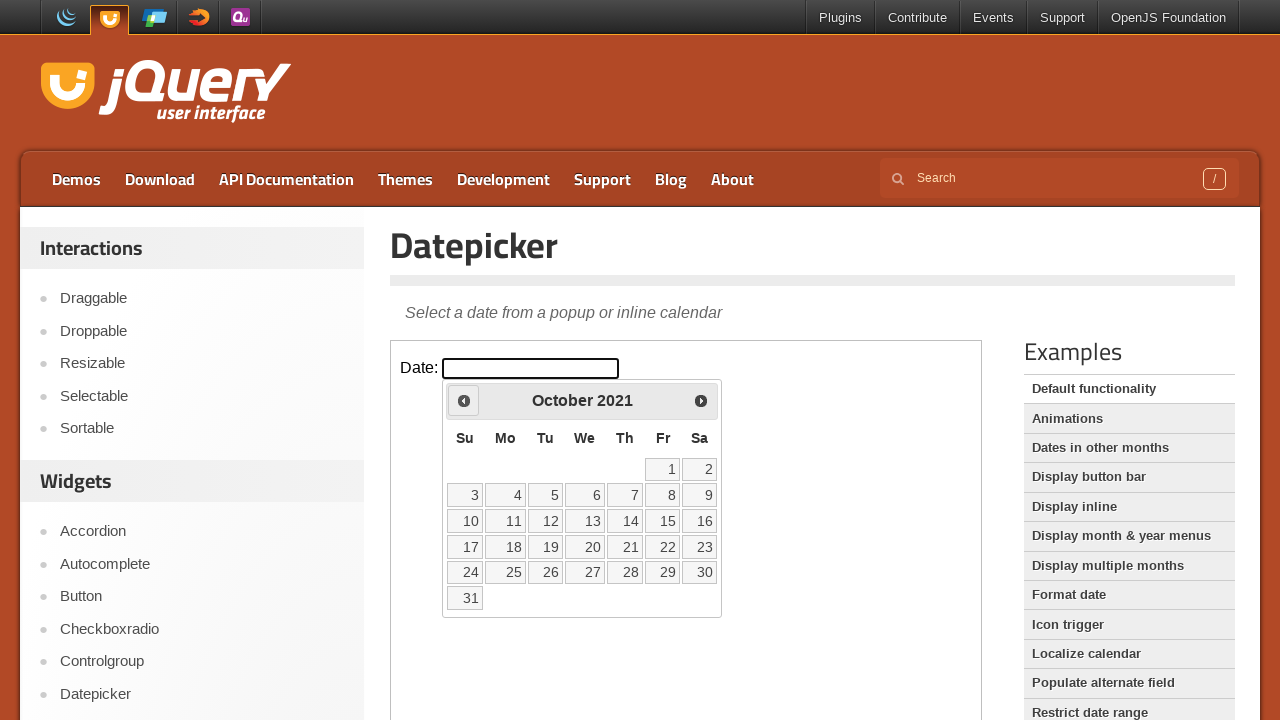

Clicked previous year button to navigate backwards (target year 2020 is earlier than 2021) at (464, 400) on iframe >> nth=0 >> internal:control=enter-frame >> span.ui-icon-circle-triangle-
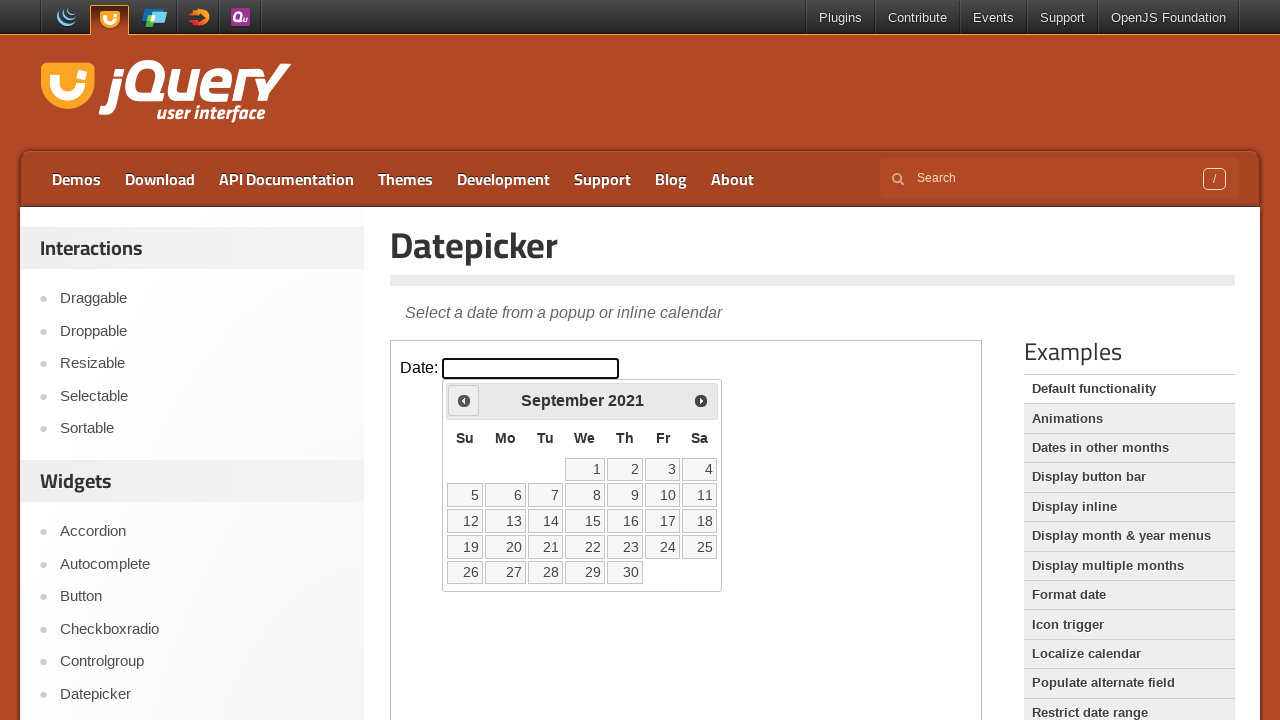

Retrieved current month and year: September 2021
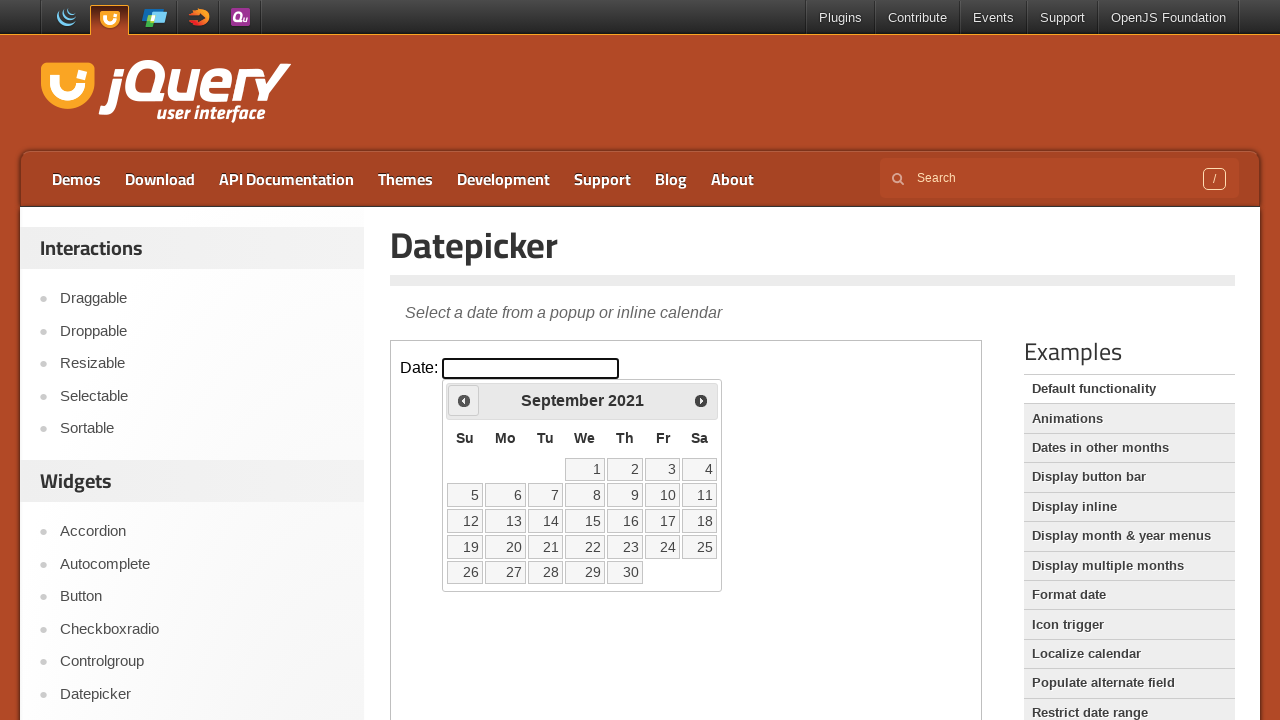

Clicked previous year button to navigate backwards (target year 2020 is earlier than 2021) at (464, 400) on iframe >> nth=0 >> internal:control=enter-frame >> span.ui-icon-circle-triangle-
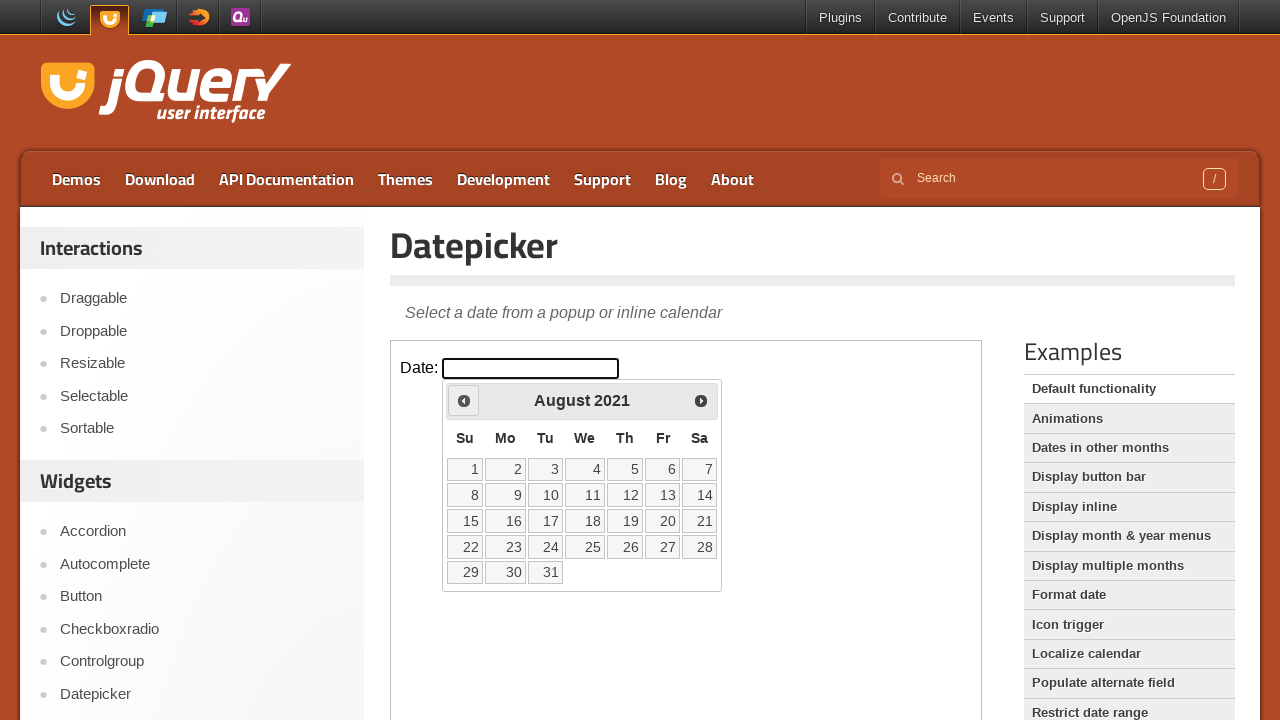

Retrieved current month and year: August 2021
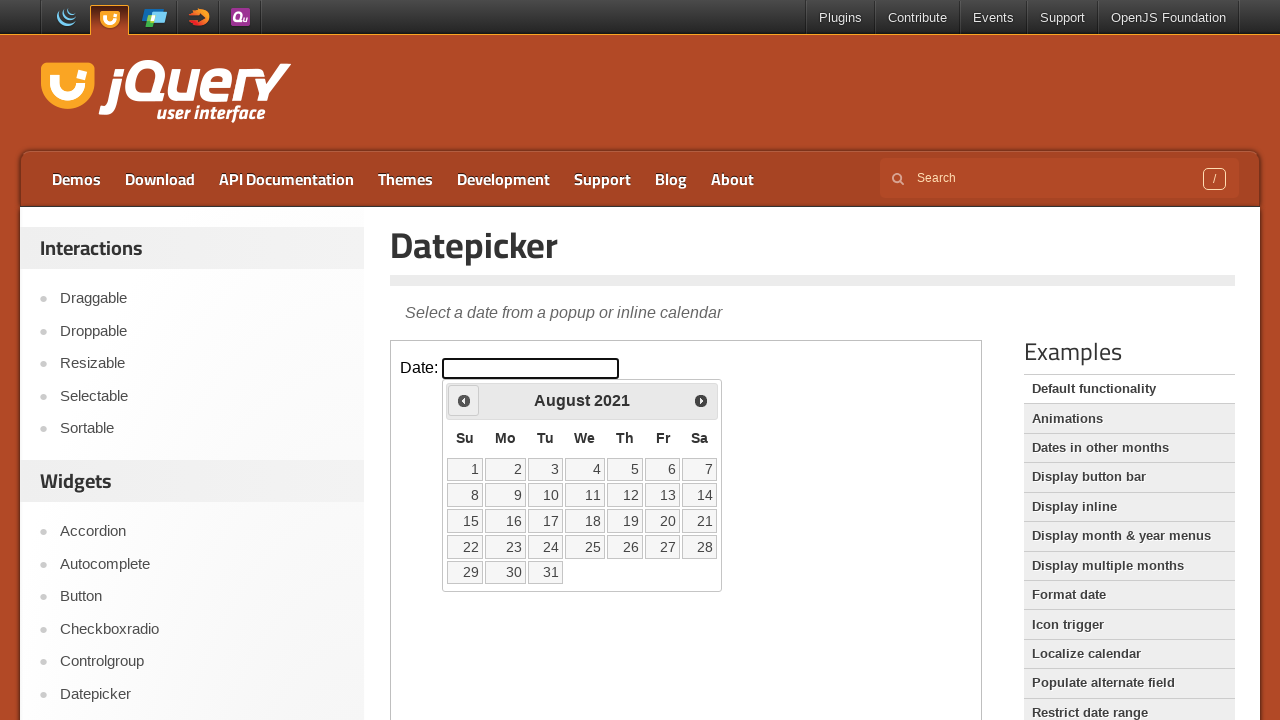

Clicked previous year button to navigate backwards (target year 2020 is earlier than 2021) at (464, 400) on iframe >> nth=0 >> internal:control=enter-frame >> span.ui-icon-circle-triangle-
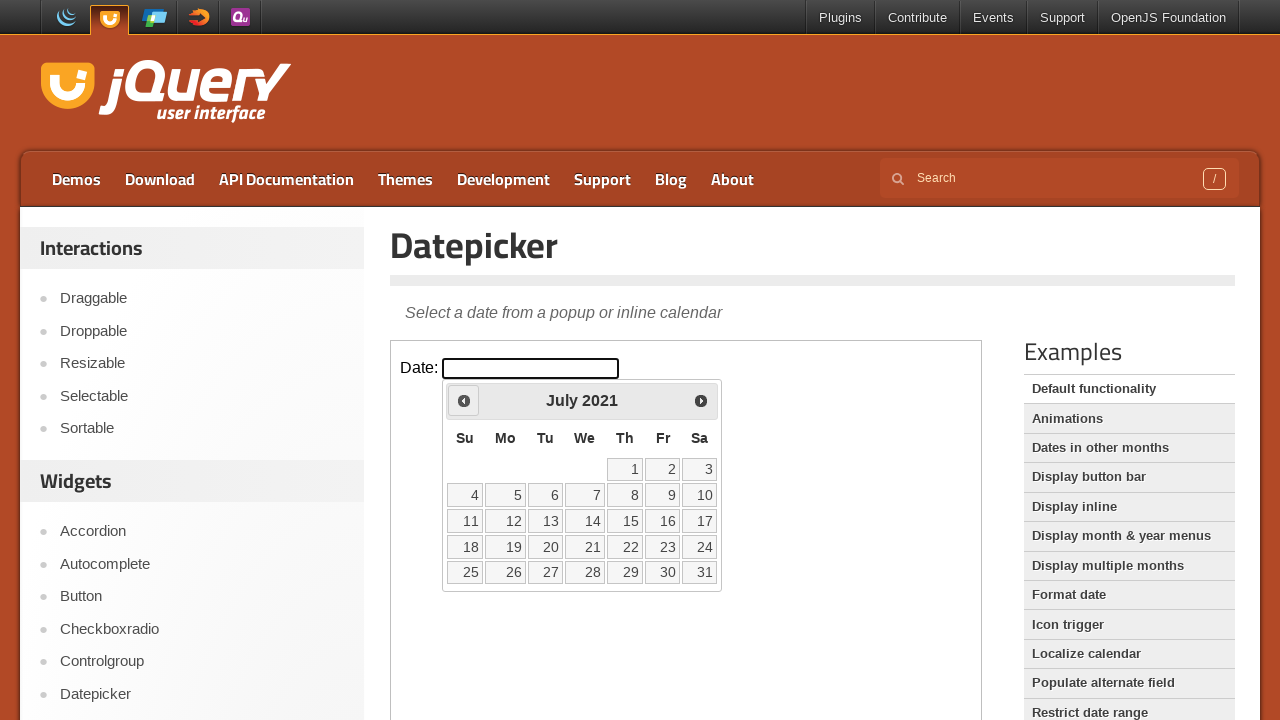

Retrieved current month and year: July 2021
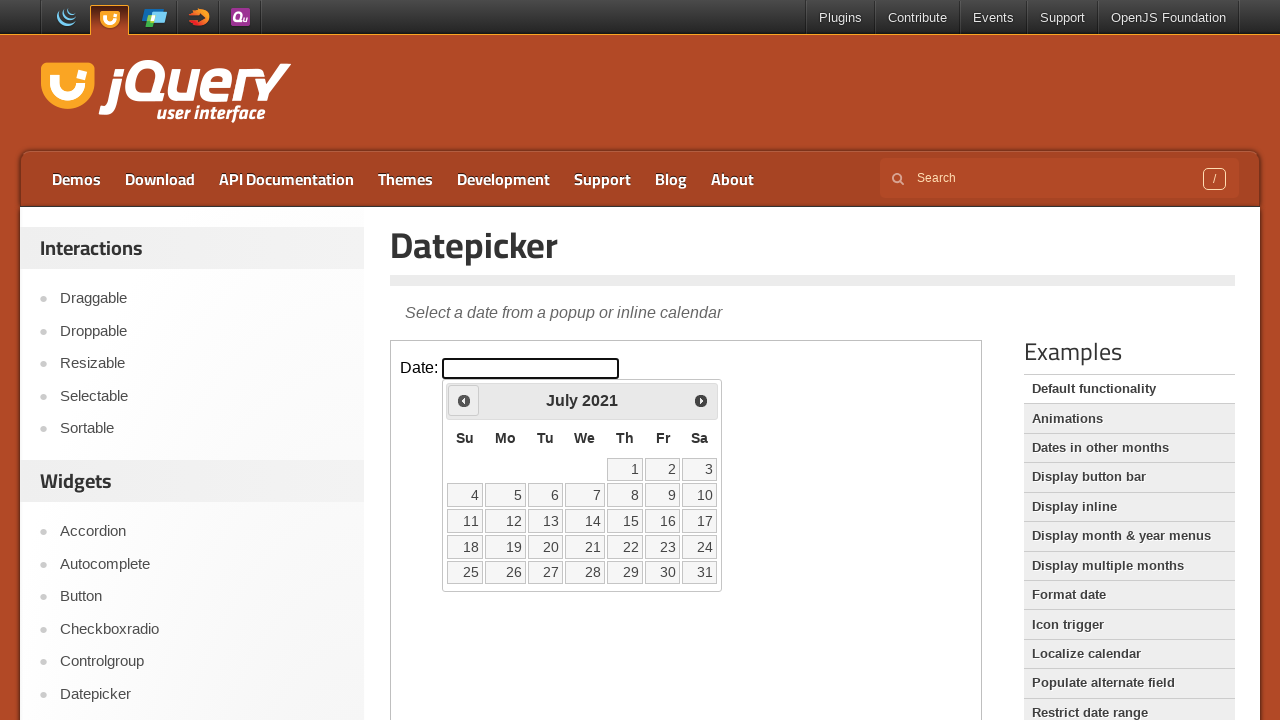

Clicked previous year button to navigate backwards (target year 2020 is earlier than 2021) at (464, 400) on iframe >> nth=0 >> internal:control=enter-frame >> span.ui-icon-circle-triangle-
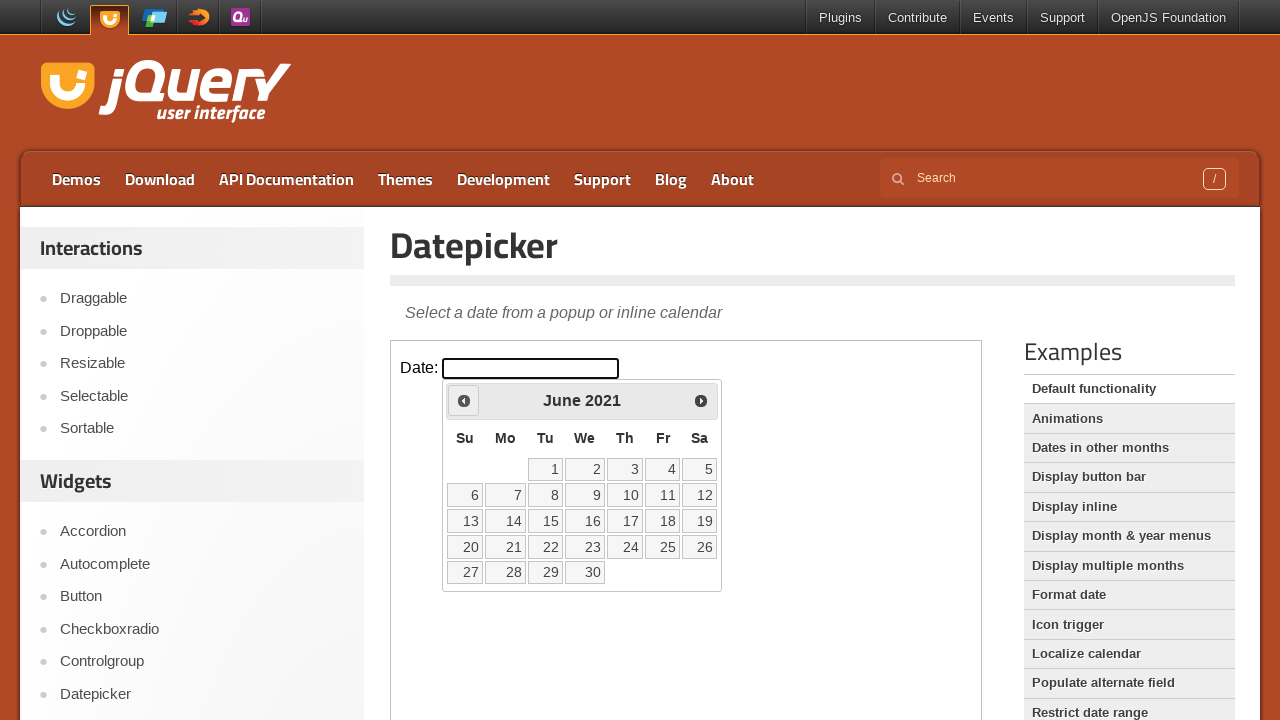

Retrieved current month and year: June 2021
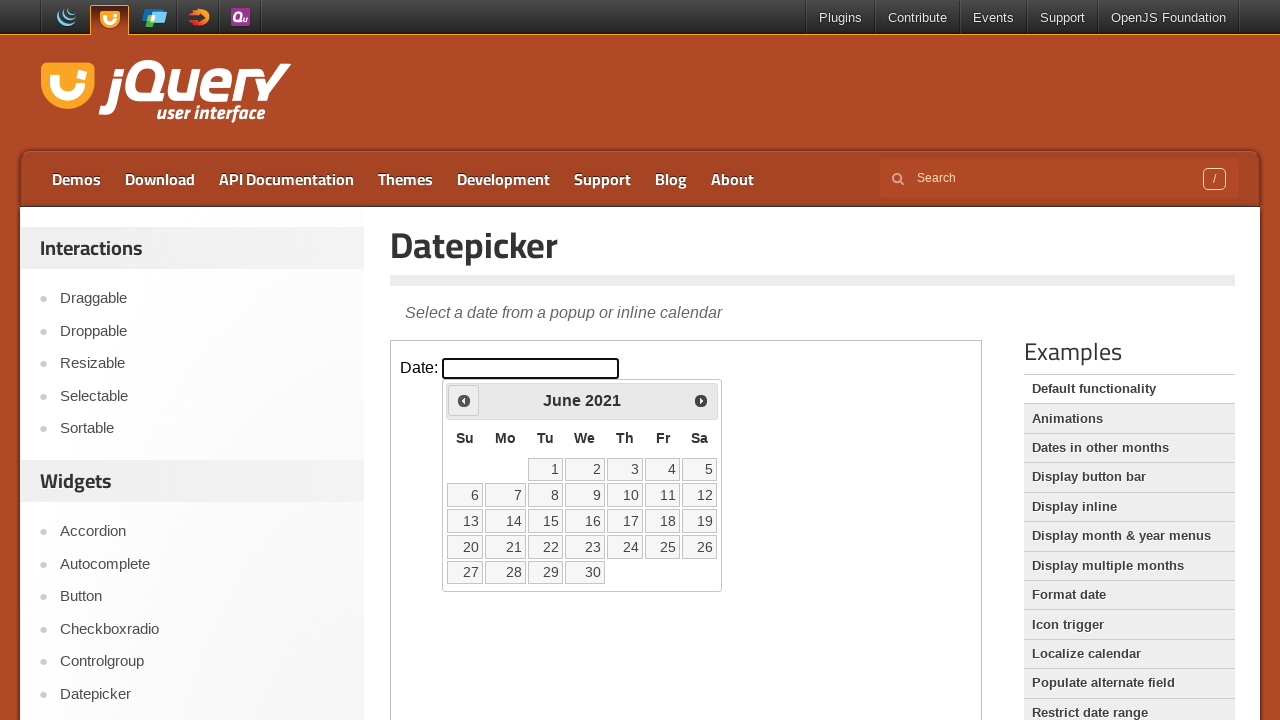

Clicked previous year button to navigate backwards (target year 2020 is earlier than 2021) at (464, 400) on iframe >> nth=0 >> internal:control=enter-frame >> span.ui-icon-circle-triangle-
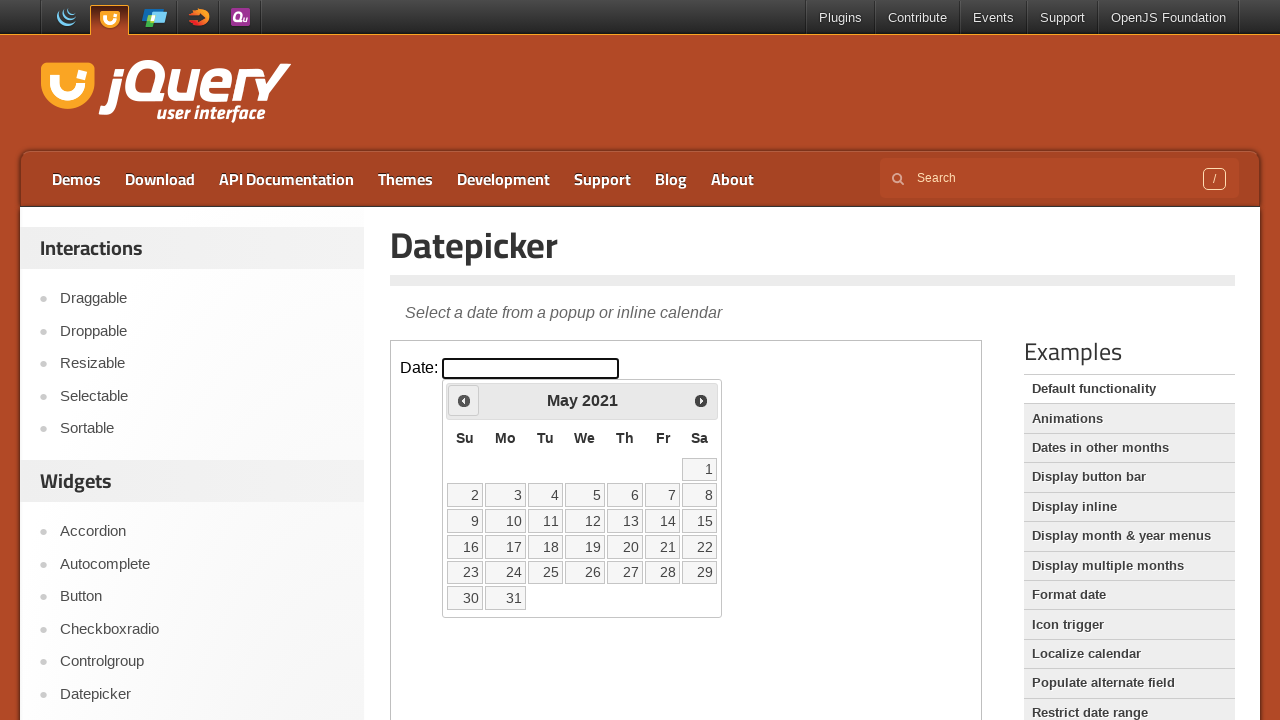

Retrieved current month and year: May 2021
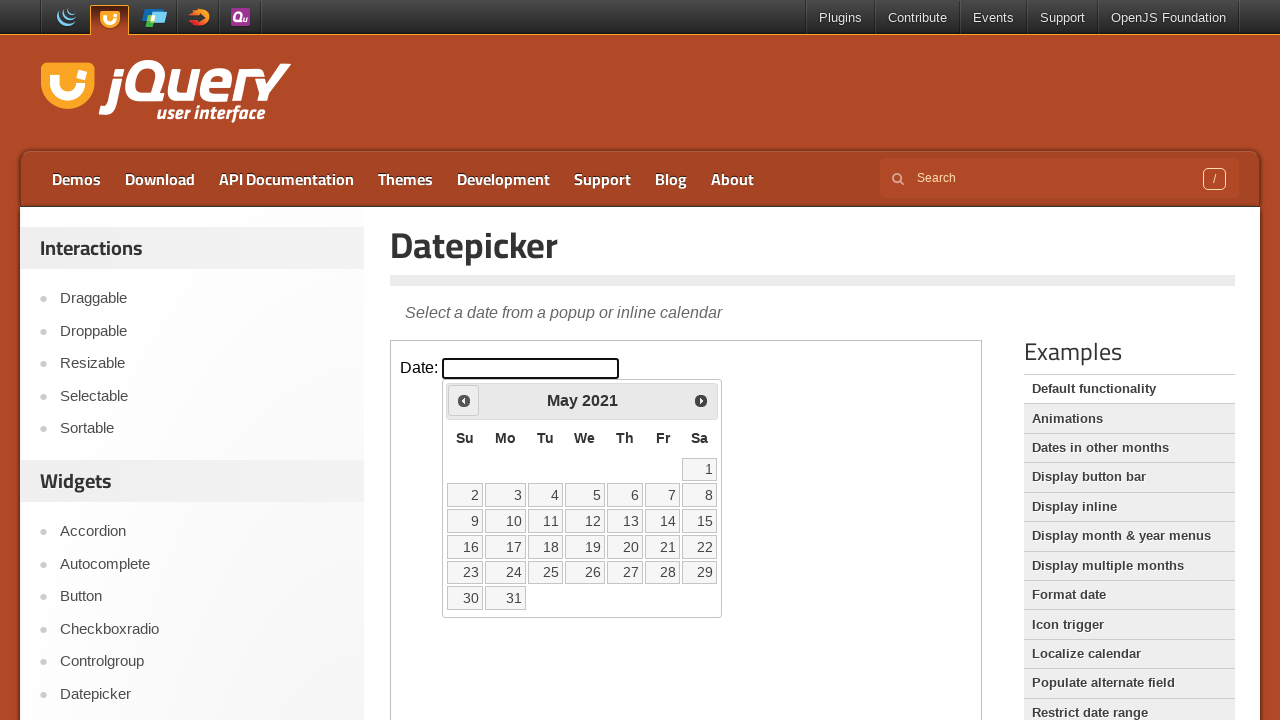

Clicked previous year button to navigate backwards (target year 2020 is earlier than 2021) at (464, 400) on iframe >> nth=0 >> internal:control=enter-frame >> span.ui-icon-circle-triangle-
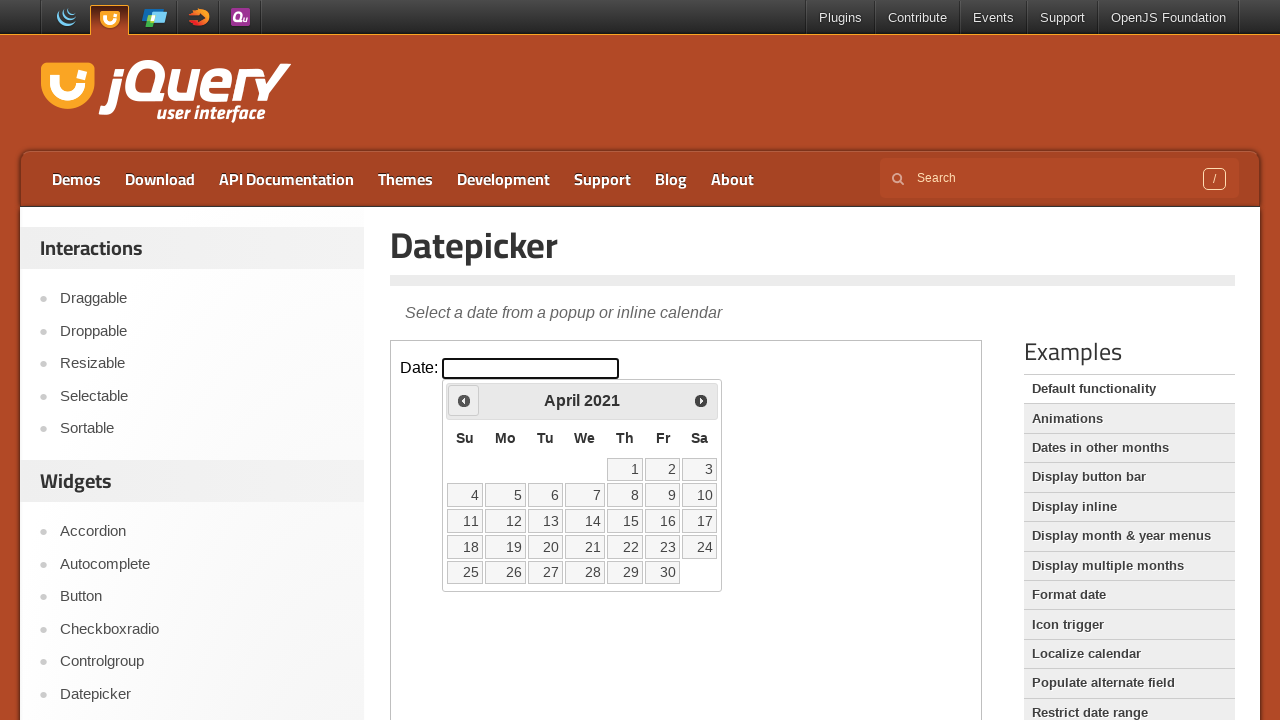

Retrieved current month and year: April 2021
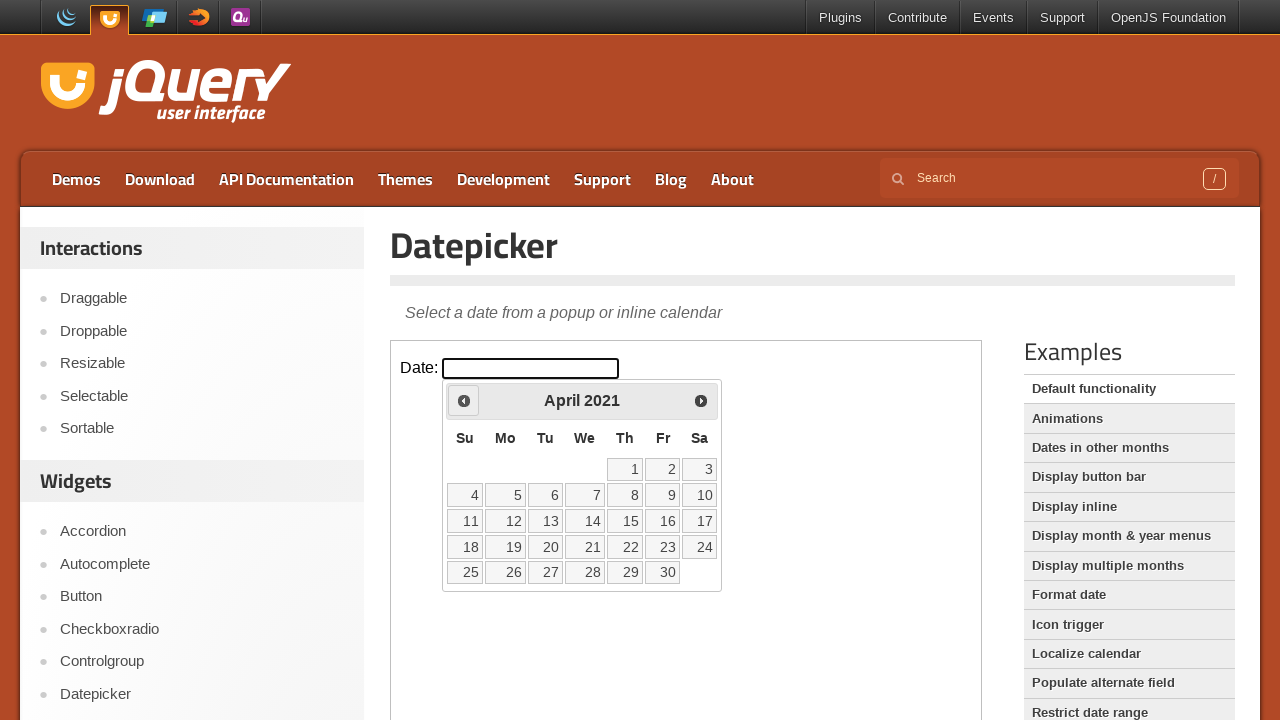

Clicked previous year button to navigate backwards (target year 2020 is earlier than 2021) at (464, 400) on iframe >> nth=0 >> internal:control=enter-frame >> span.ui-icon-circle-triangle-
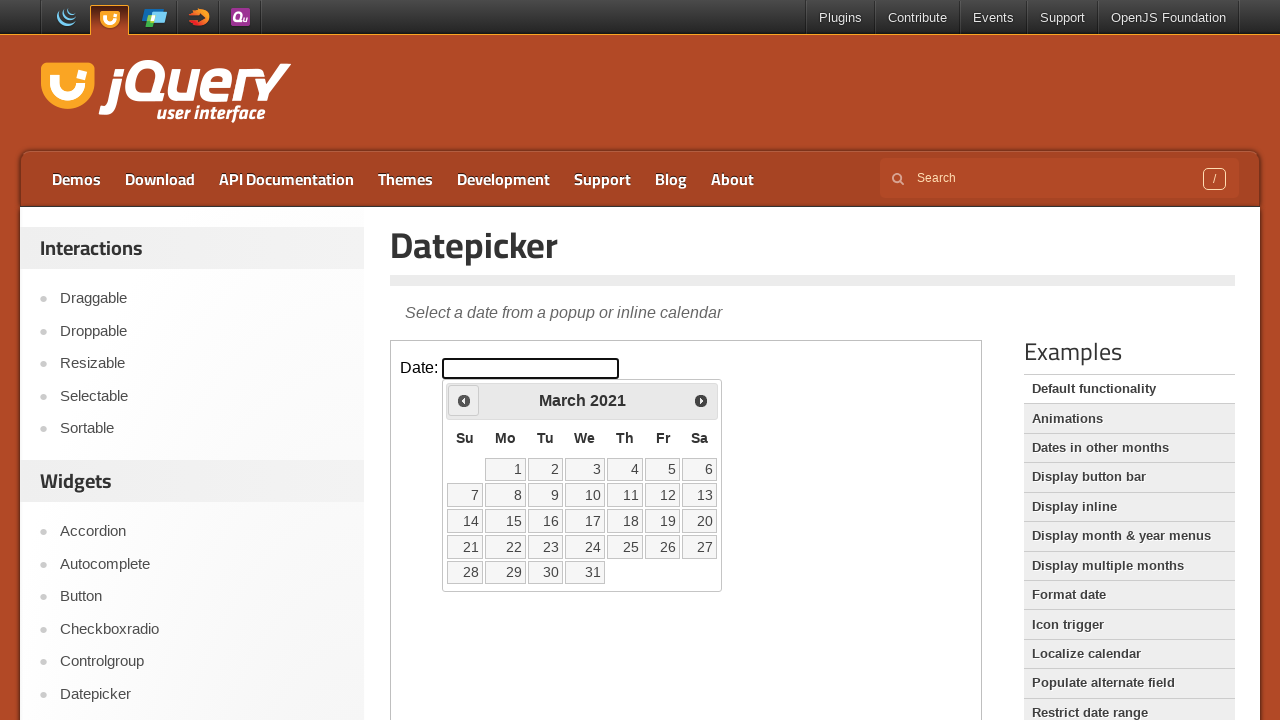

Retrieved current month and year: March 2021
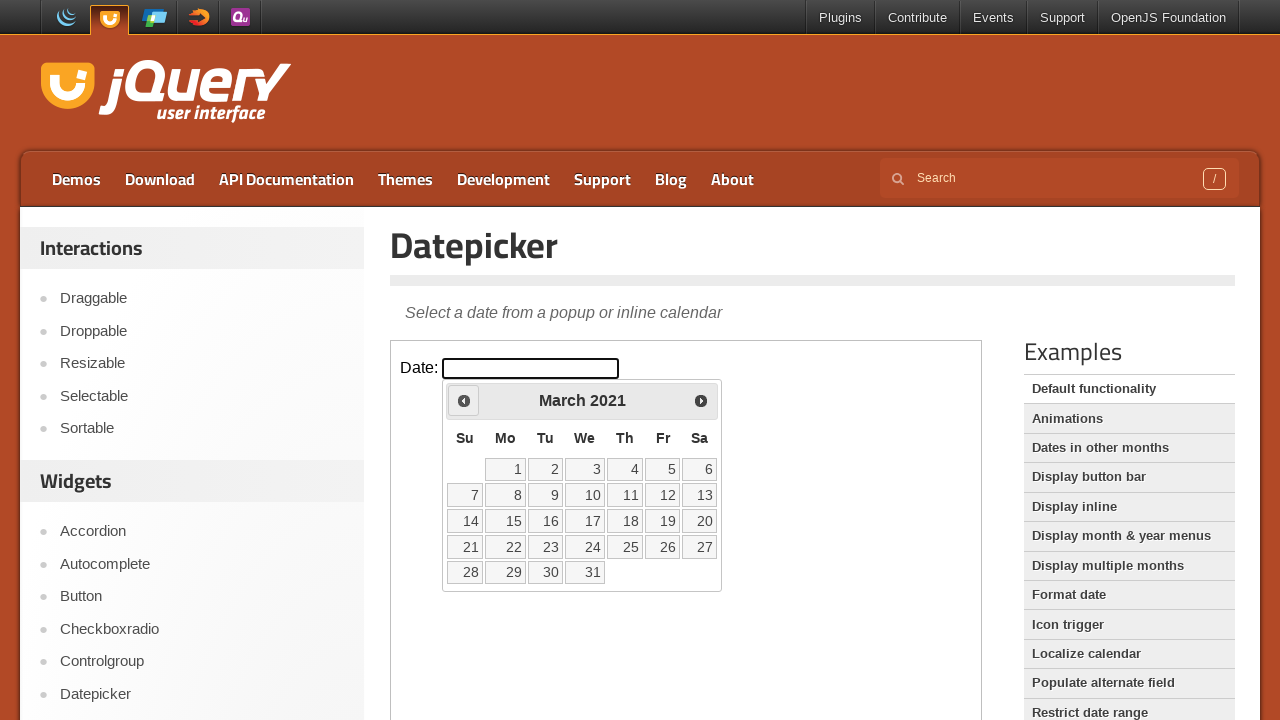

Clicked previous year button to navigate backwards (target year 2020 is earlier than 2021) at (464, 400) on iframe >> nth=0 >> internal:control=enter-frame >> span.ui-icon-circle-triangle-
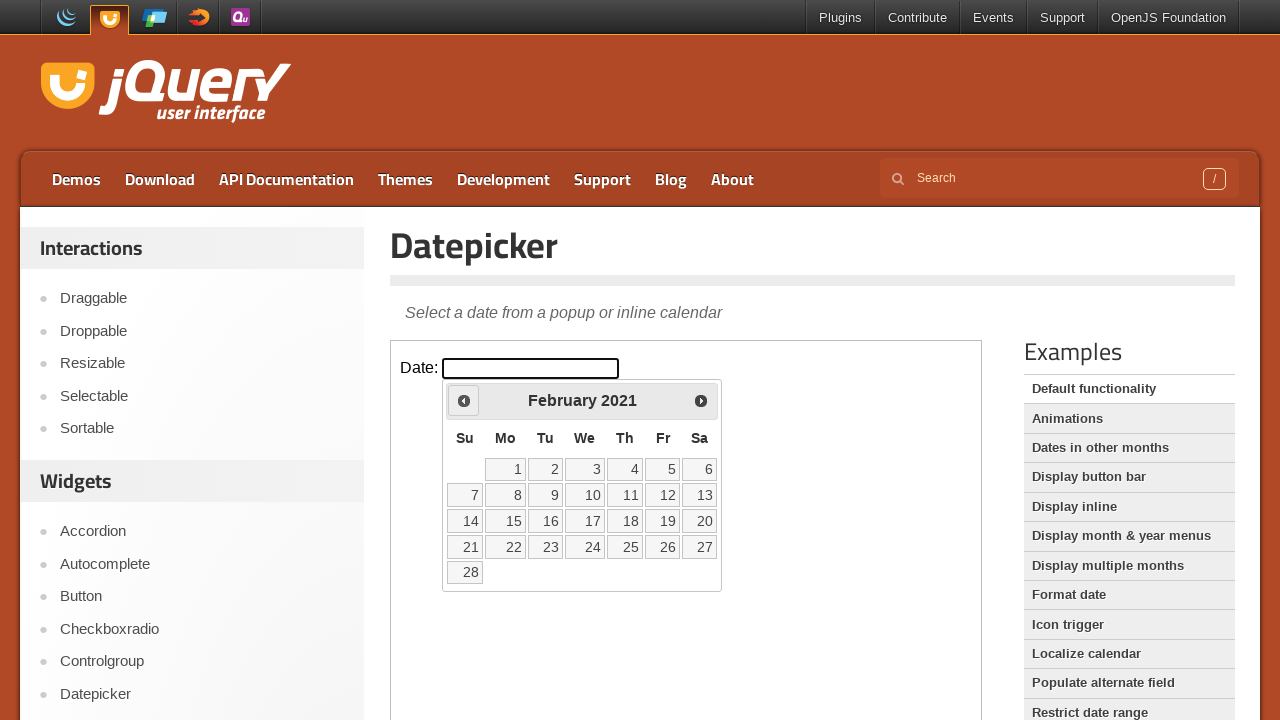

Retrieved current month and year: February 2021
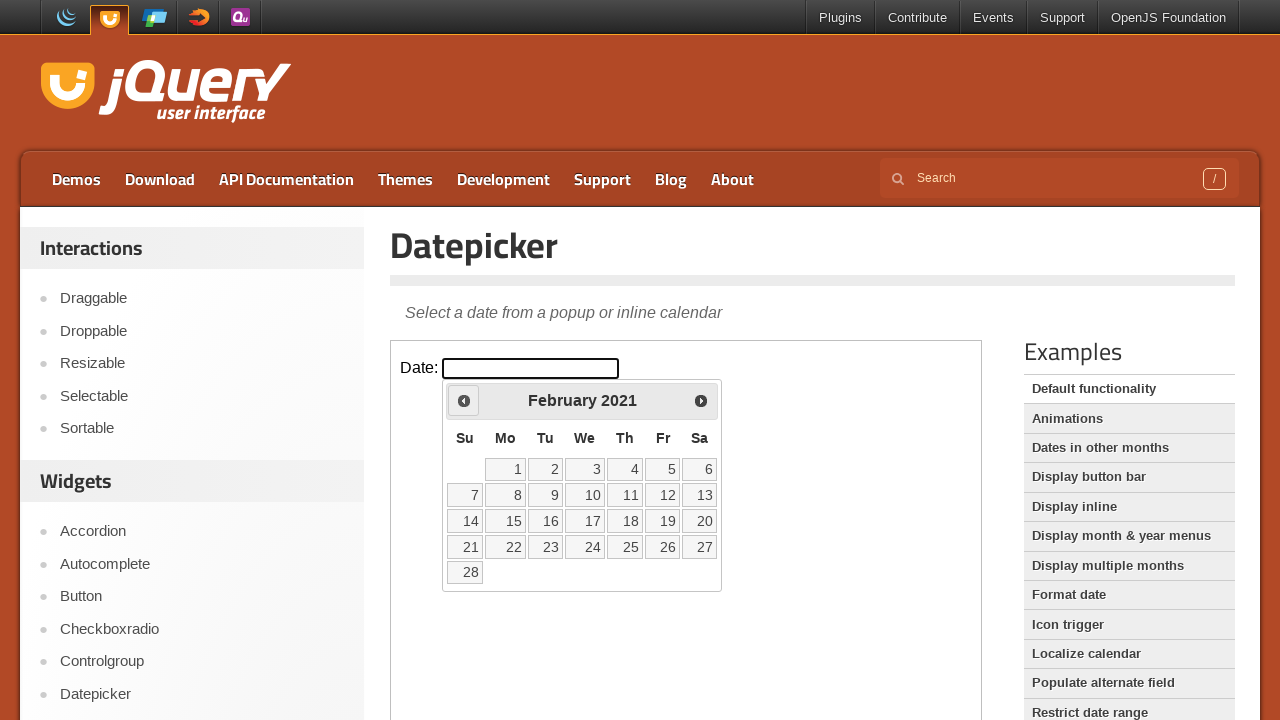

Clicked previous year button to navigate backwards (target year 2020 is earlier than 2021) at (464, 400) on iframe >> nth=0 >> internal:control=enter-frame >> span.ui-icon-circle-triangle-
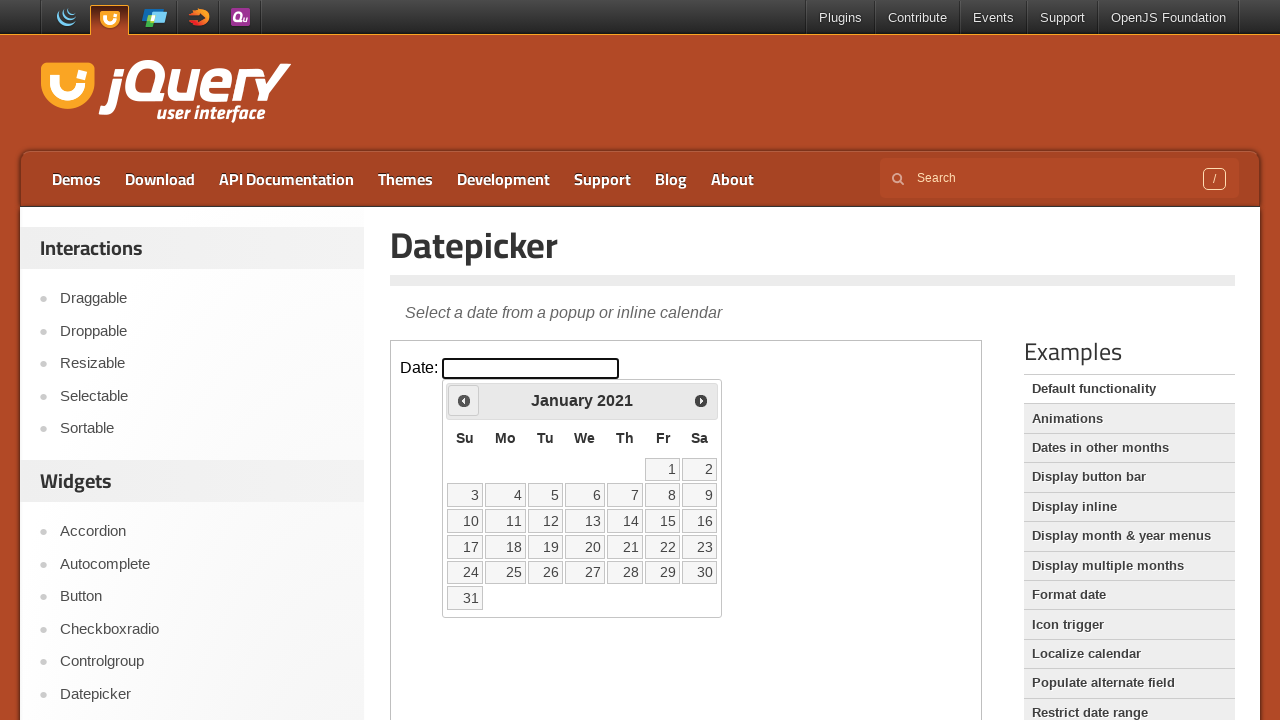

Retrieved current month and year: January 2021
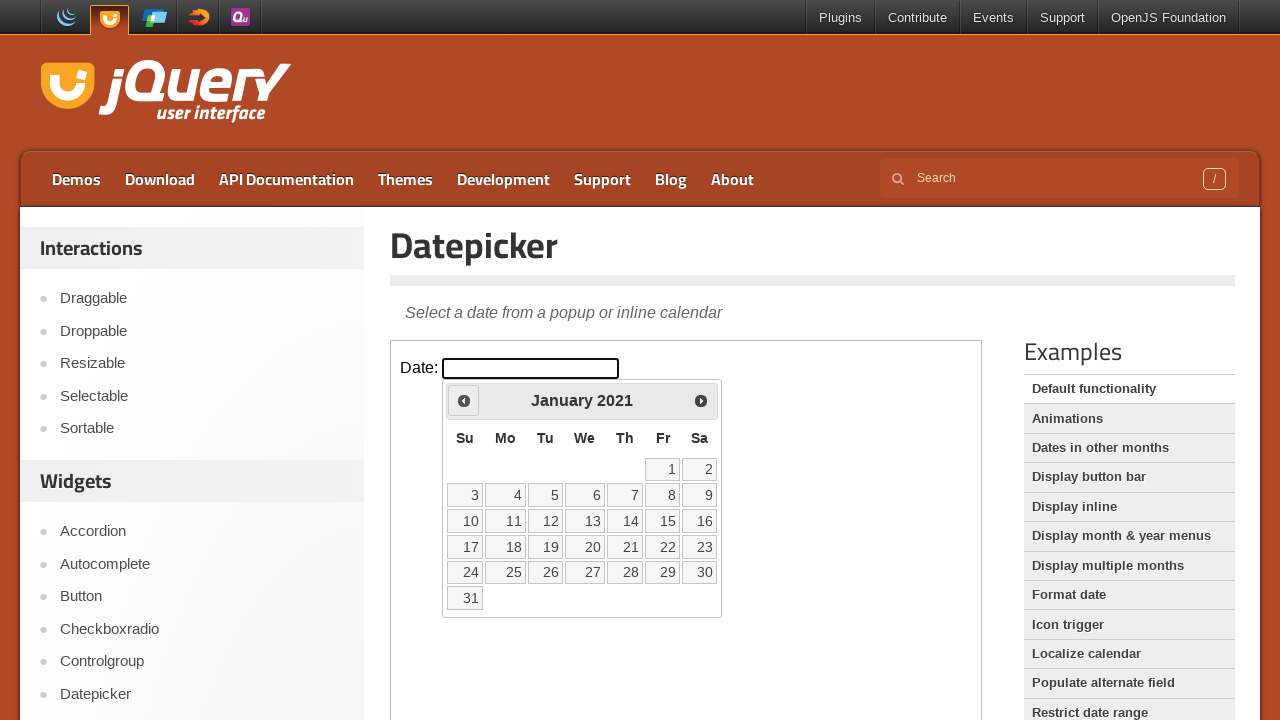

Clicked previous year button to navigate backwards (target year 2020 is earlier than 2021) at (464, 400) on iframe >> nth=0 >> internal:control=enter-frame >> span.ui-icon-circle-triangle-
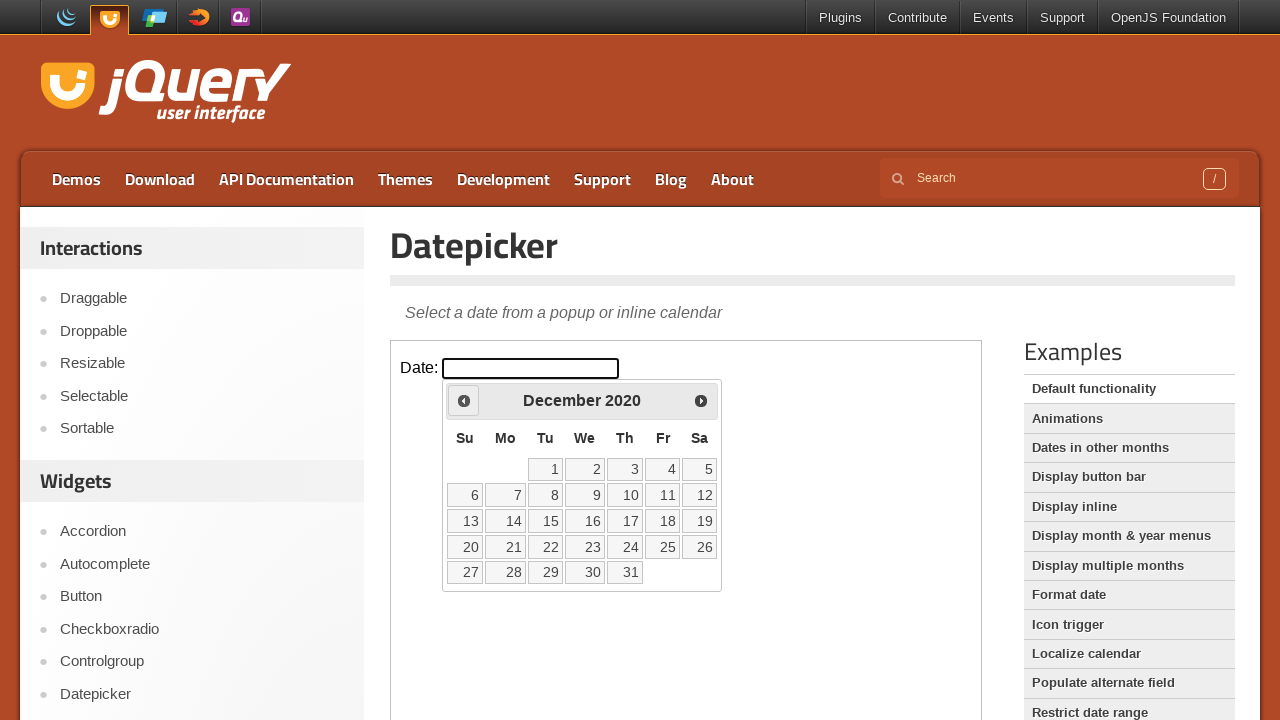

Retrieved current month and year: December 2020
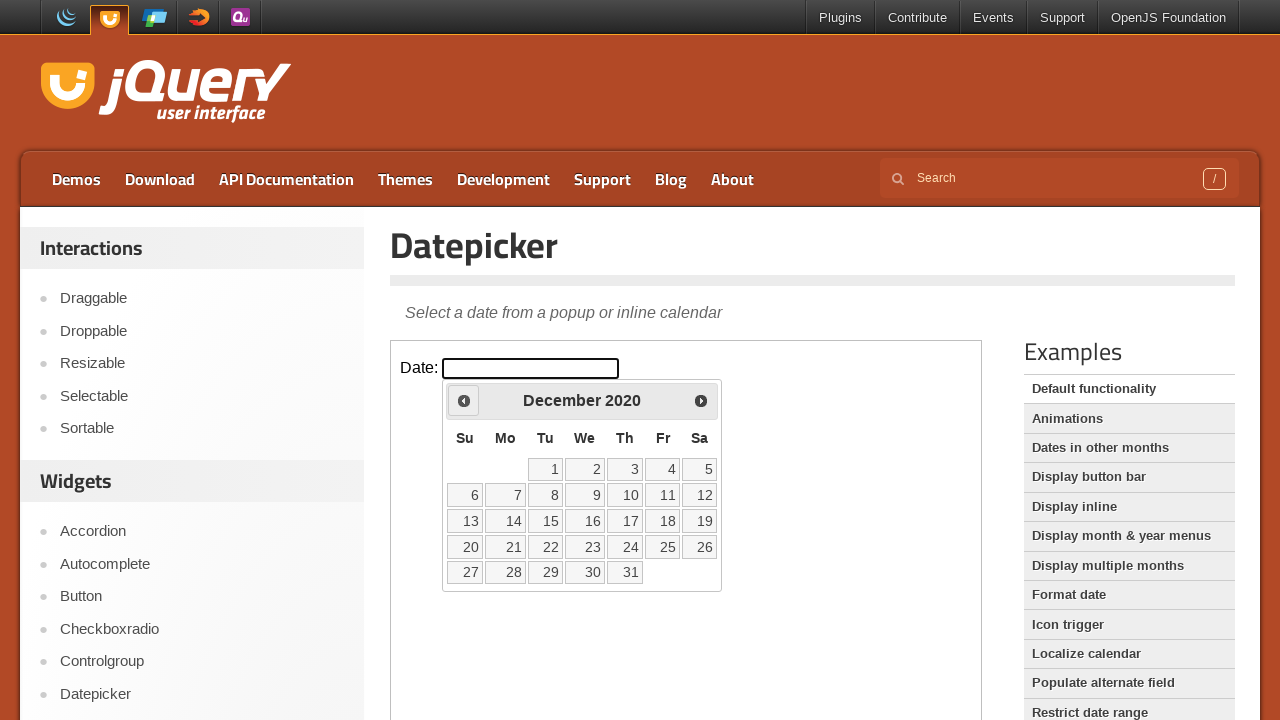

Clicked previous month button to navigate from December to May at (464, 400) on iframe >> nth=0 >> internal:control=enter-frame >> span.ui-icon-circle-triangle-
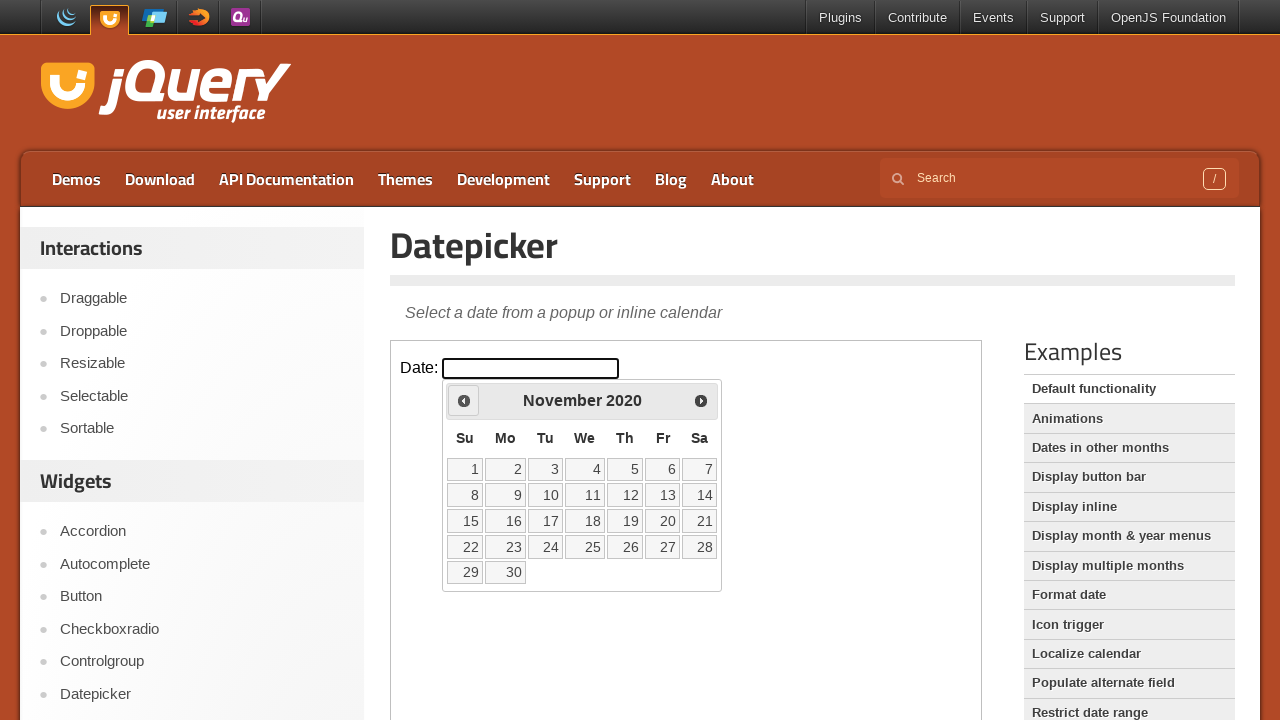

Retrieved current month and year: November 2020
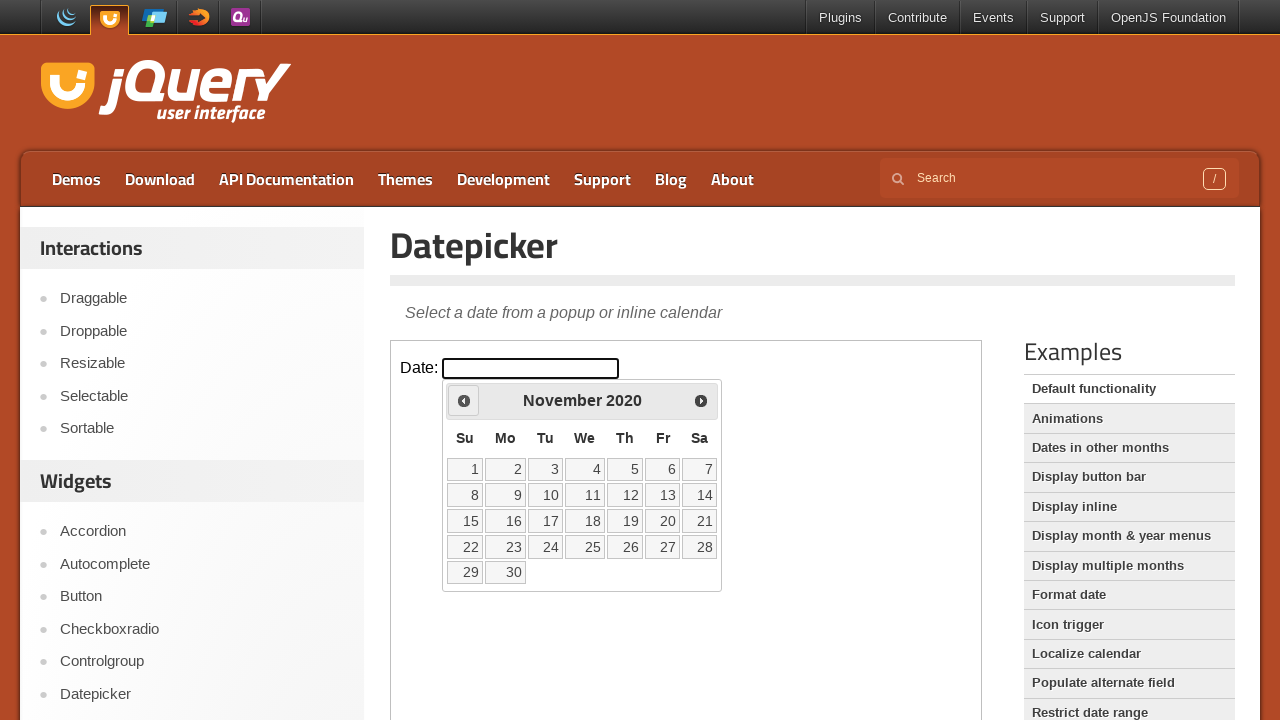

Clicked previous month button to navigate from November to May at (464, 400) on iframe >> nth=0 >> internal:control=enter-frame >> span.ui-icon-circle-triangle-
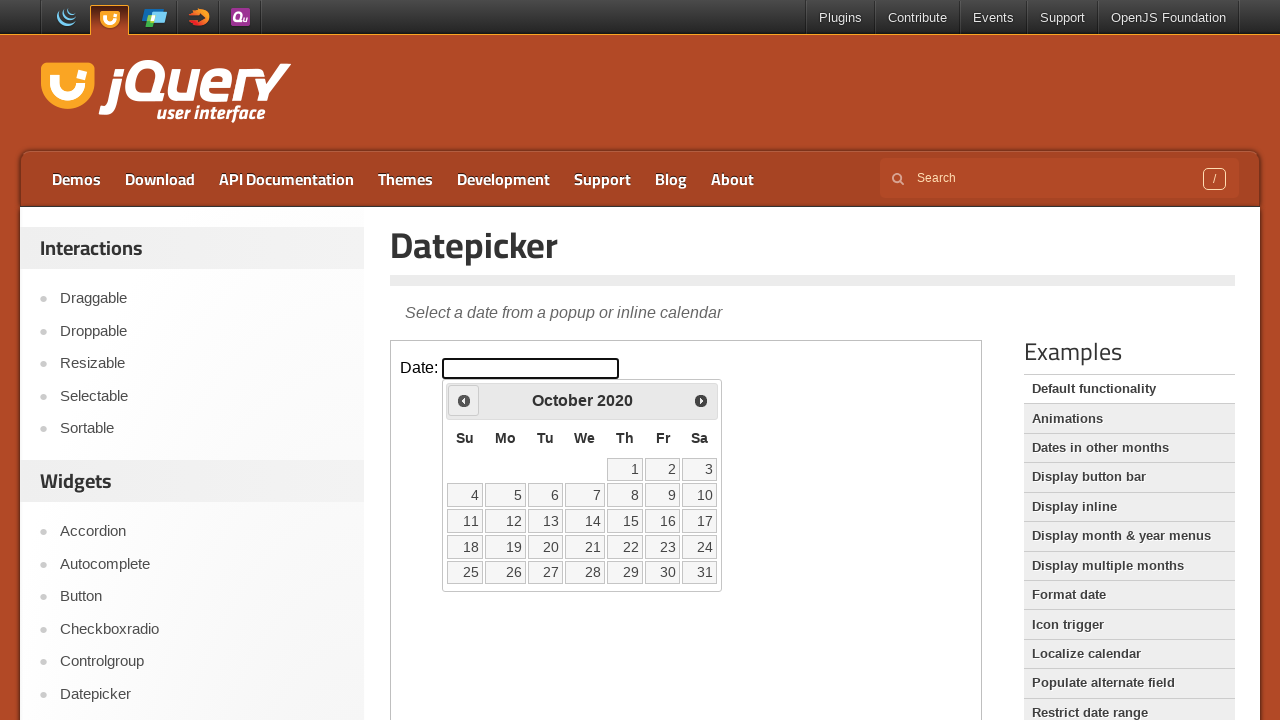

Retrieved current month and year: October 2020
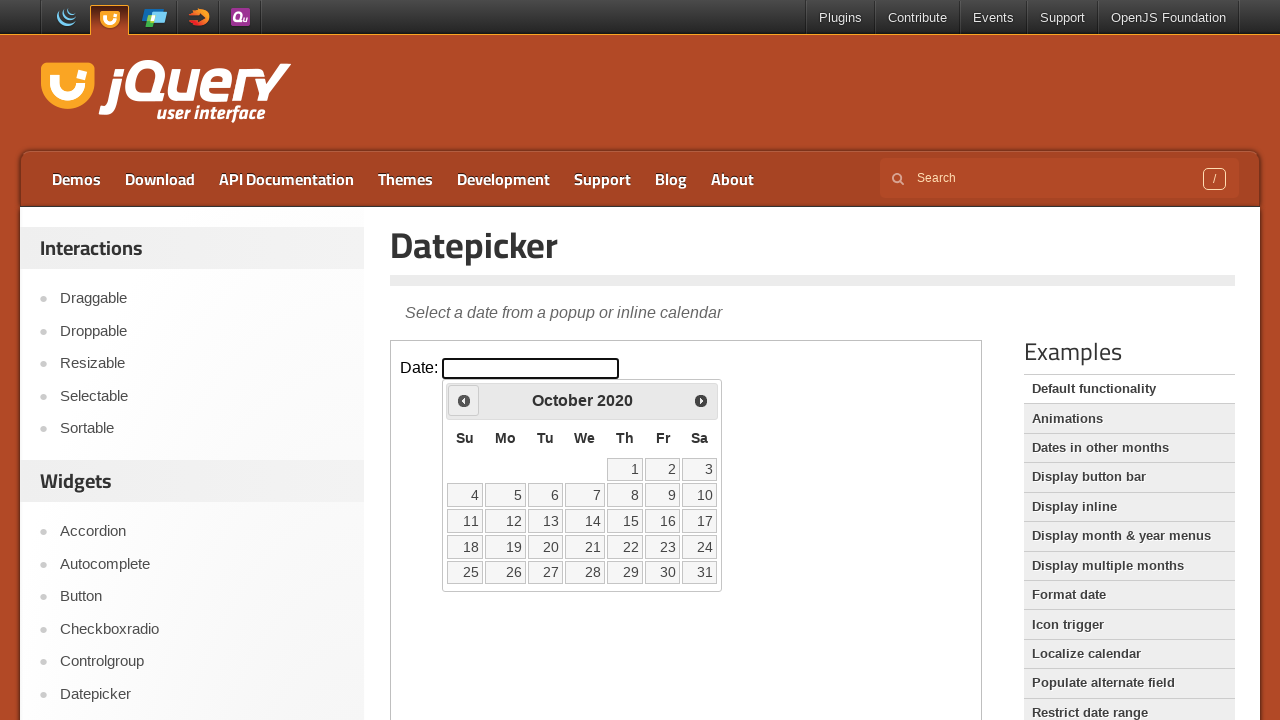

Clicked previous month button to navigate from October to May at (464, 400) on iframe >> nth=0 >> internal:control=enter-frame >> span.ui-icon-circle-triangle-
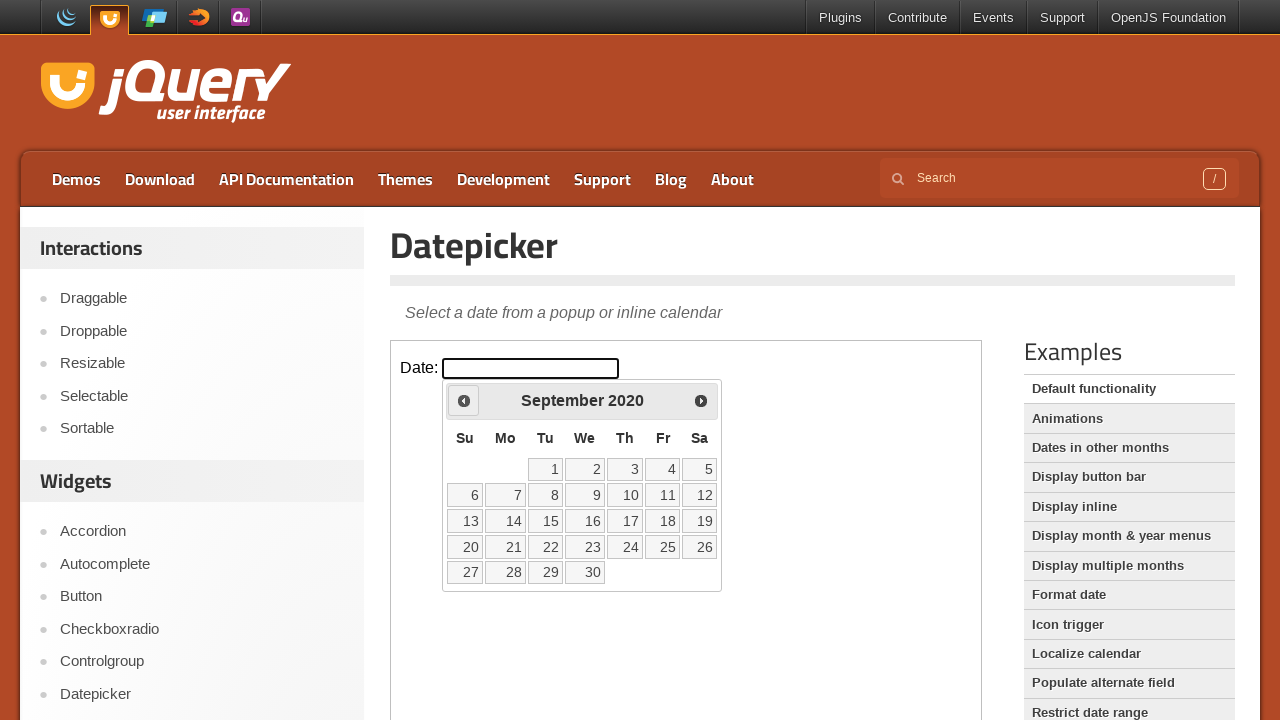

Retrieved current month and year: September 2020
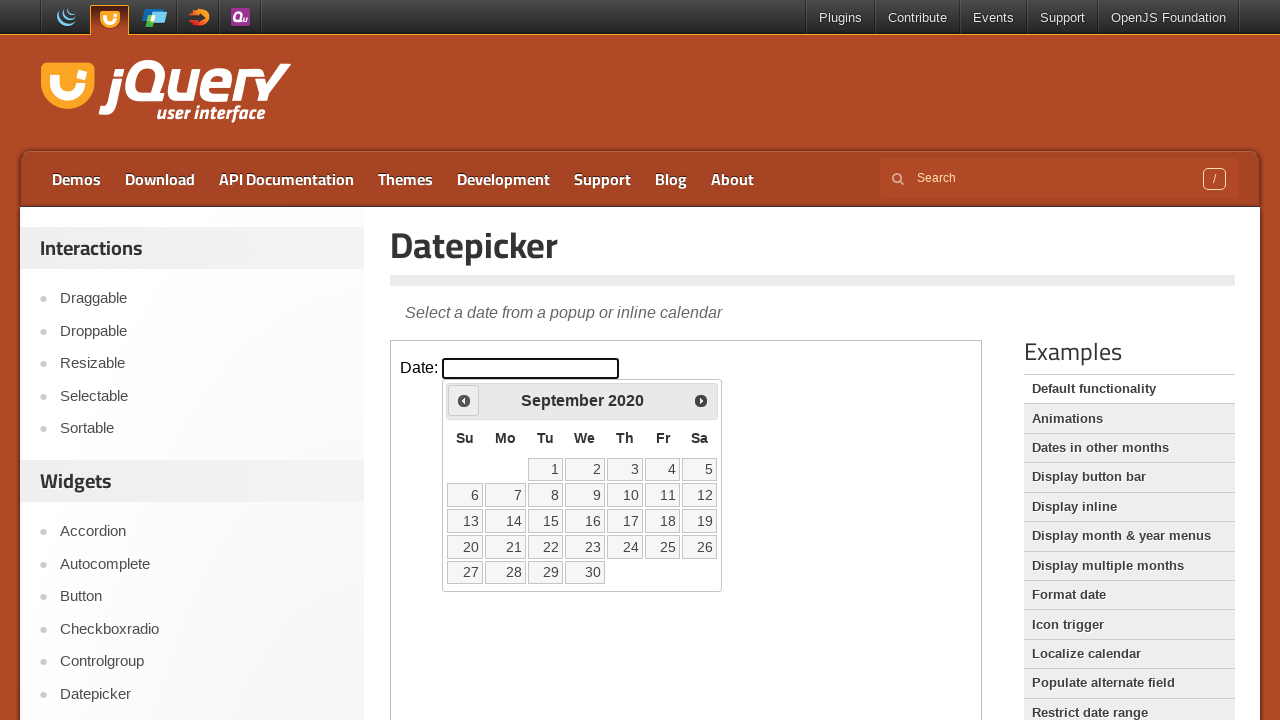

Clicked previous month button to navigate from September to May at (464, 400) on iframe >> nth=0 >> internal:control=enter-frame >> span.ui-icon-circle-triangle-
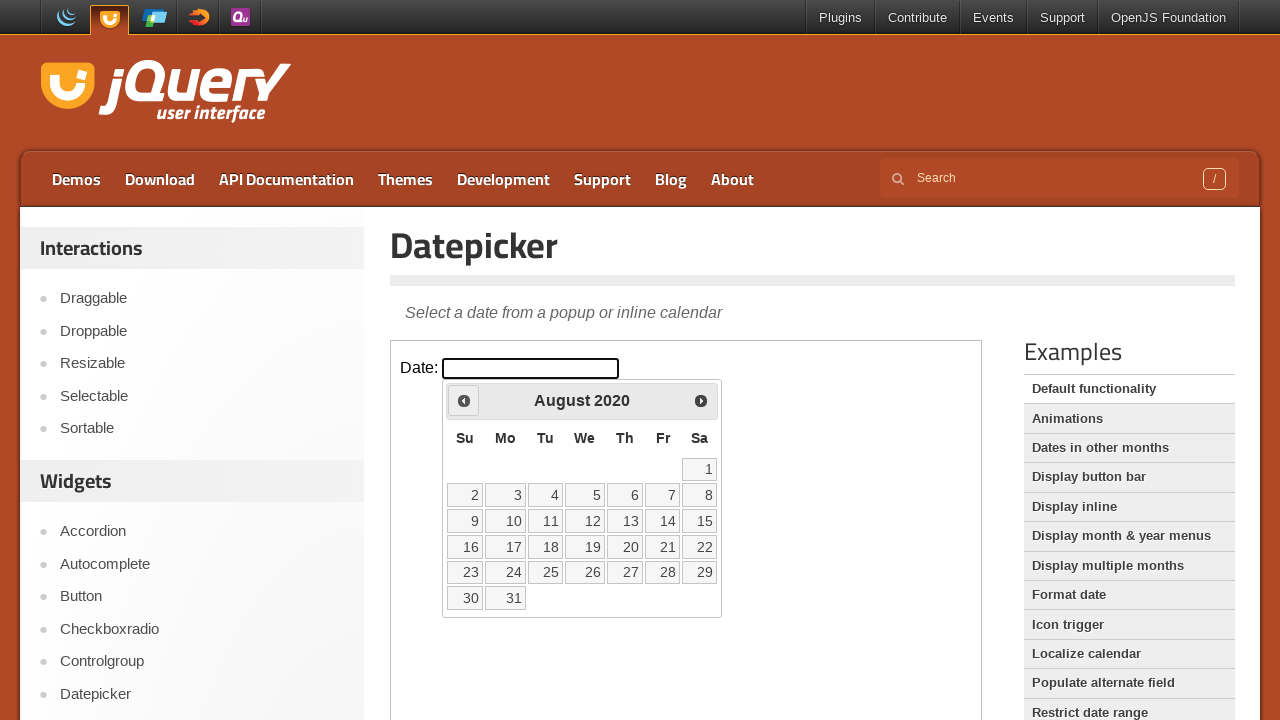

Retrieved current month and year: August 2020
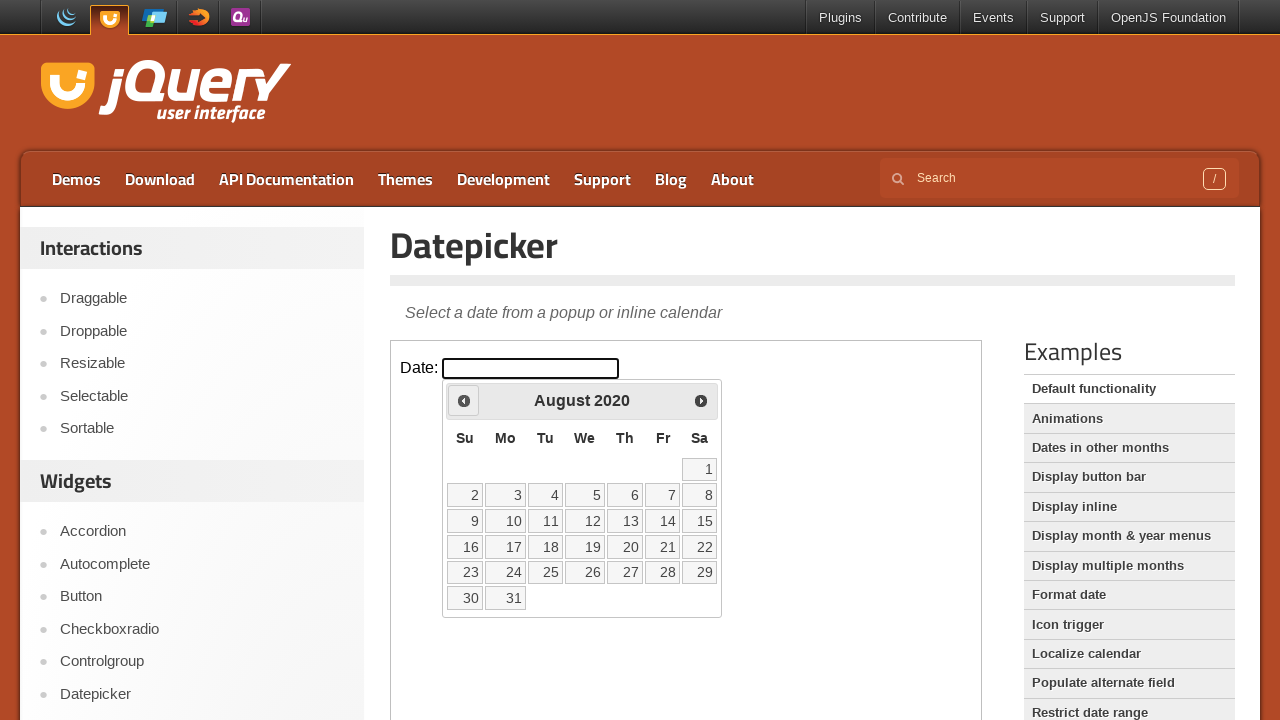

Clicked previous month button to navigate from August to May at (464, 400) on iframe >> nth=0 >> internal:control=enter-frame >> span.ui-icon-circle-triangle-
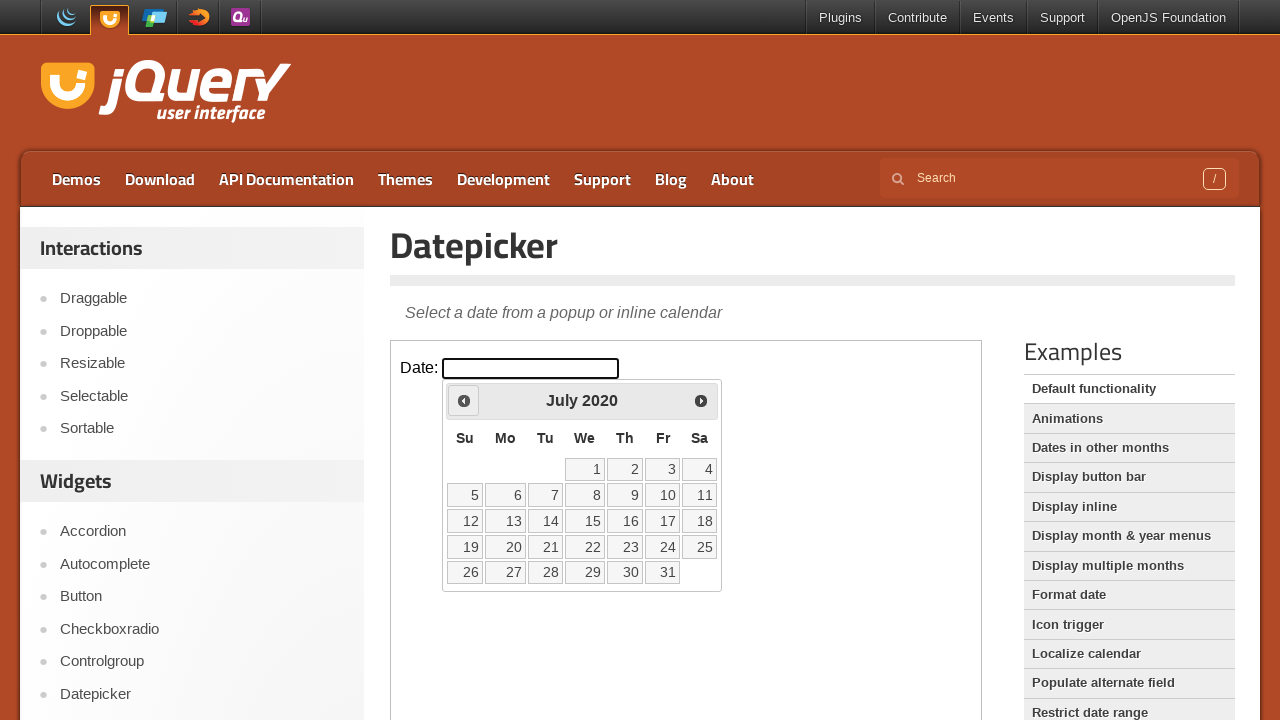

Retrieved current month and year: July 2020
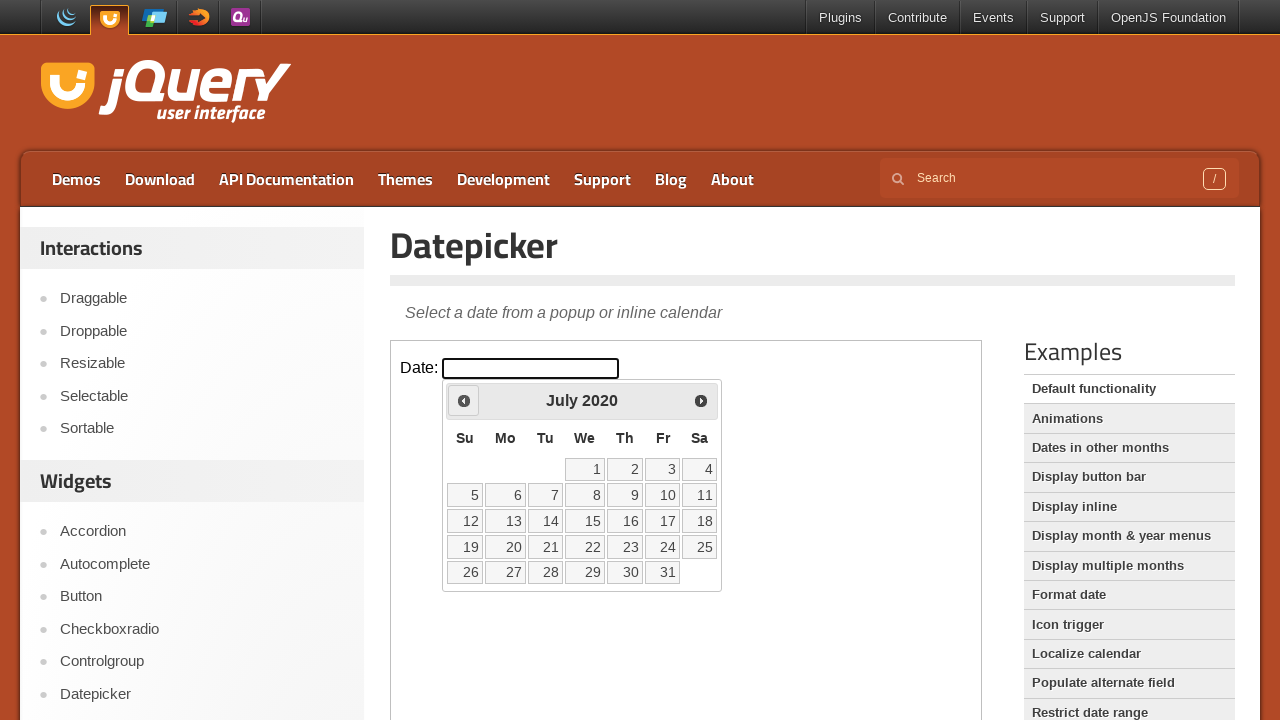

Clicked previous month button to navigate from July to May at (464, 400) on iframe >> nth=0 >> internal:control=enter-frame >> span.ui-icon-circle-triangle-
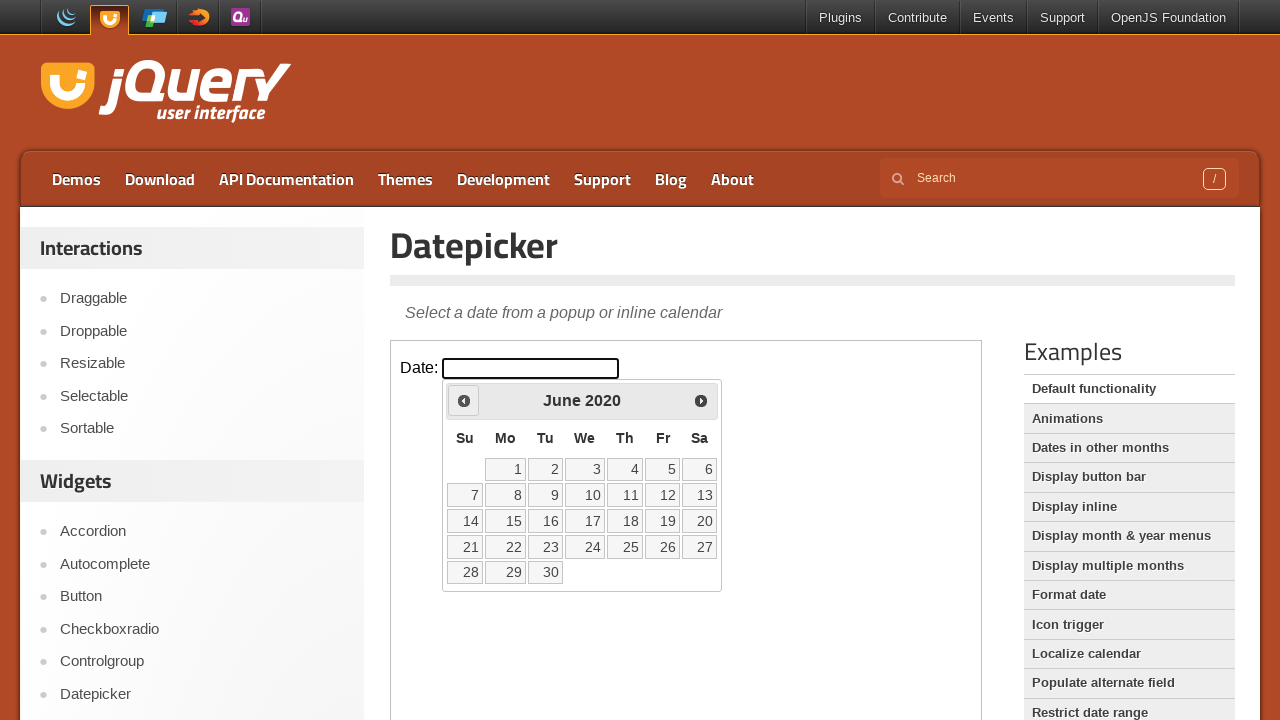

Retrieved current month and year: June 2020
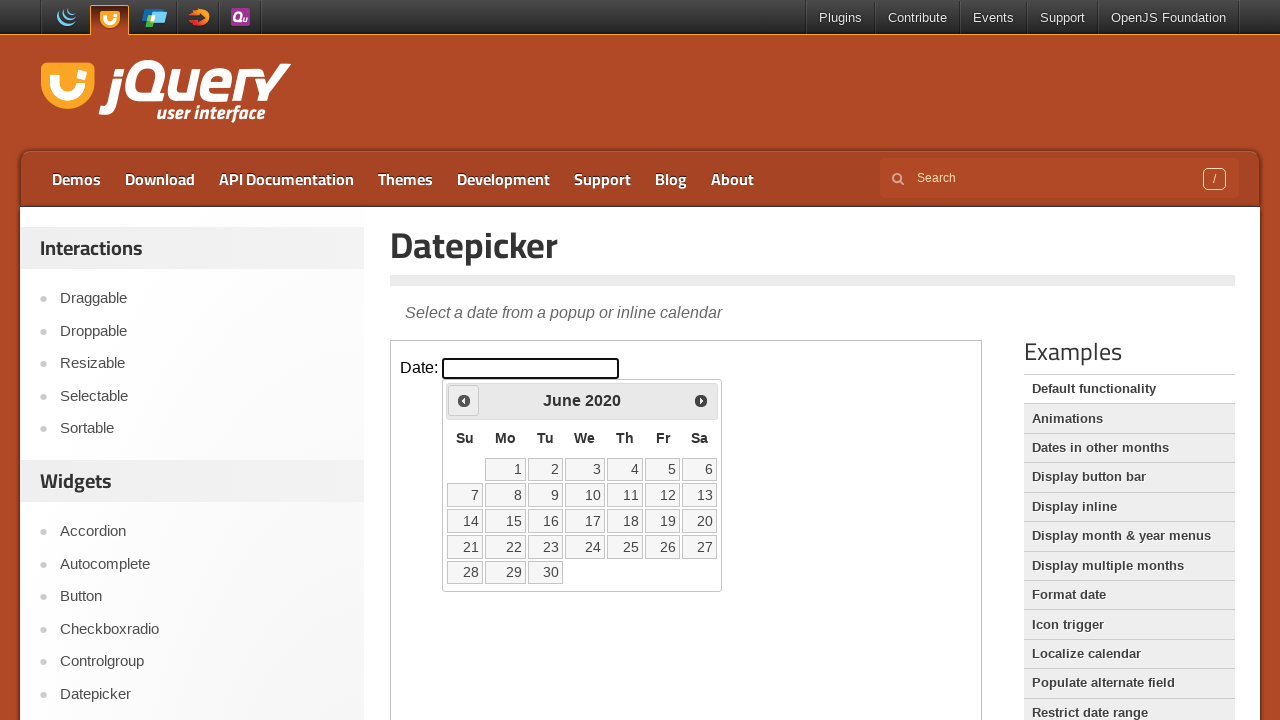

Clicked previous month button to navigate from June to May at (464, 400) on iframe >> nth=0 >> internal:control=enter-frame >> span.ui-icon-circle-triangle-
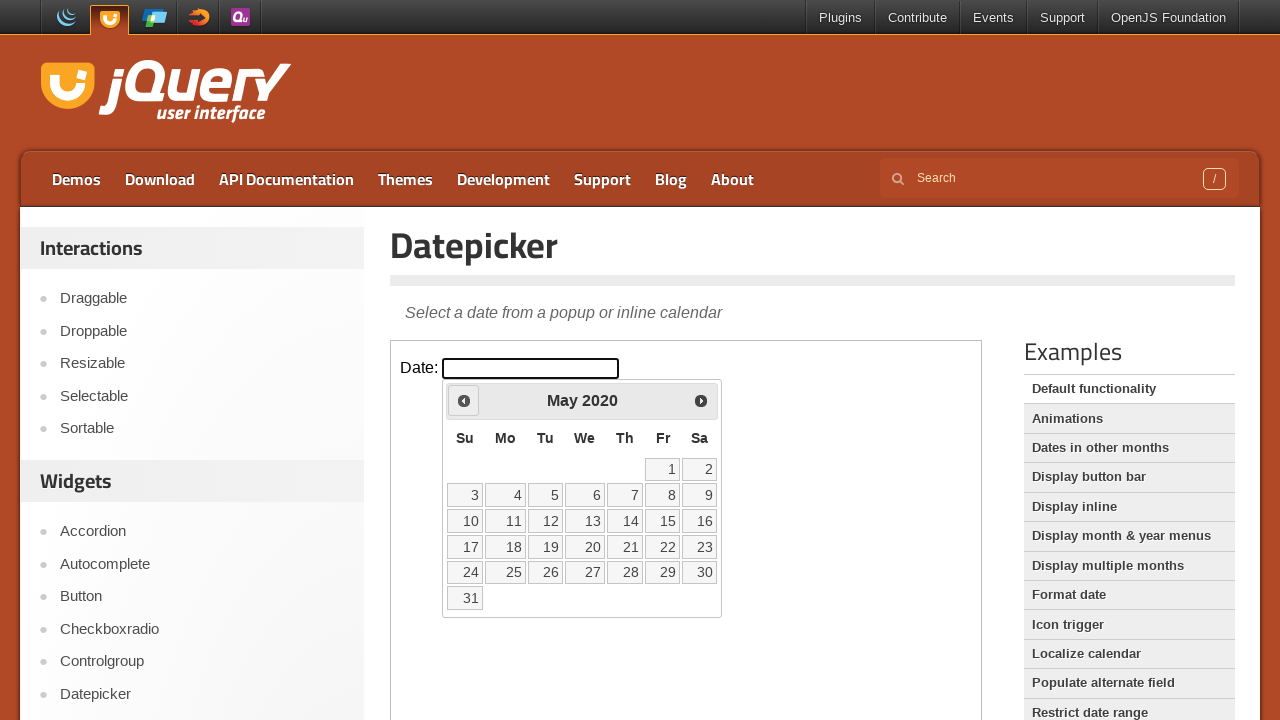

Retrieved current month and year: May 2020
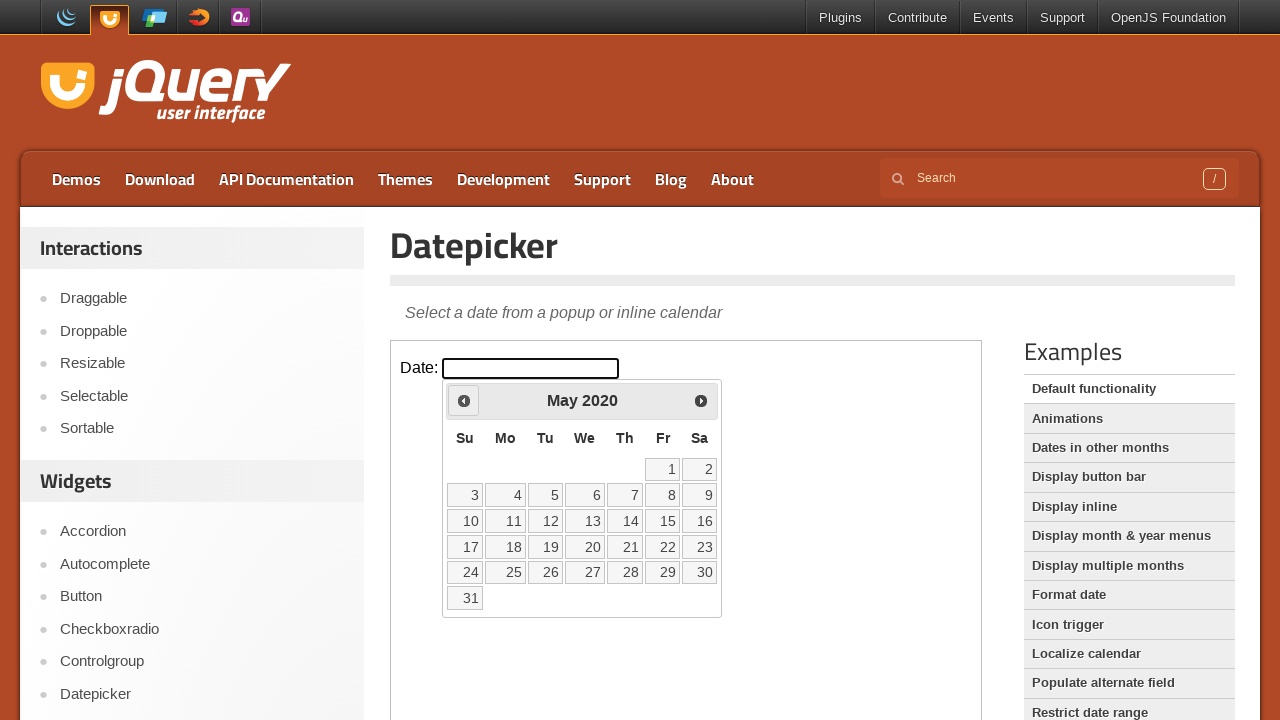

Selected date 19 from calendar (May 19, 2020) at (545, 547) on iframe >> nth=0 >> internal:control=enter-frame >> table.ui-datepicker-calendar 
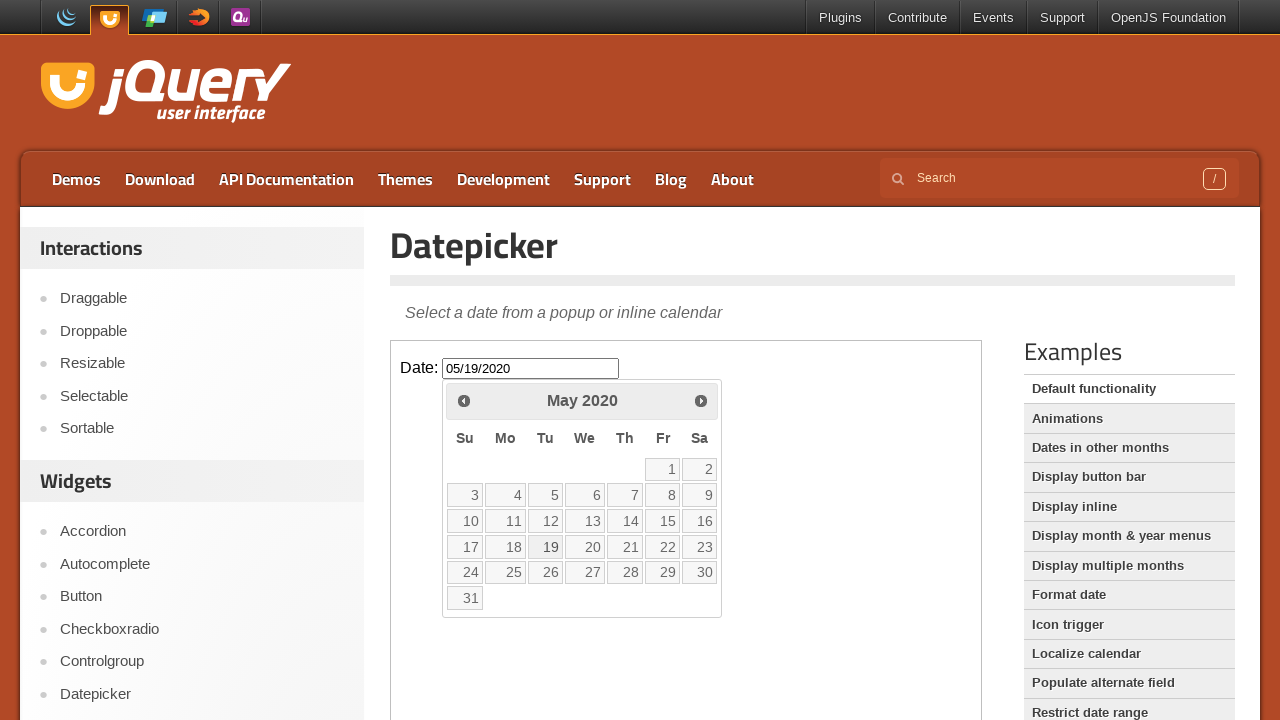

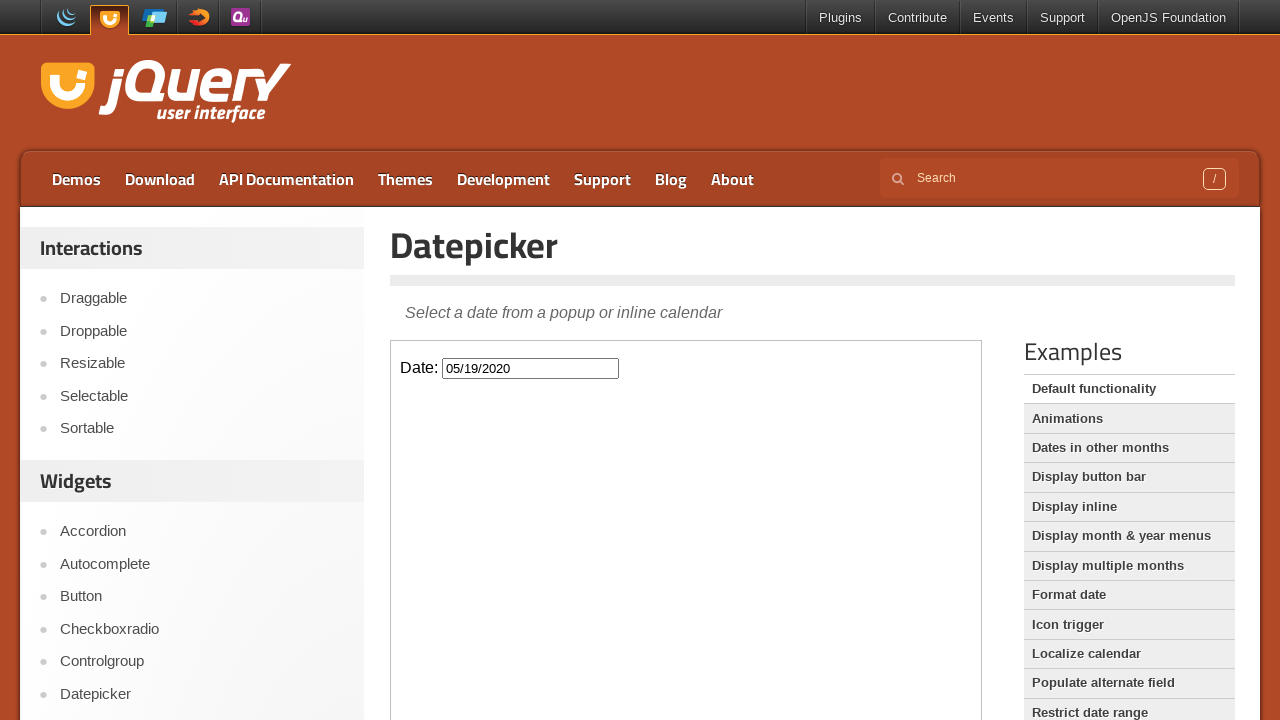